Tests a large form by filling all input fields with a character and submitting the form by clicking the submit button.

Starting URL: http://suninjuly.github.io/huge_form.html

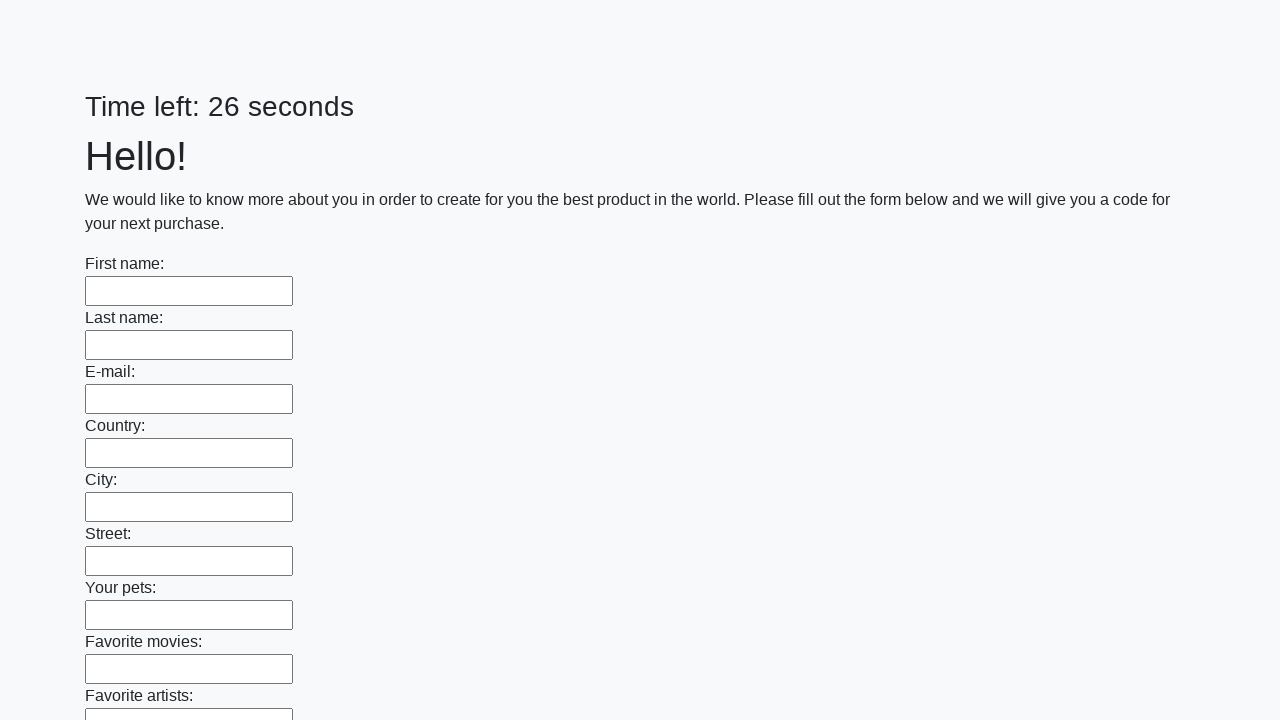

Located all input elements on the huge form
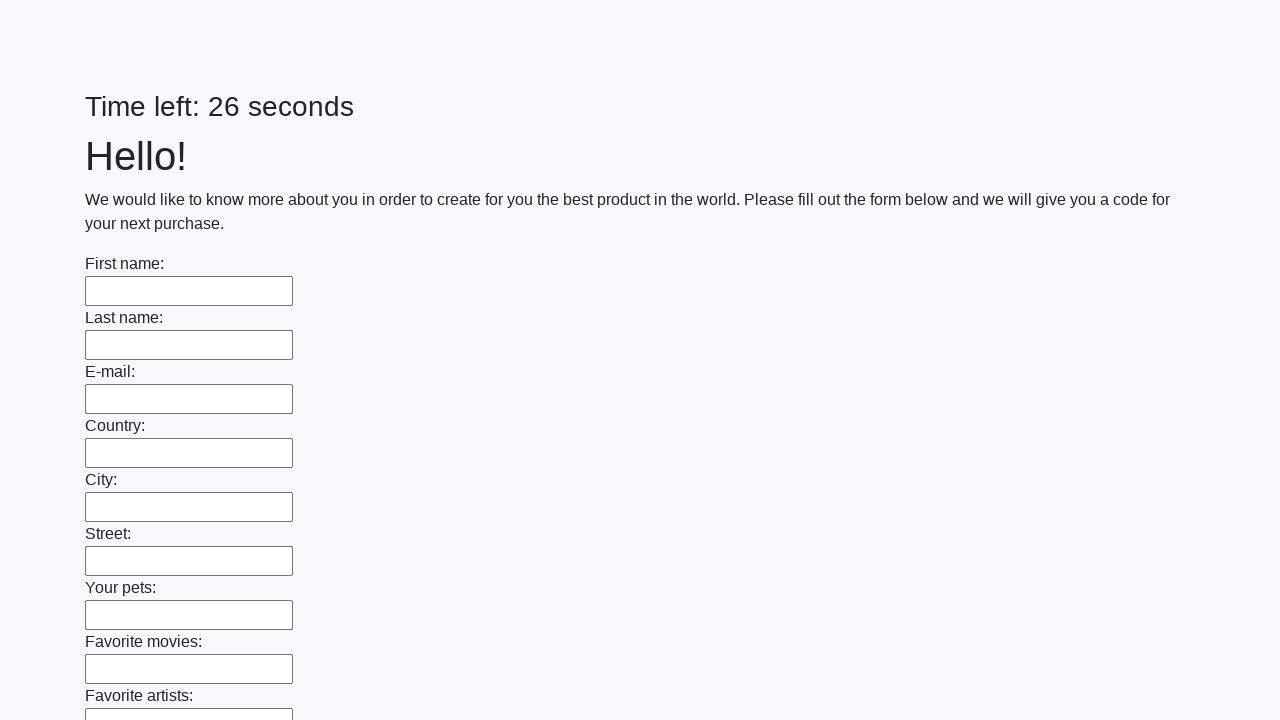

Filled an input field with character 'М' on input >> nth=0
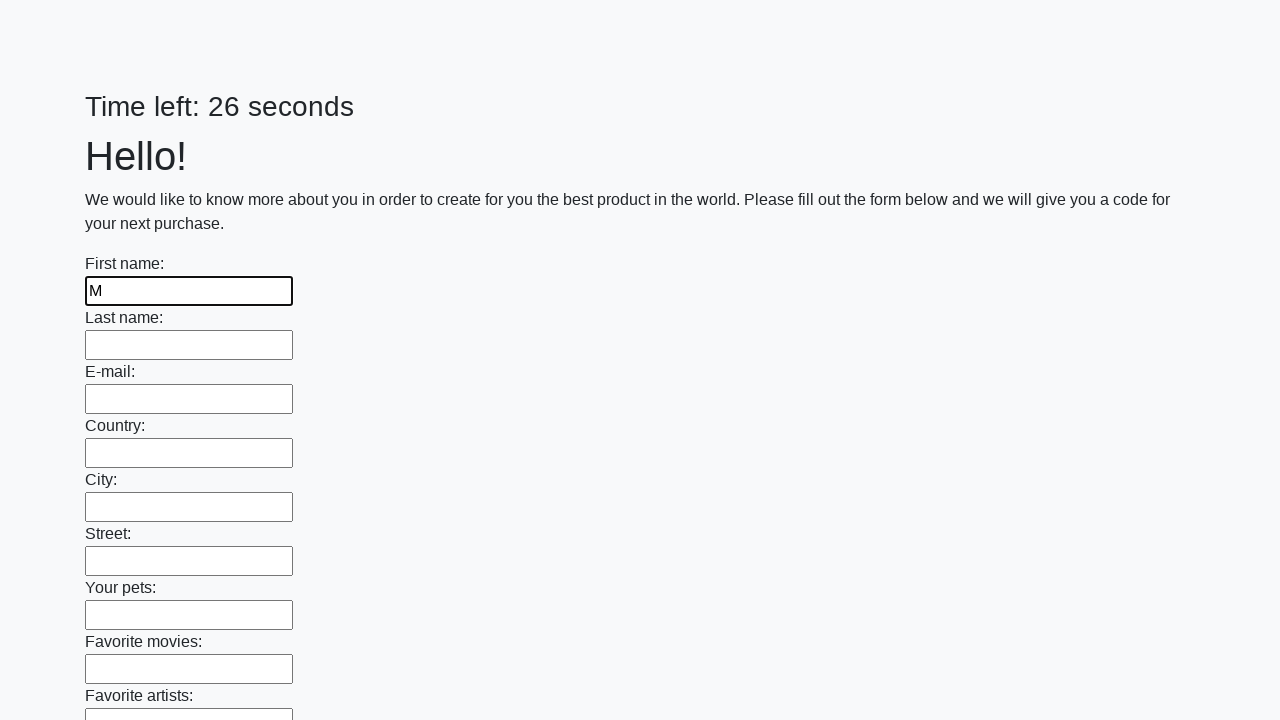

Filled an input field with character 'М' on input >> nth=1
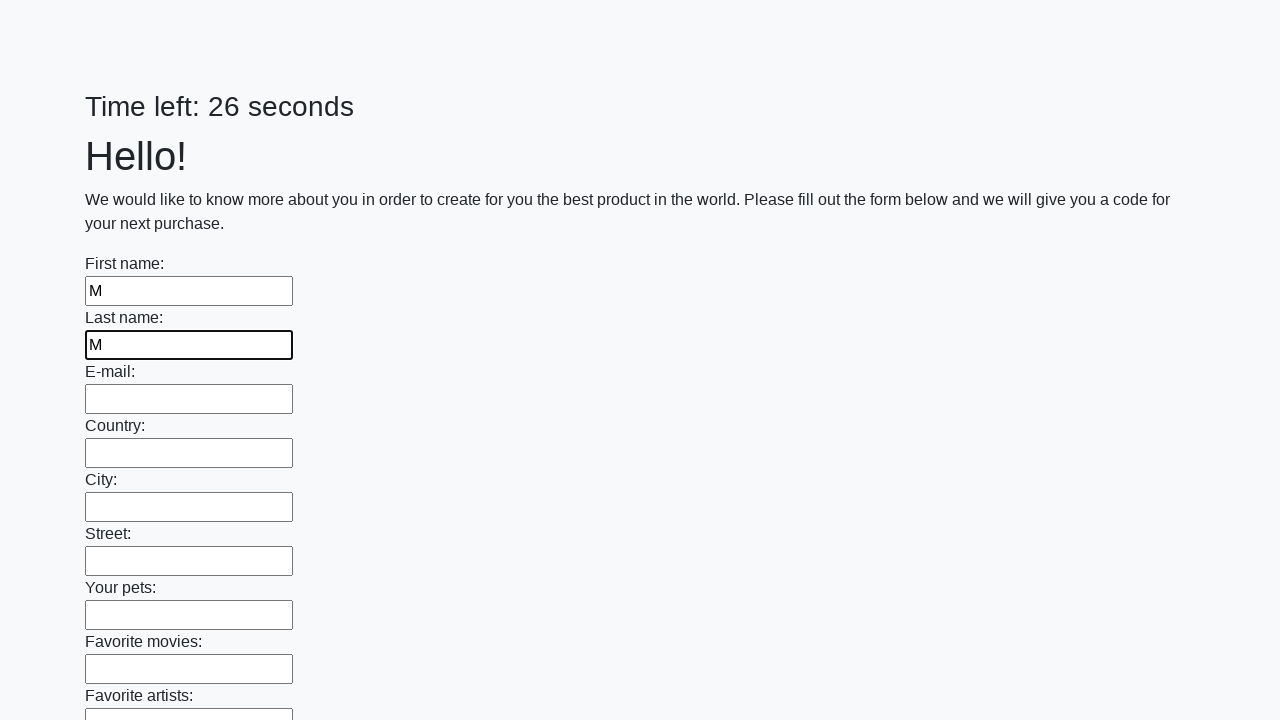

Filled an input field with character 'М' on input >> nth=2
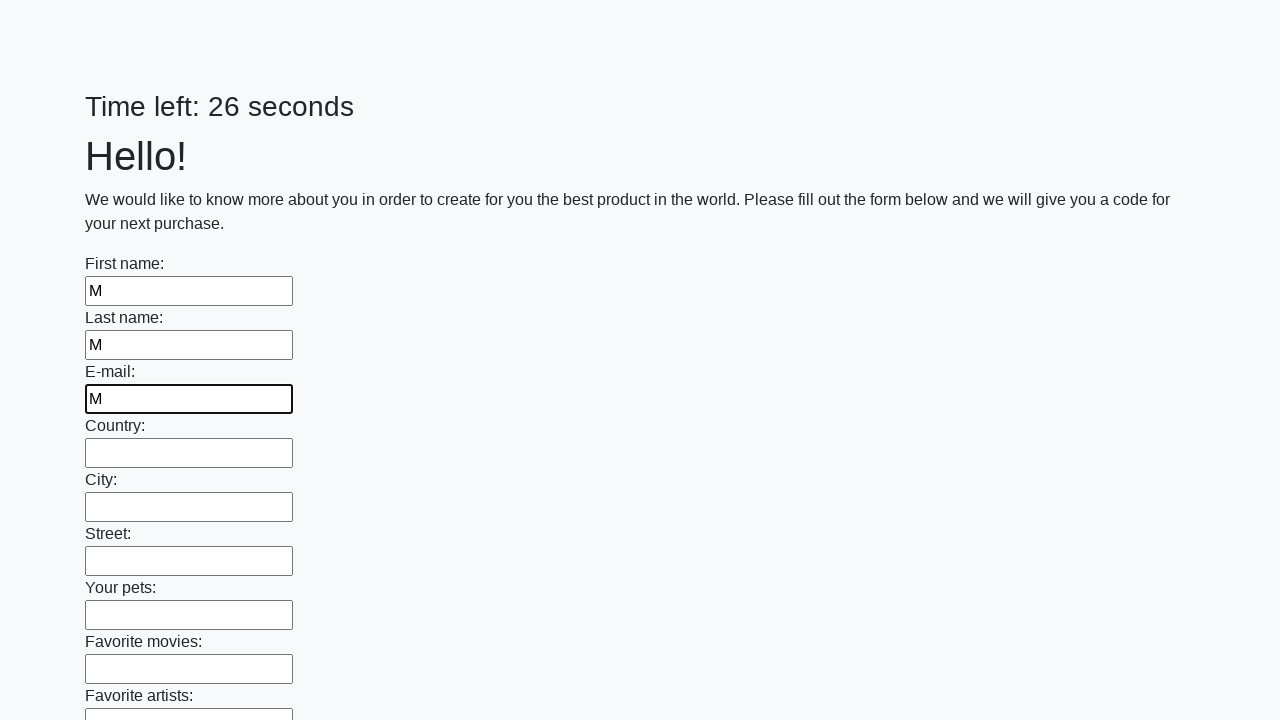

Filled an input field with character 'М' on input >> nth=3
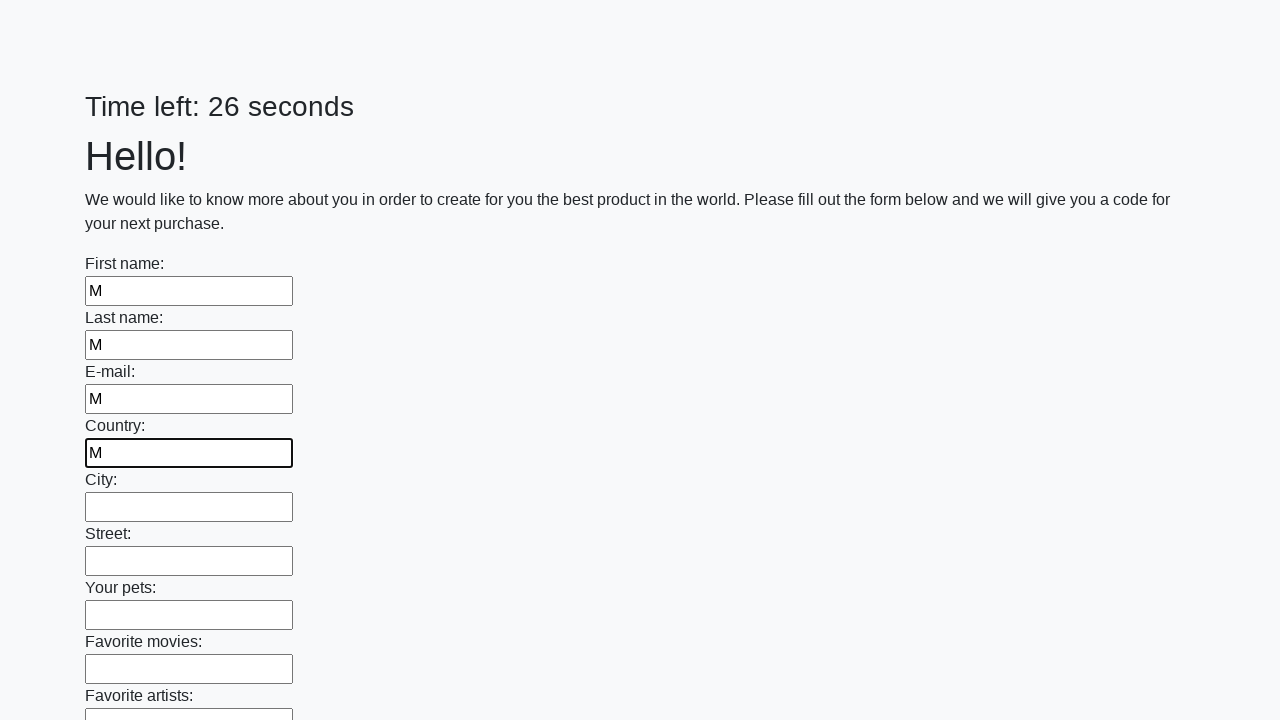

Filled an input field with character 'М' on input >> nth=4
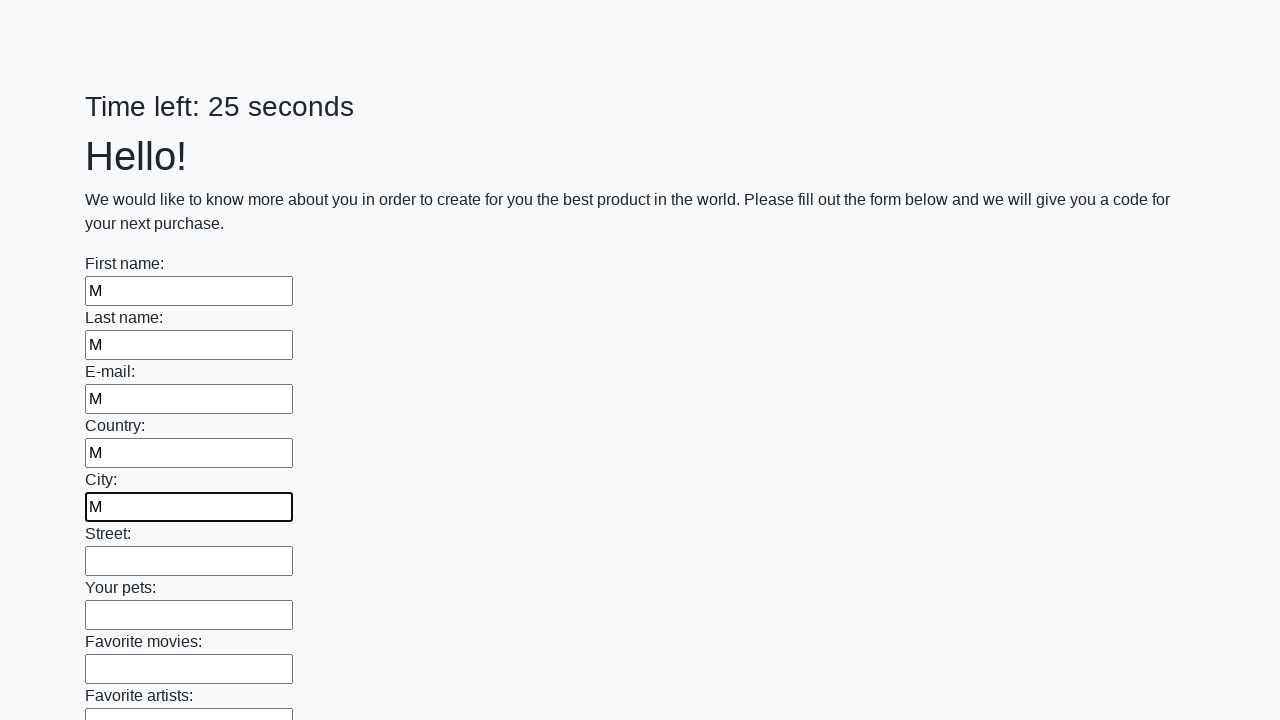

Filled an input field with character 'М' on input >> nth=5
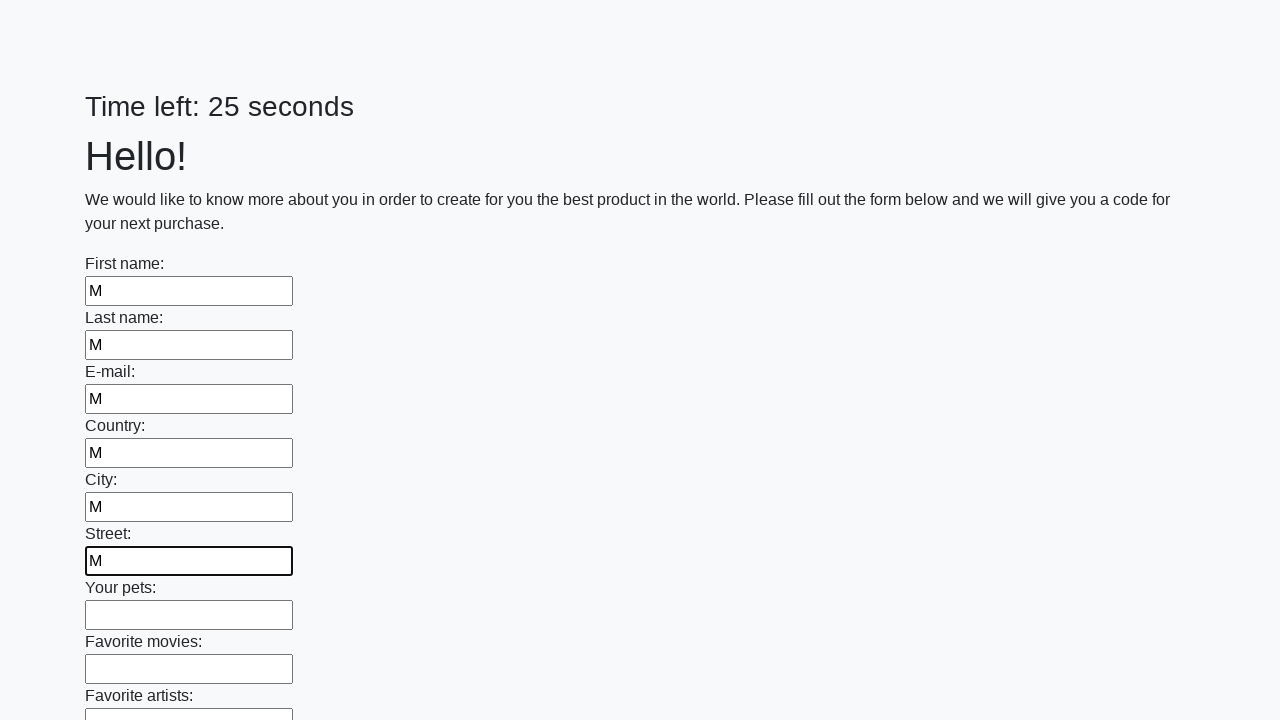

Filled an input field with character 'М' on input >> nth=6
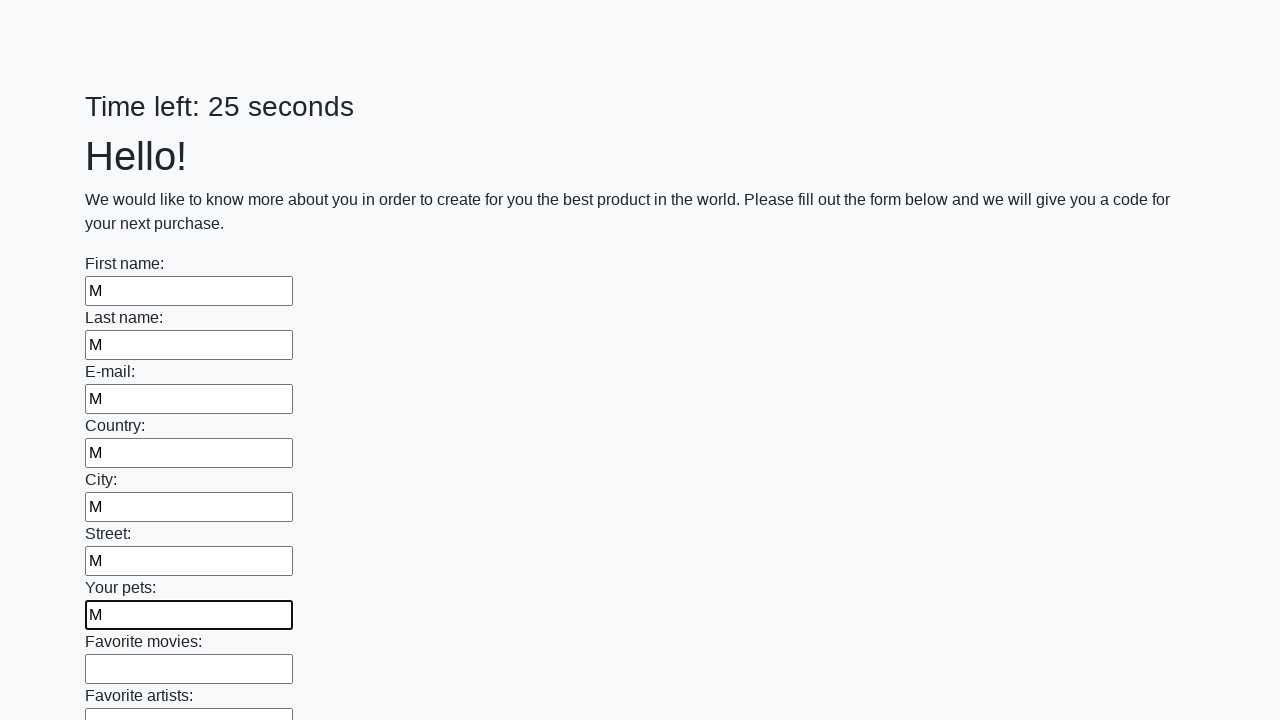

Filled an input field with character 'М' on input >> nth=7
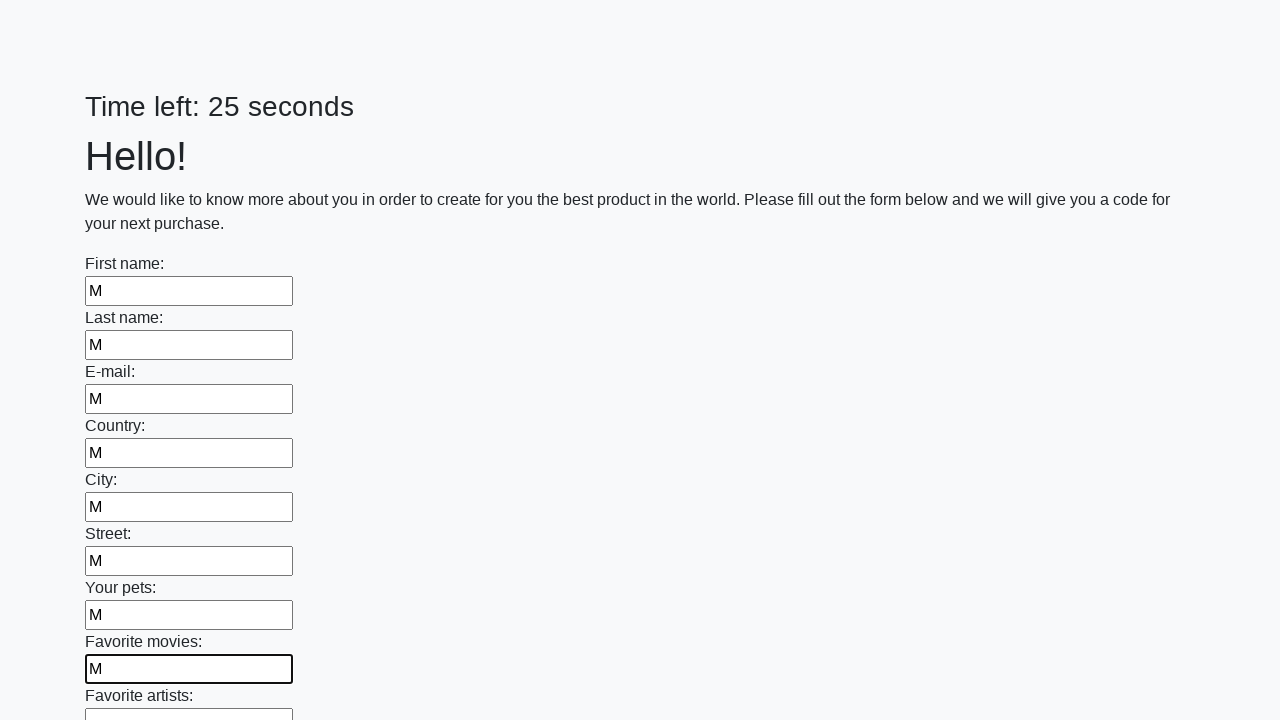

Filled an input field with character 'М' on input >> nth=8
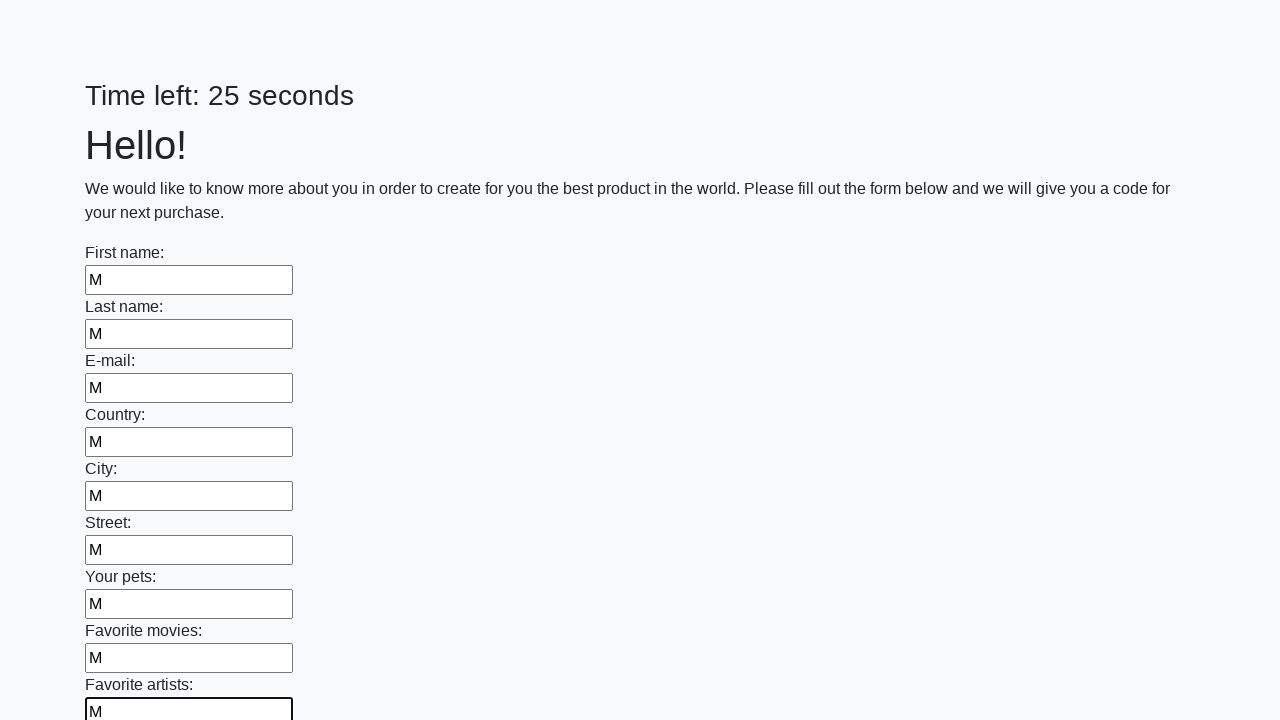

Filled an input field with character 'М' on input >> nth=9
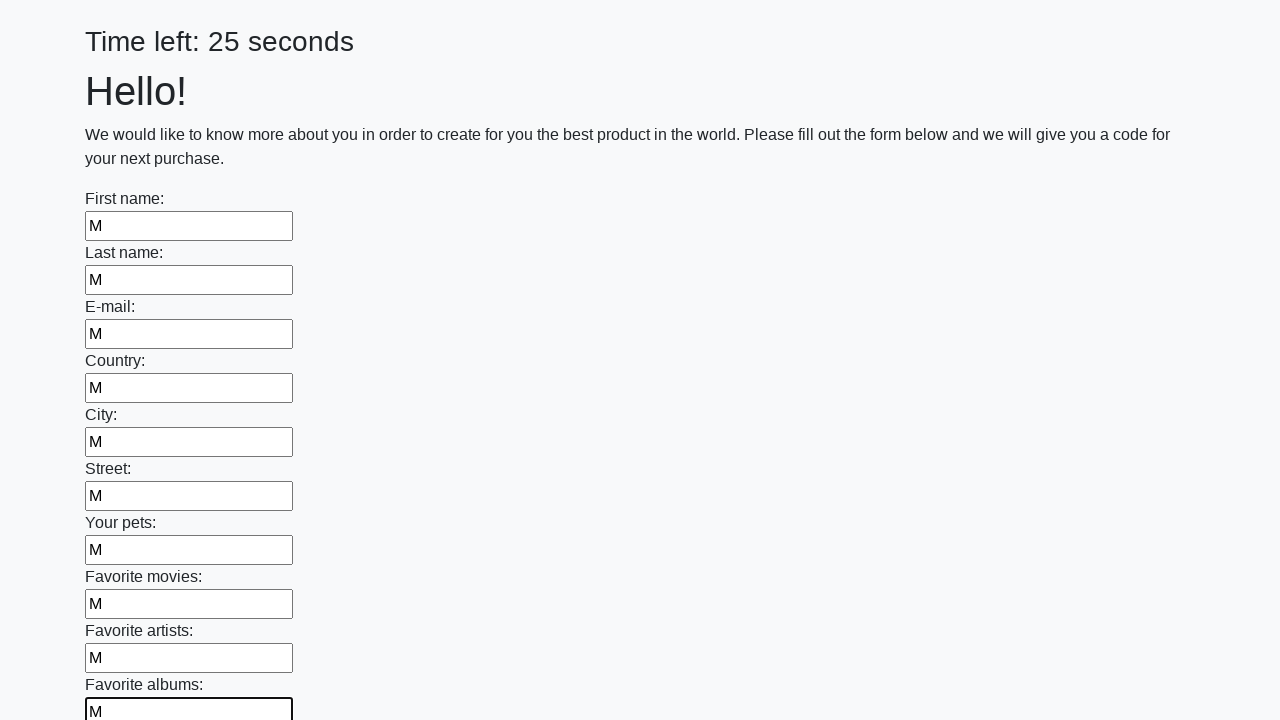

Filled an input field with character 'М' on input >> nth=10
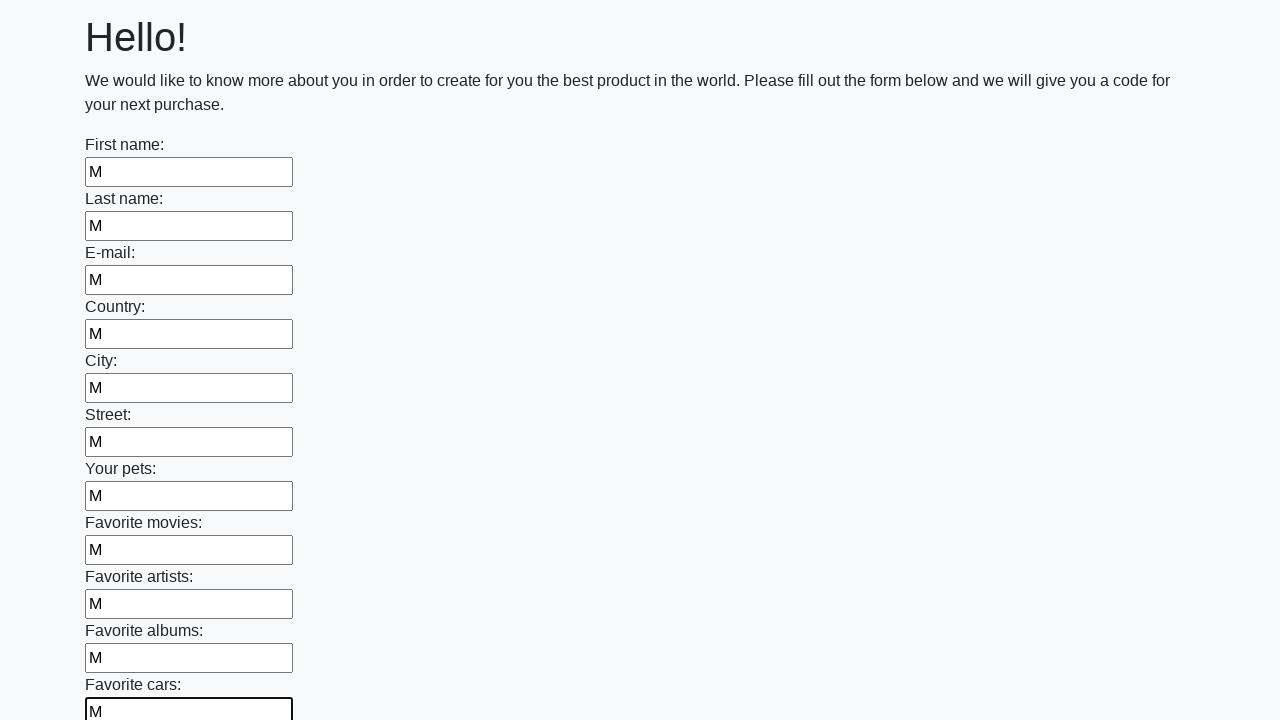

Filled an input field with character 'М' on input >> nth=11
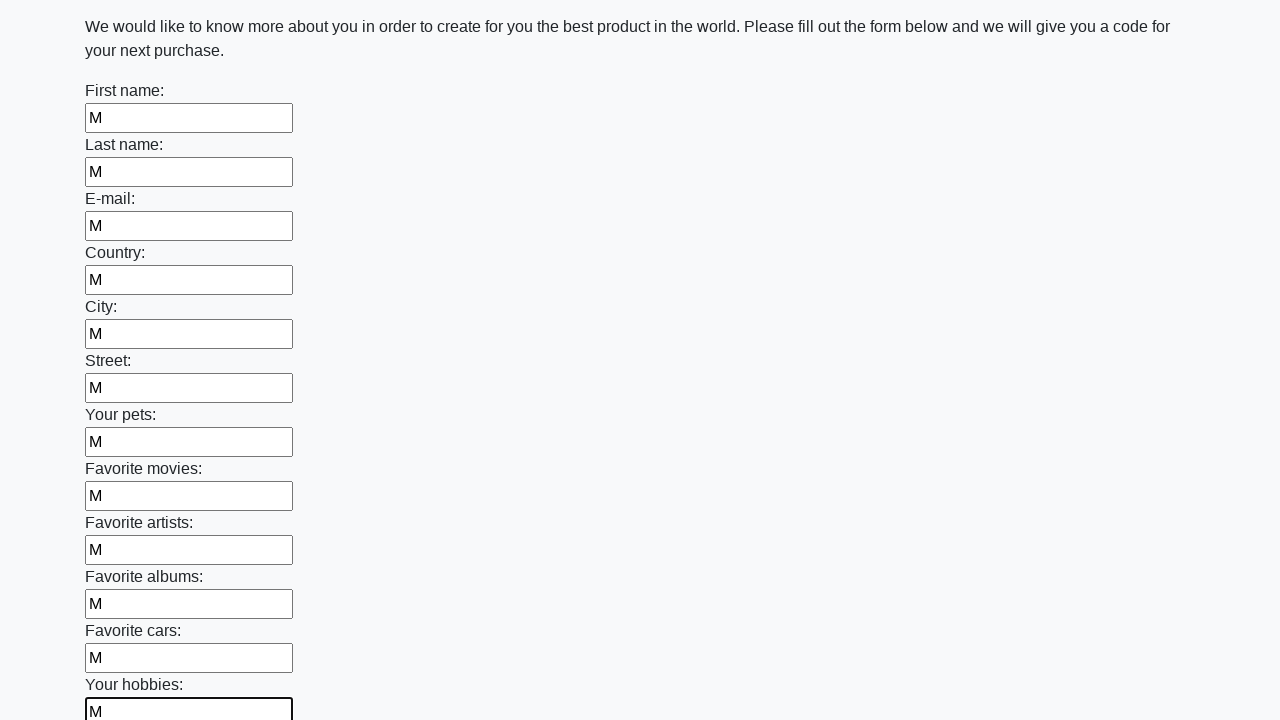

Filled an input field with character 'М' on input >> nth=12
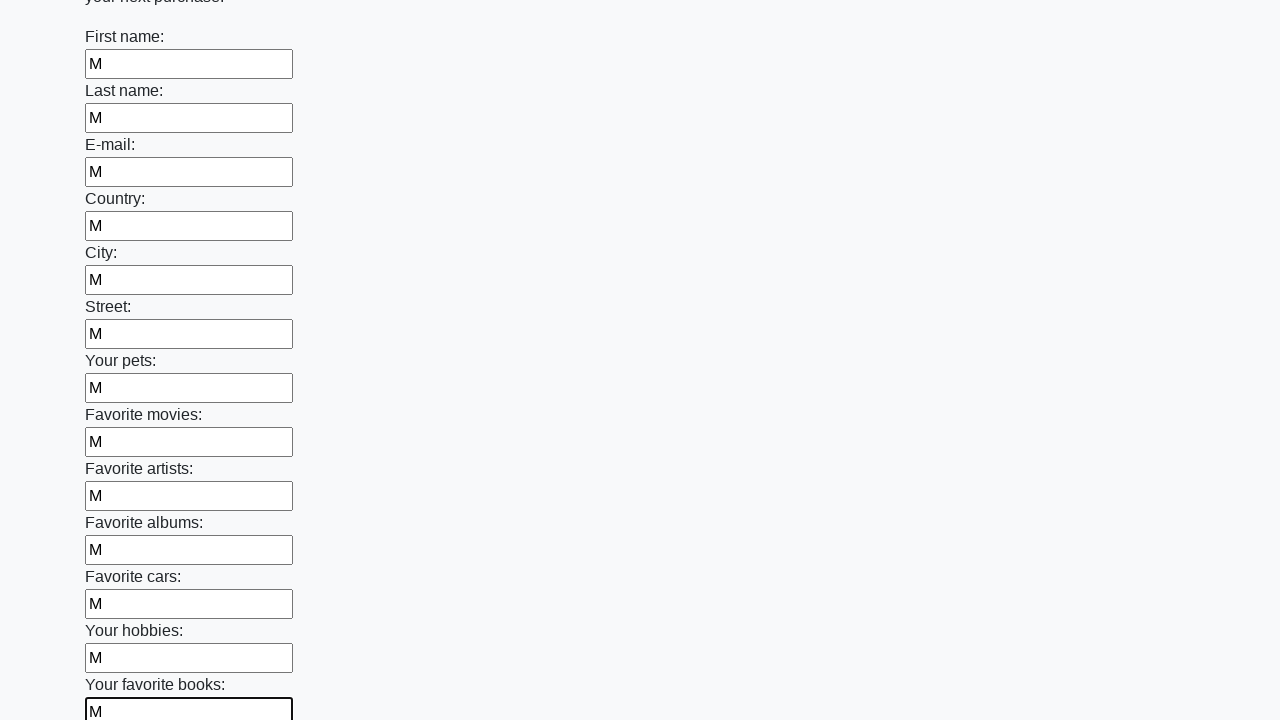

Filled an input field with character 'М' on input >> nth=13
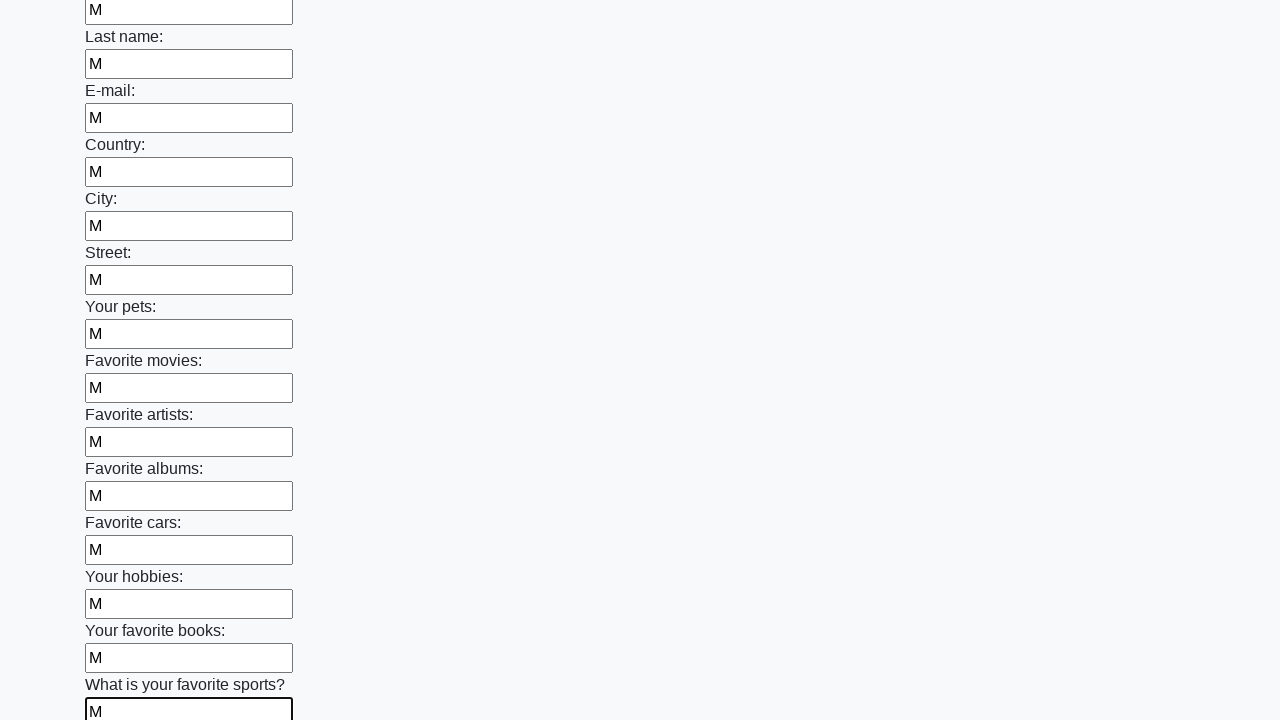

Filled an input field with character 'М' on input >> nth=14
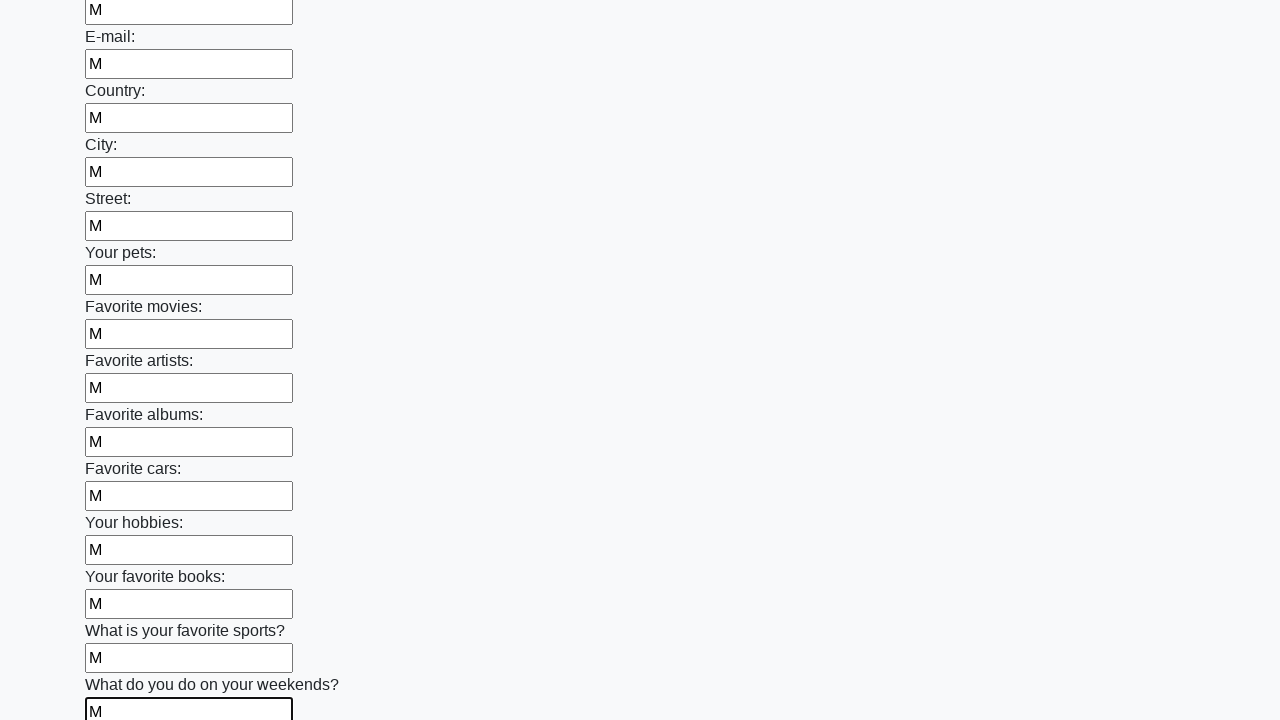

Filled an input field with character 'М' on input >> nth=15
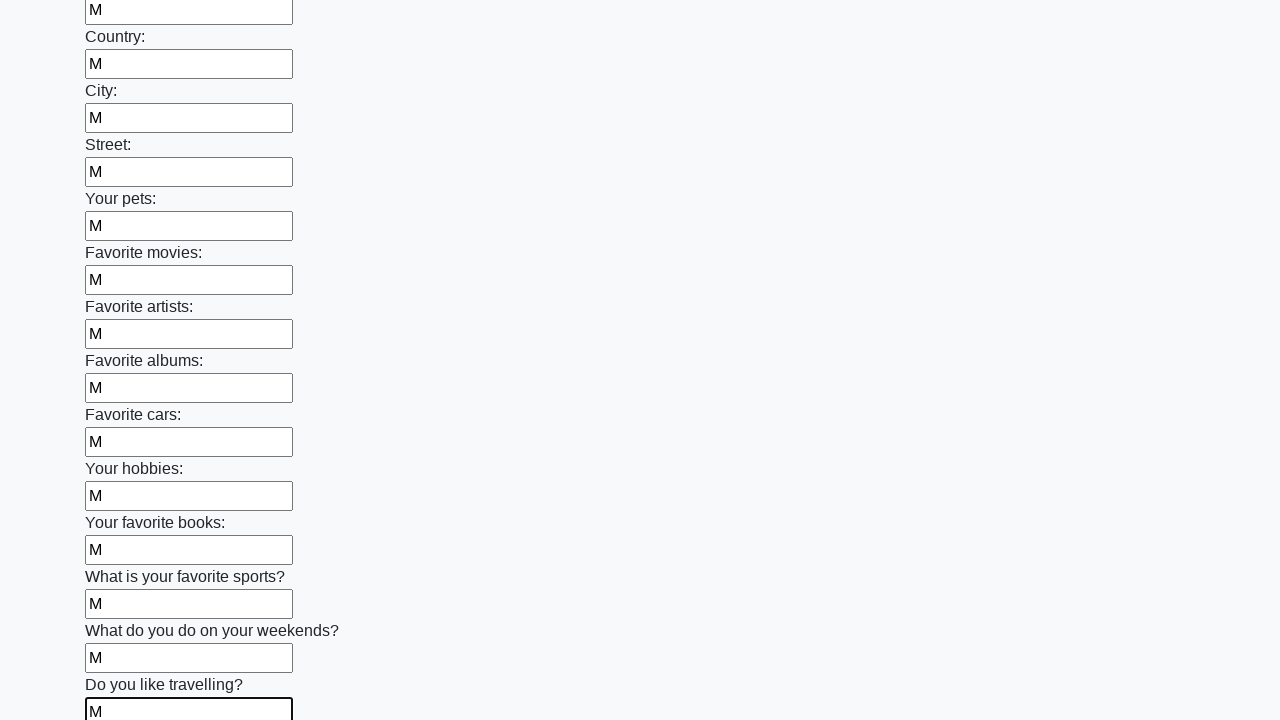

Filled an input field with character 'М' on input >> nth=16
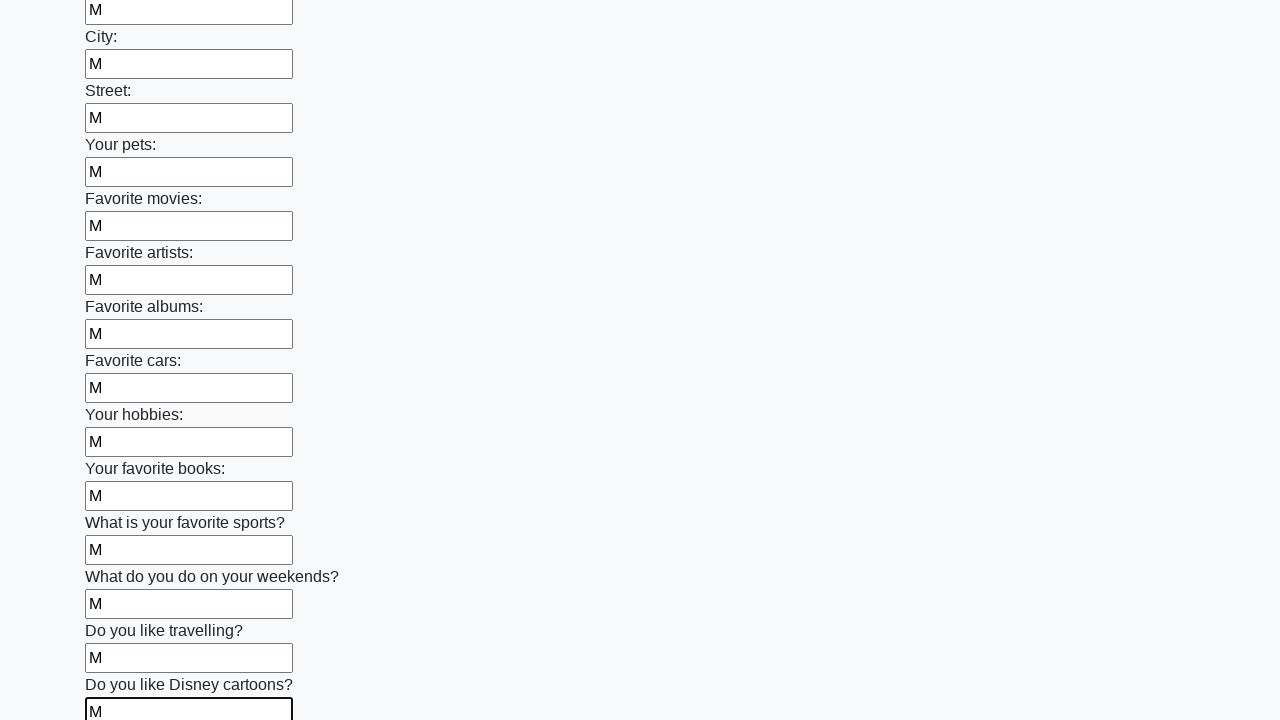

Filled an input field with character 'М' on input >> nth=17
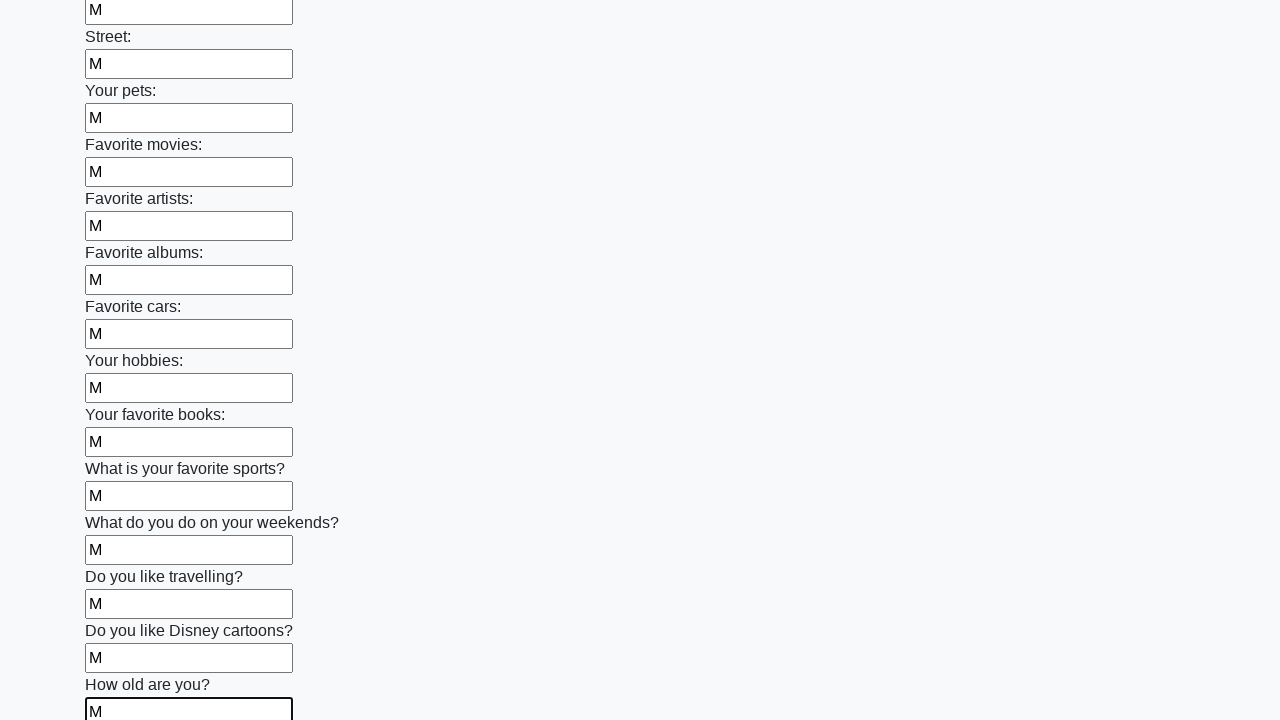

Filled an input field with character 'М' on input >> nth=18
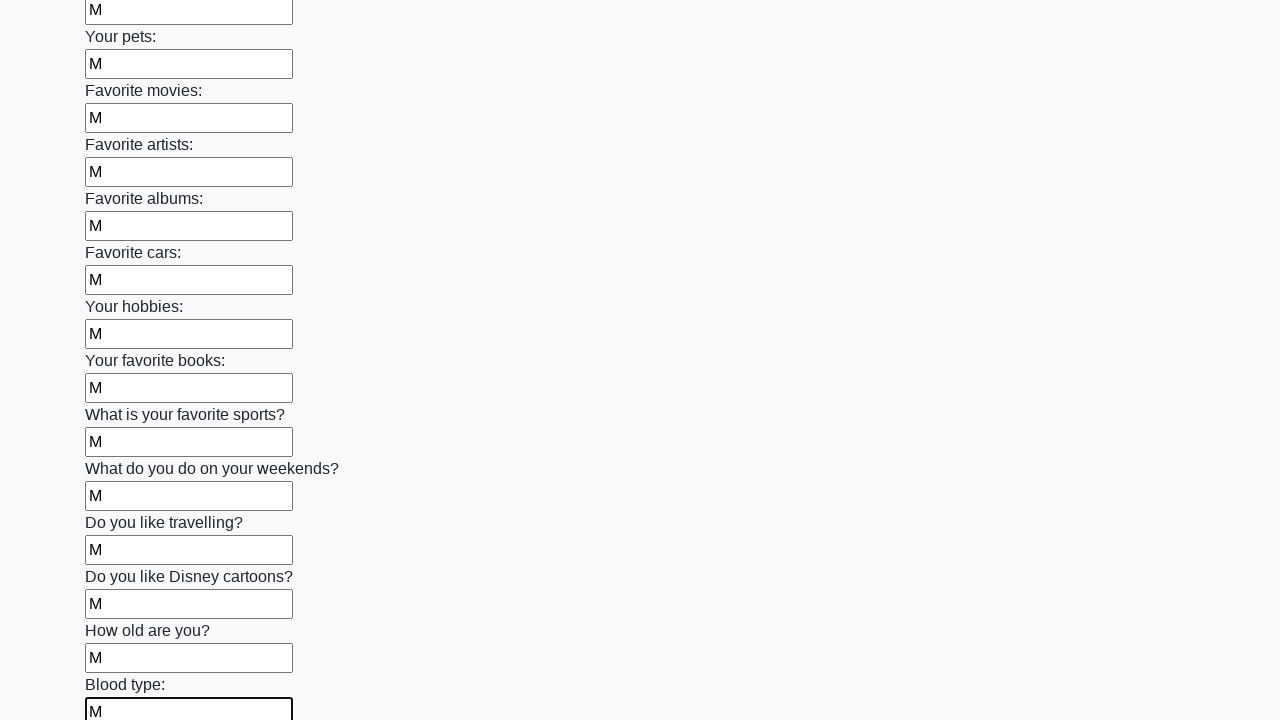

Filled an input field with character 'М' on input >> nth=19
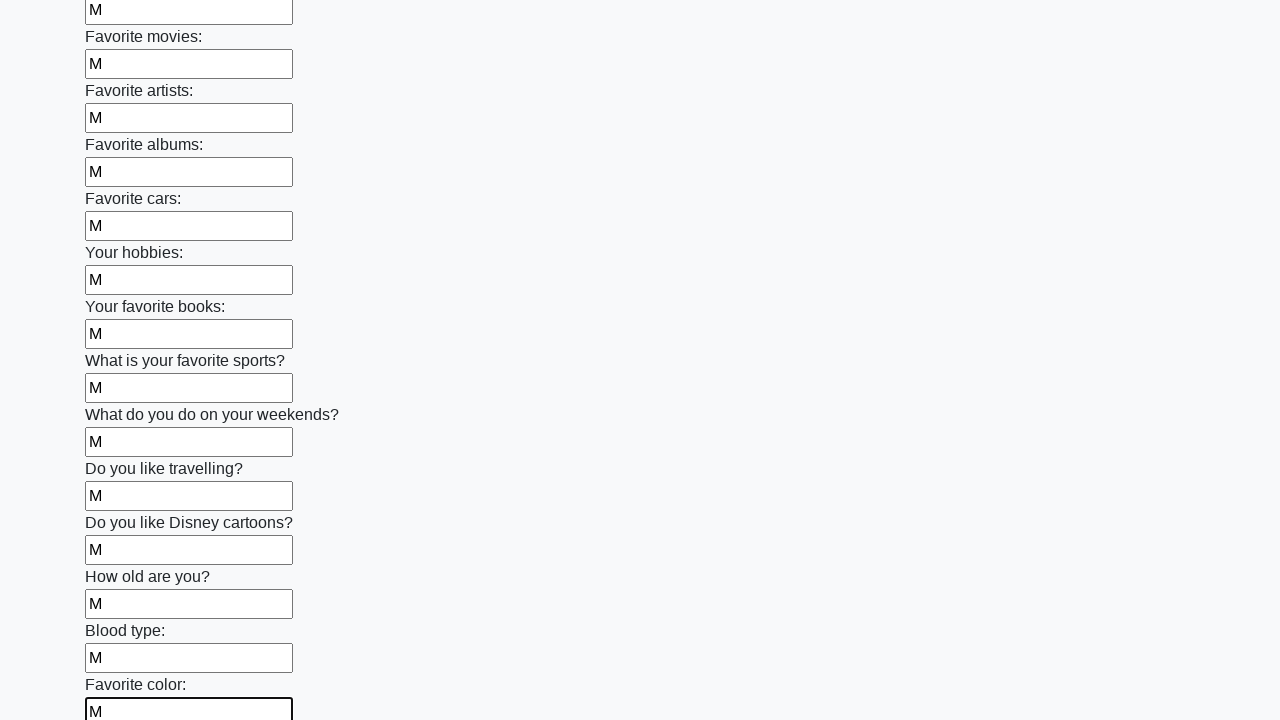

Filled an input field with character 'М' on input >> nth=20
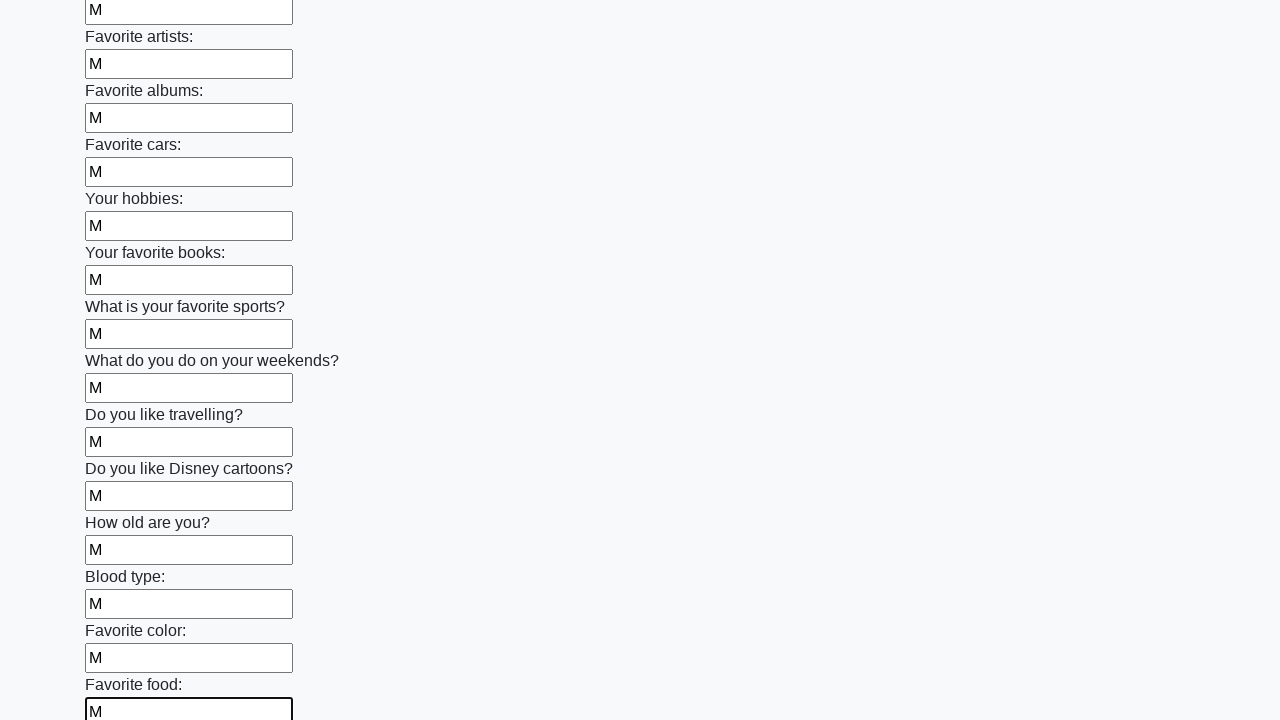

Filled an input field with character 'М' on input >> nth=21
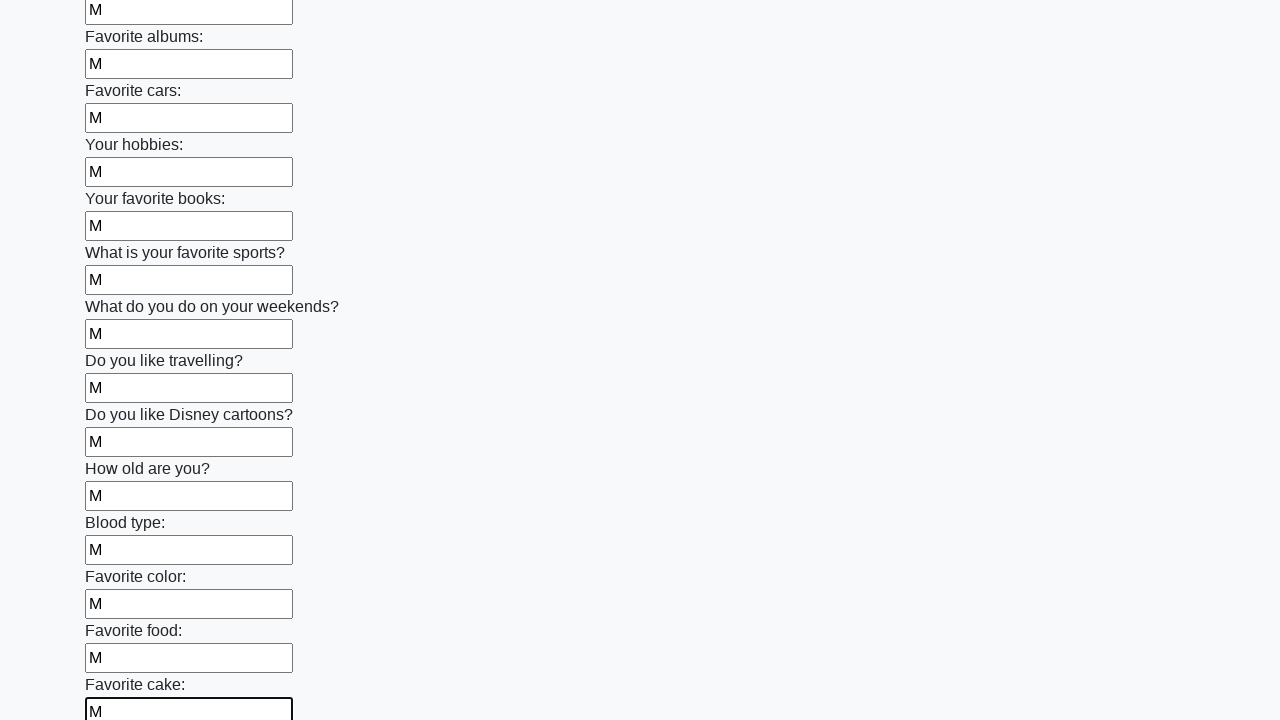

Filled an input field with character 'М' on input >> nth=22
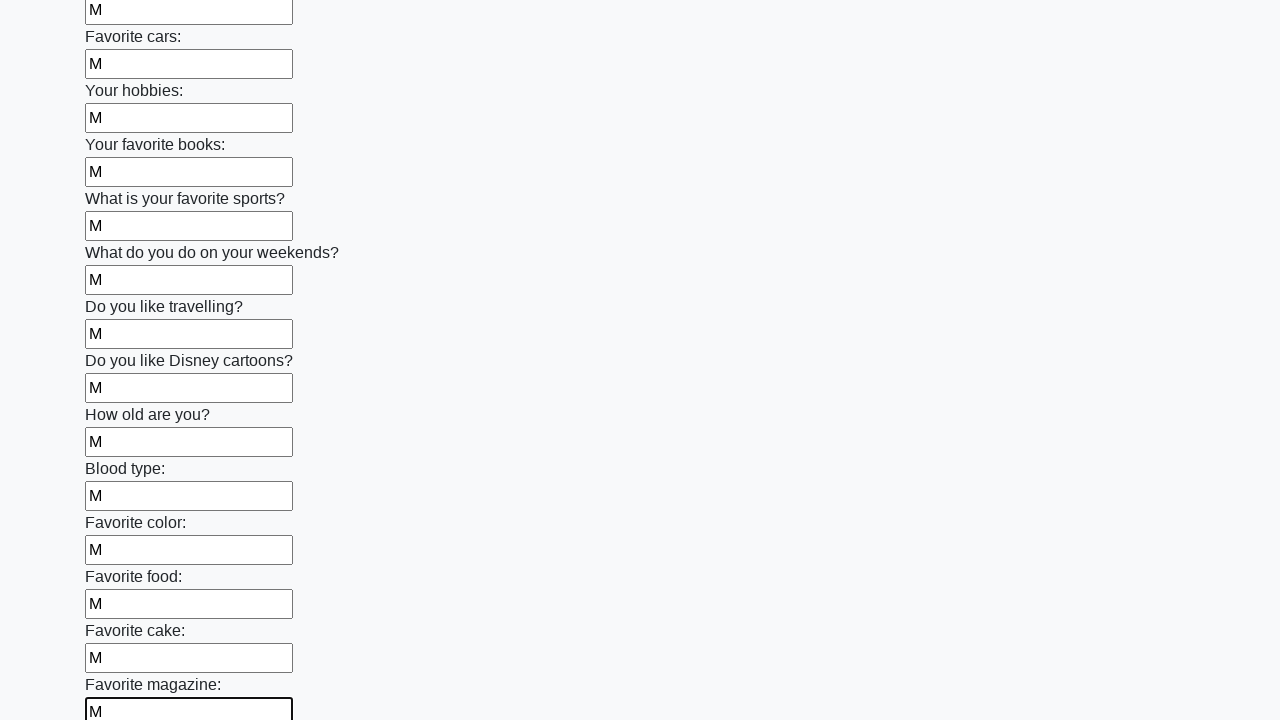

Filled an input field with character 'М' on input >> nth=23
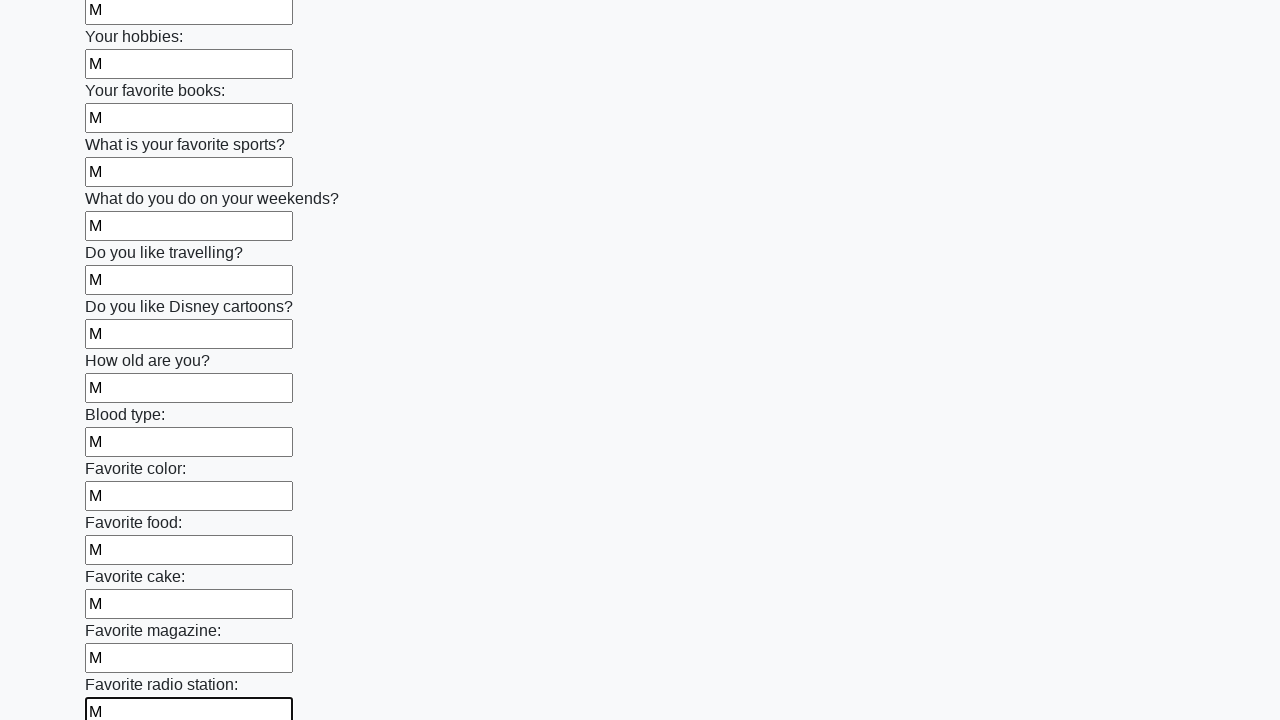

Filled an input field with character 'М' on input >> nth=24
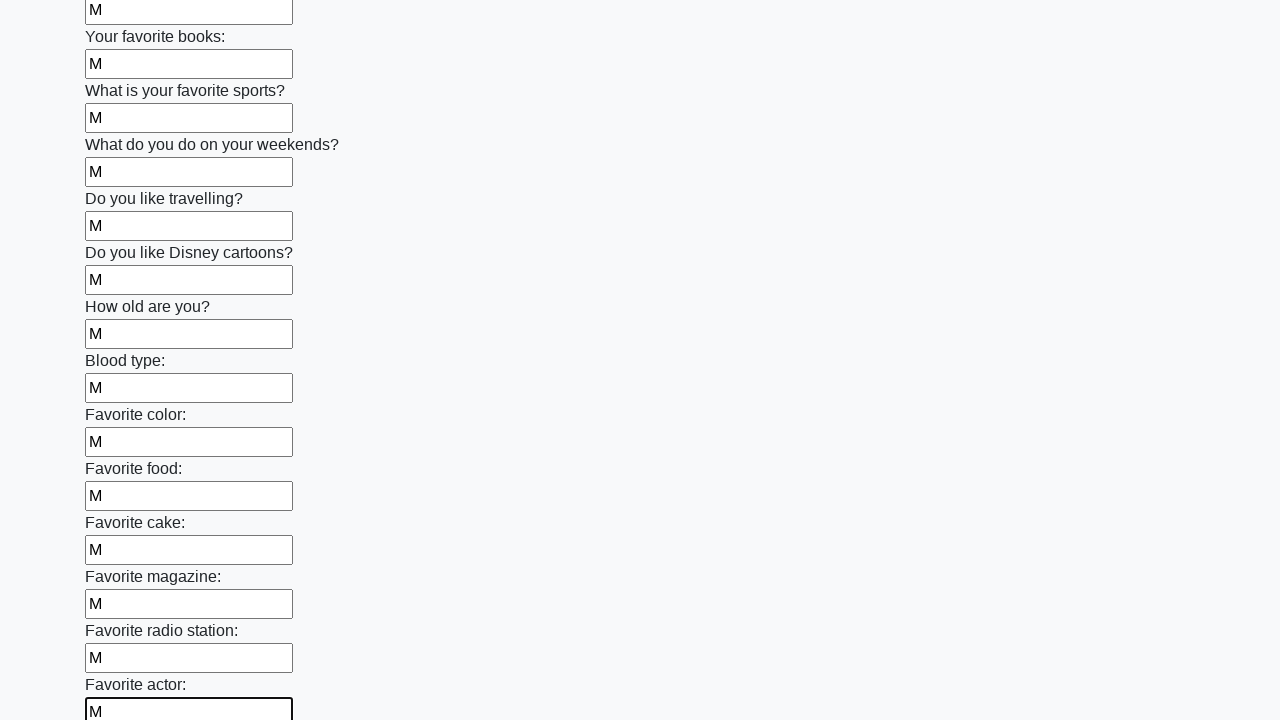

Filled an input field with character 'М' on input >> nth=25
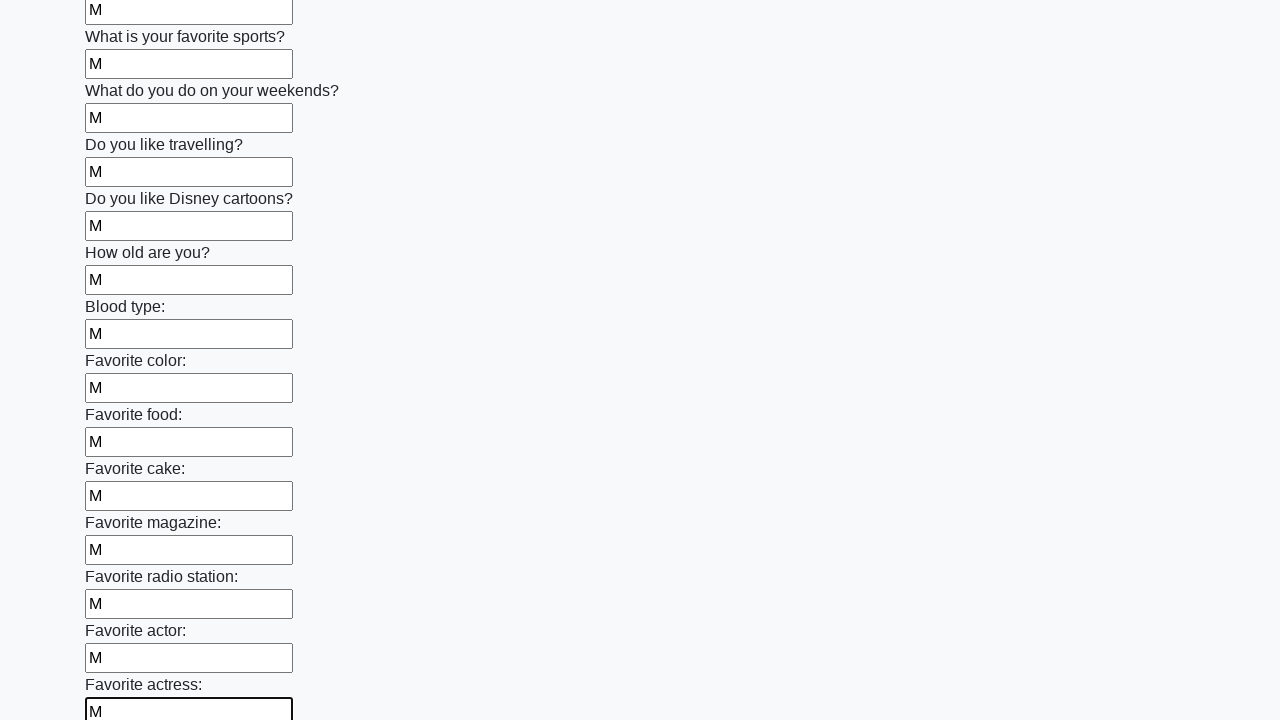

Filled an input field with character 'М' on input >> nth=26
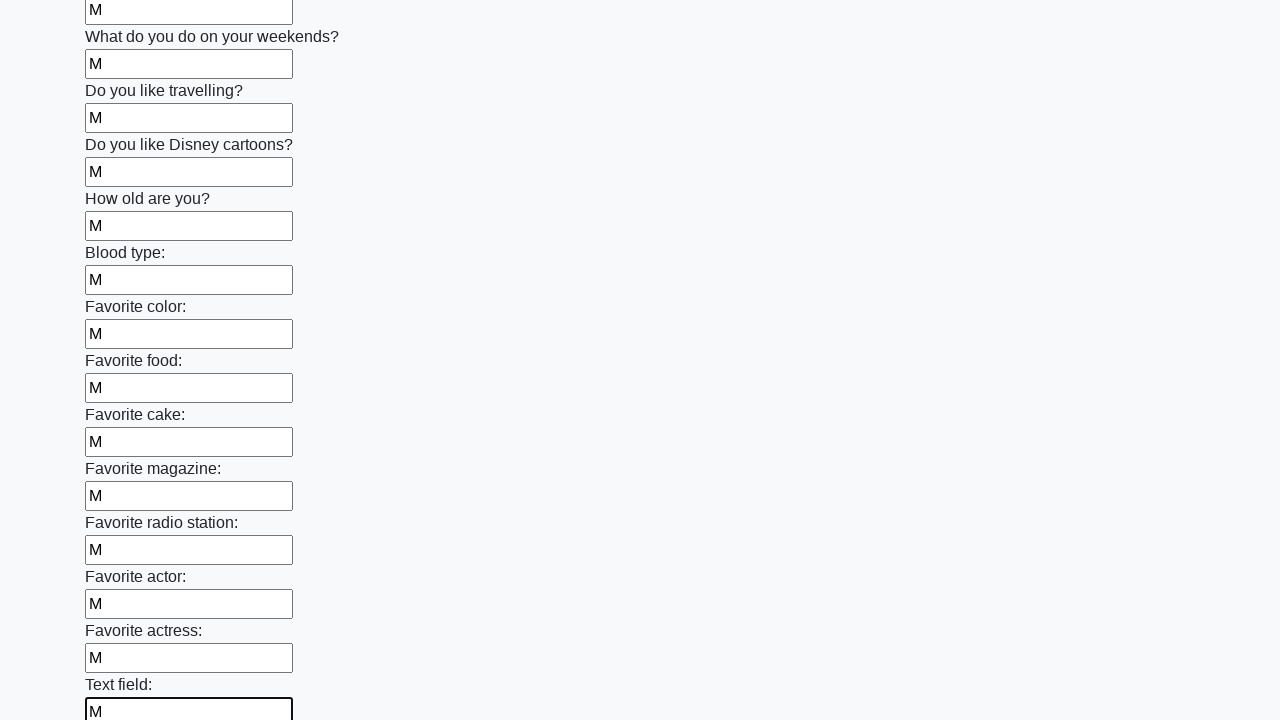

Filled an input field with character 'М' on input >> nth=27
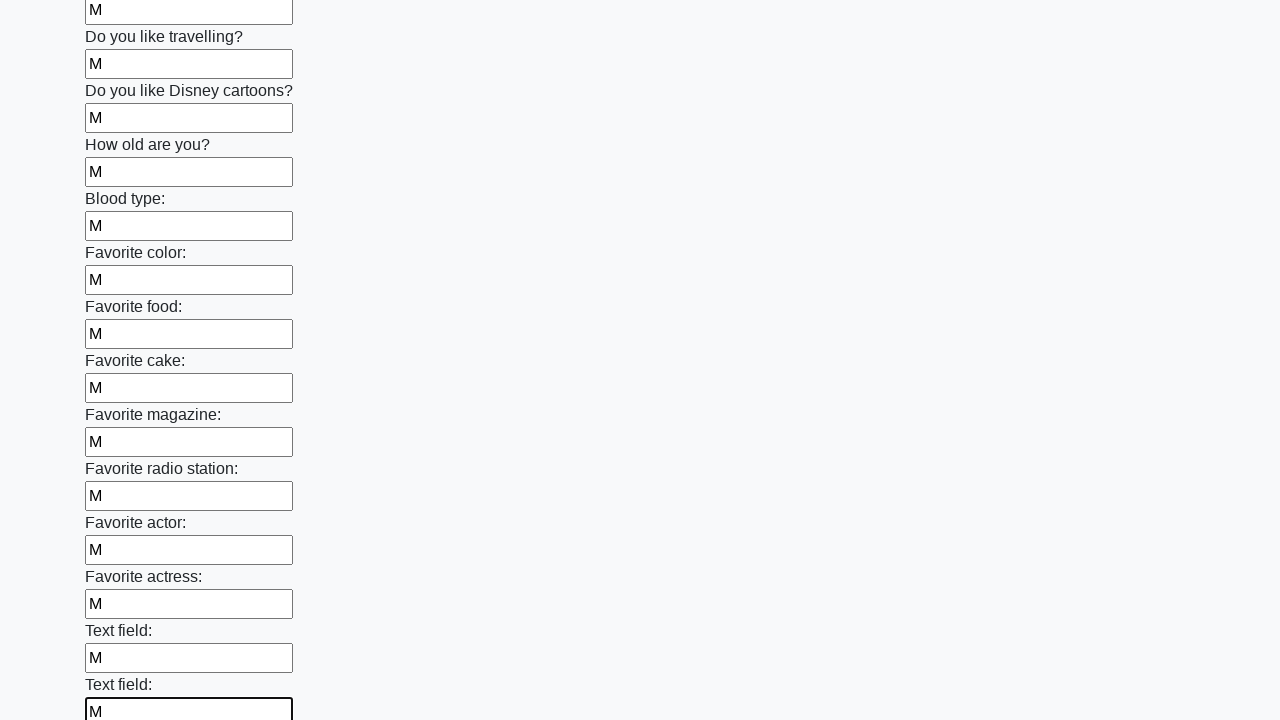

Filled an input field with character 'М' on input >> nth=28
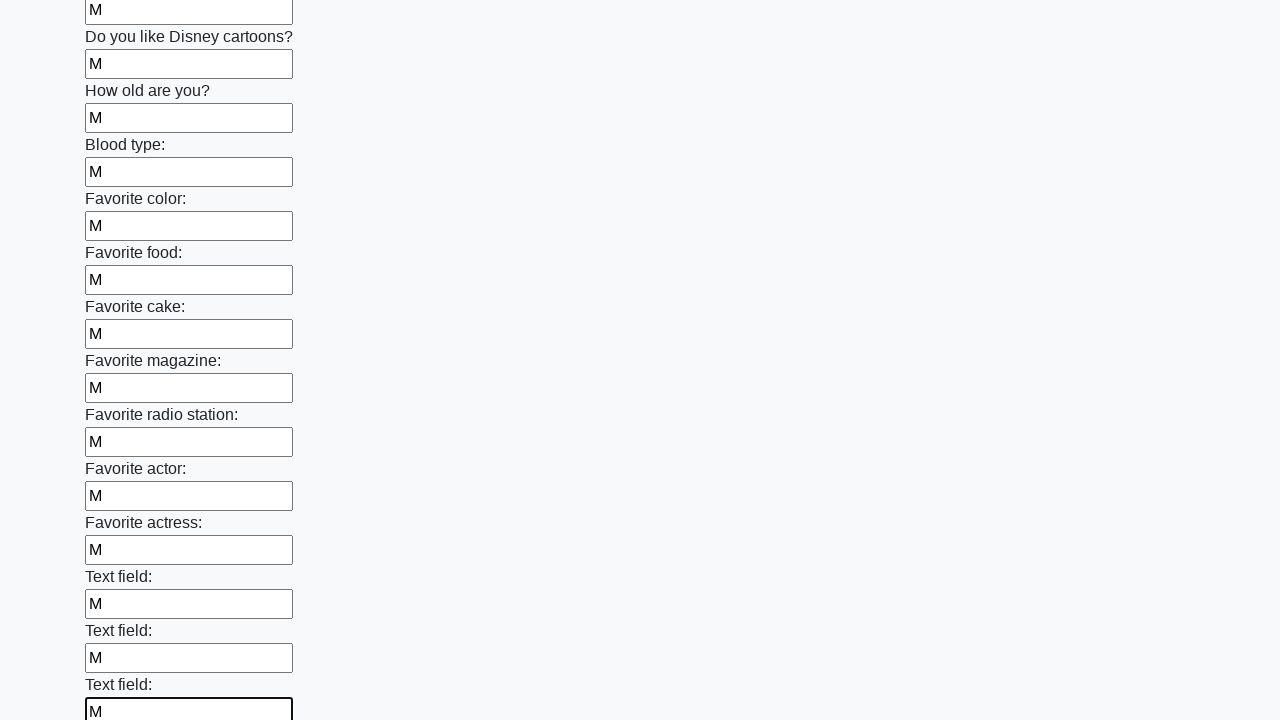

Filled an input field with character 'М' on input >> nth=29
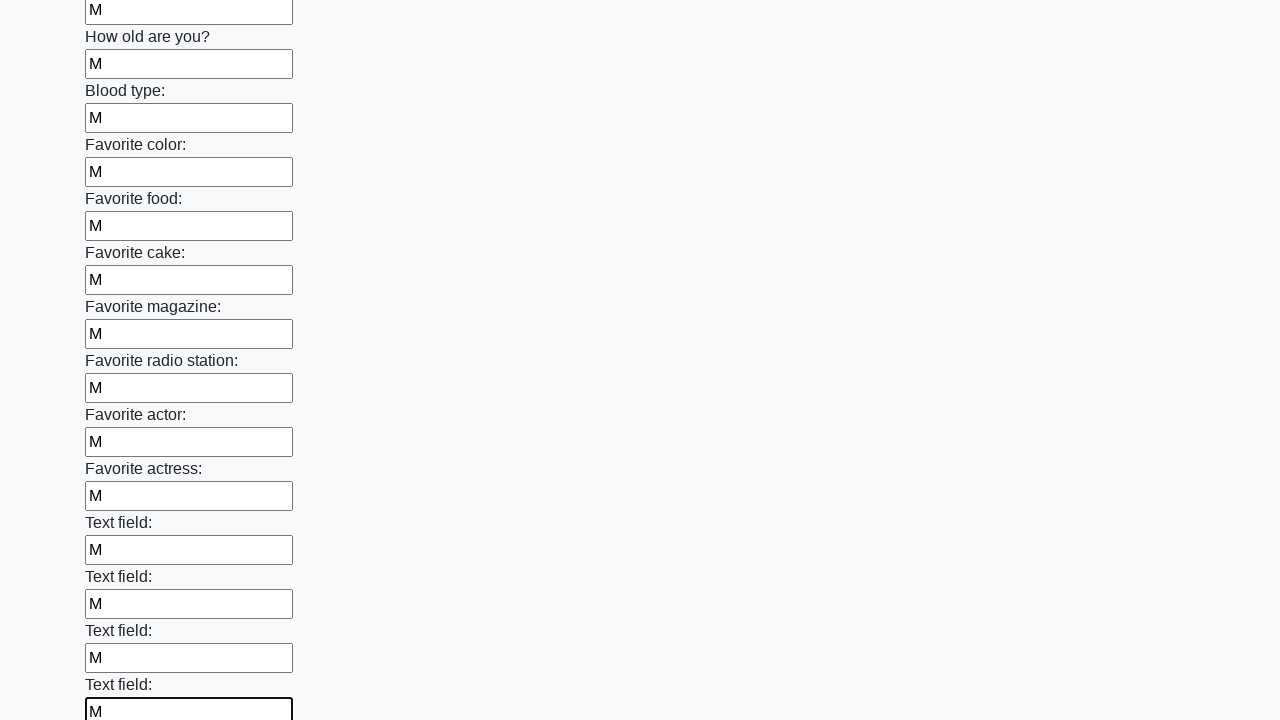

Filled an input field with character 'М' on input >> nth=30
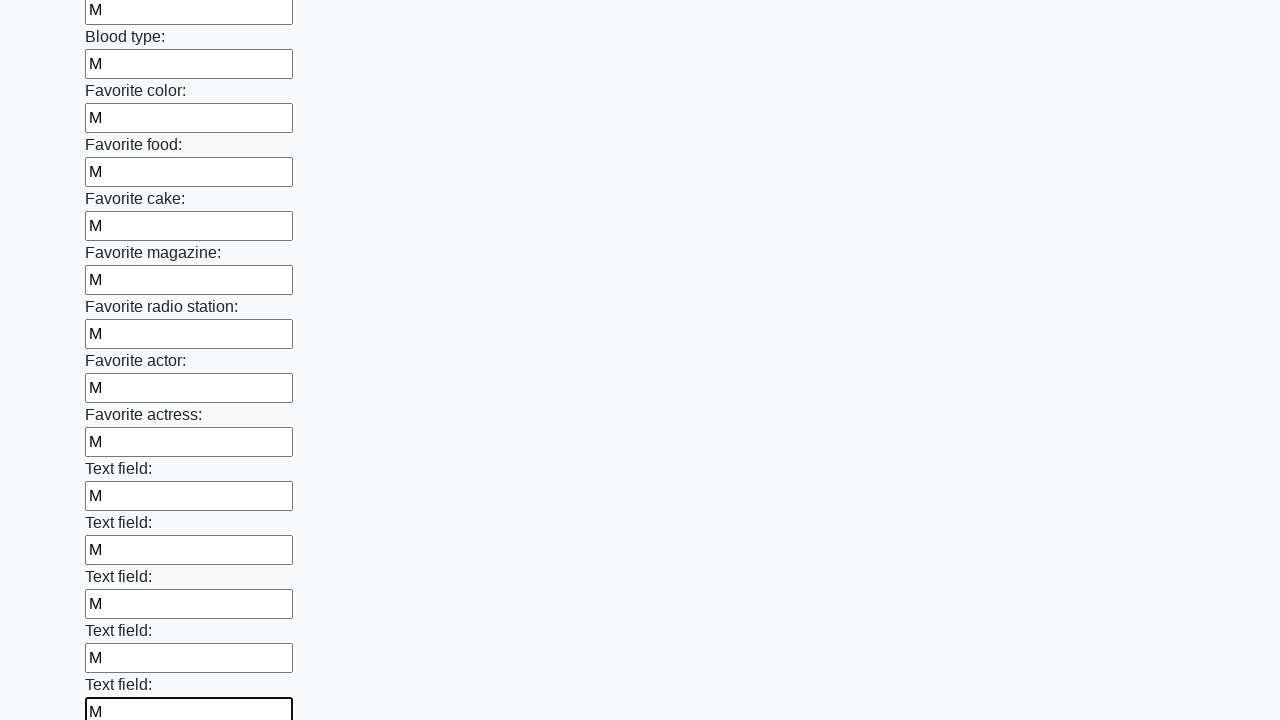

Filled an input field with character 'М' on input >> nth=31
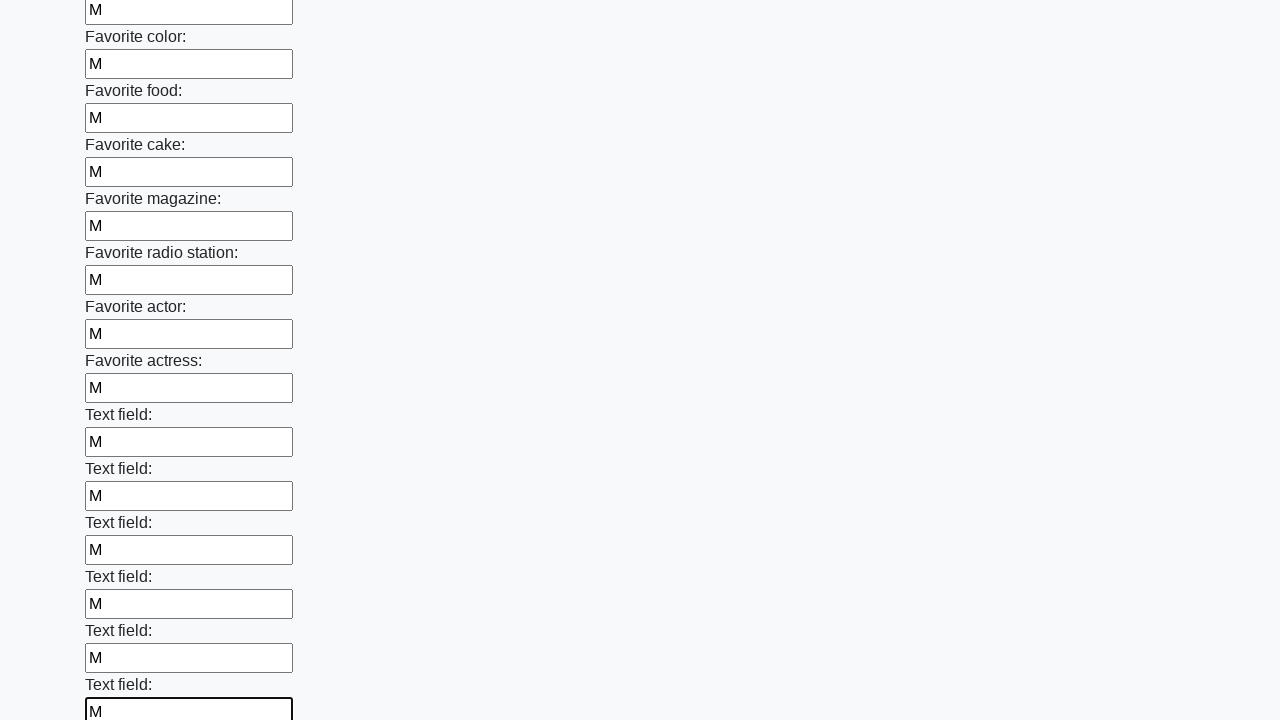

Filled an input field with character 'М' on input >> nth=32
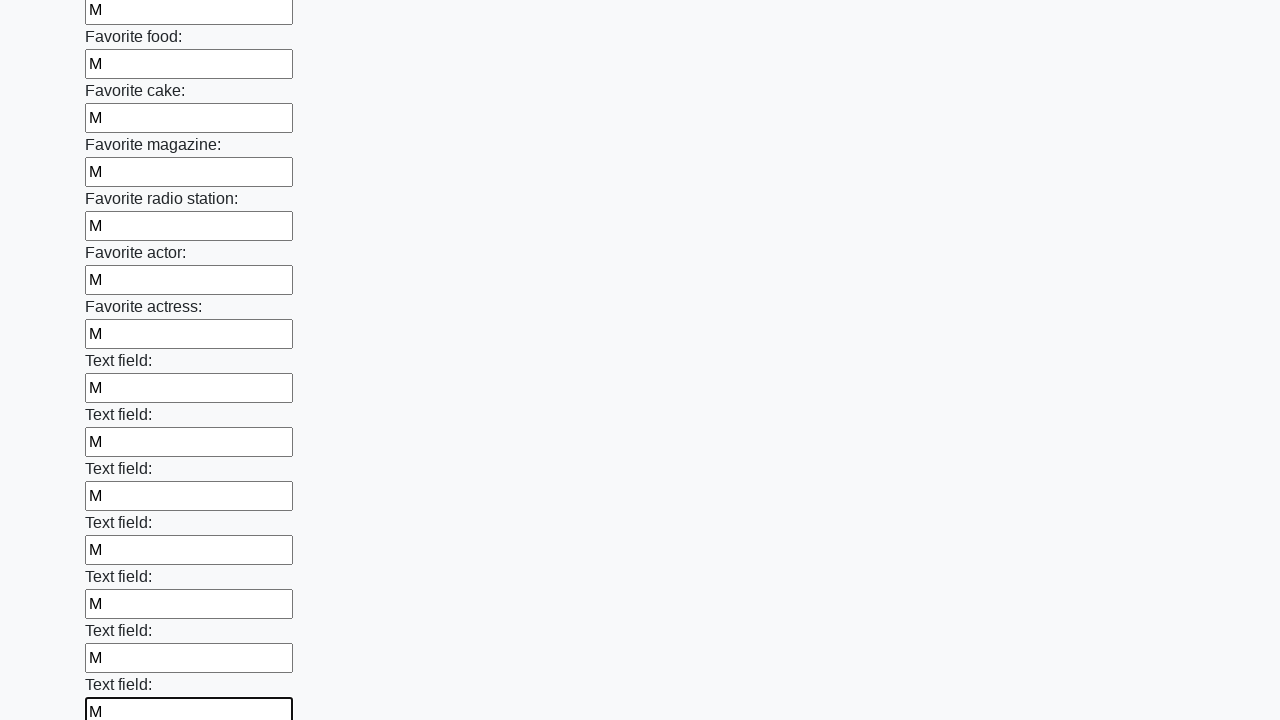

Filled an input field with character 'М' on input >> nth=33
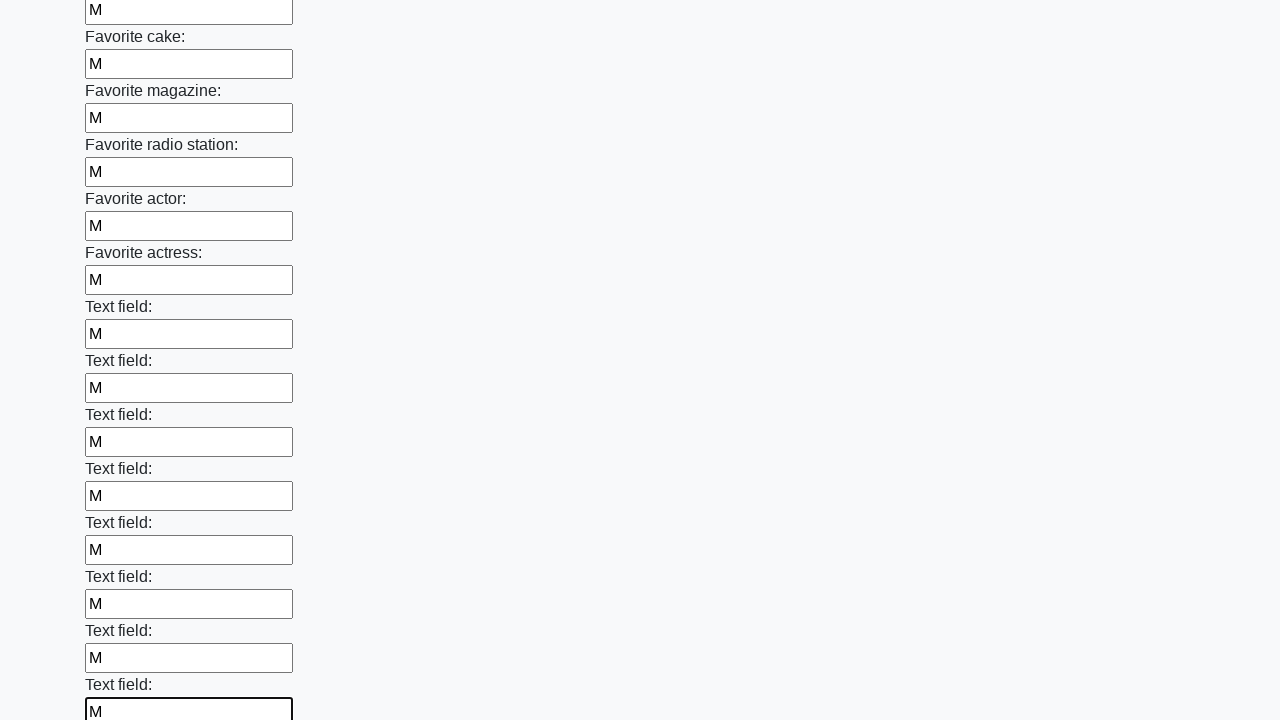

Filled an input field with character 'М' on input >> nth=34
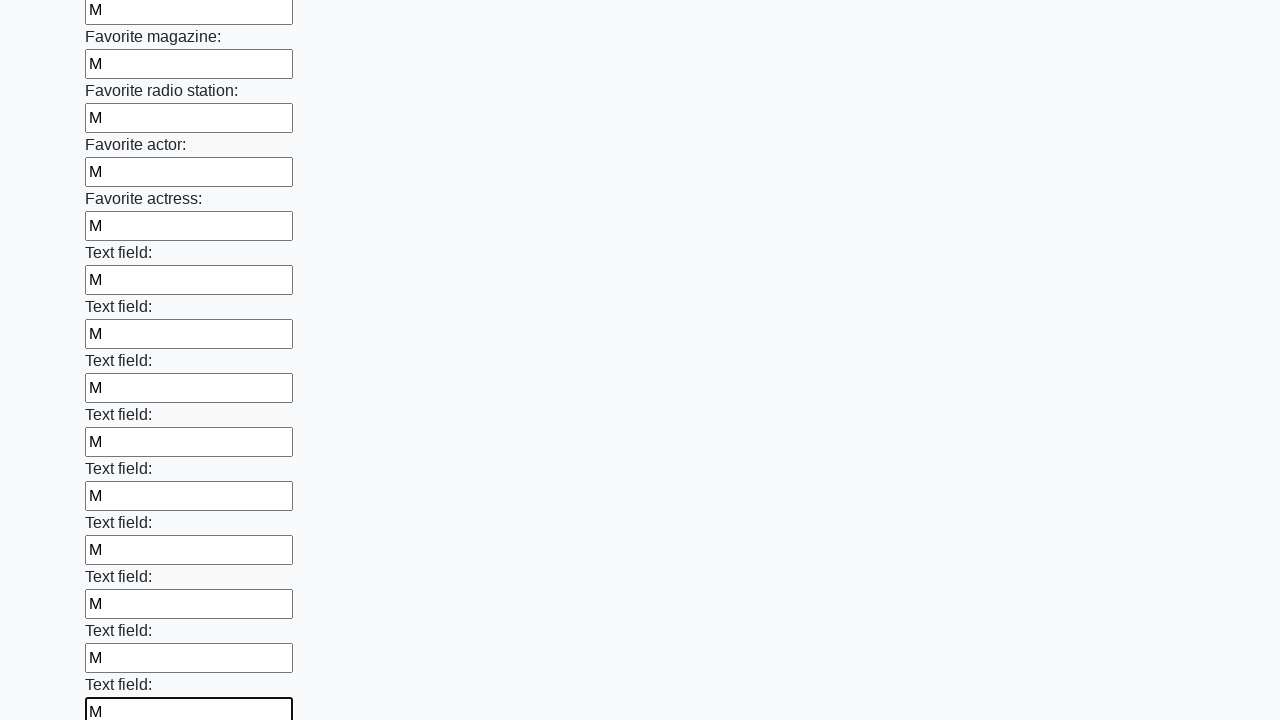

Filled an input field with character 'М' on input >> nth=35
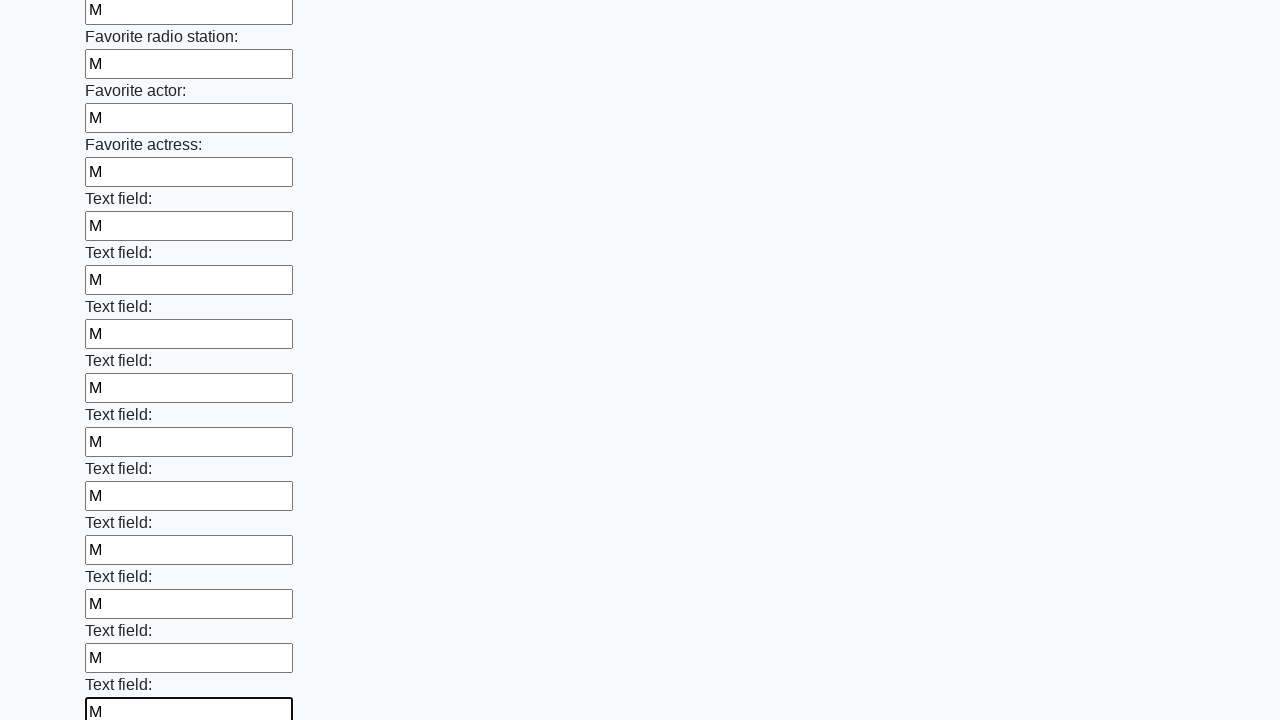

Filled an input field with character 'М' on input >> nth=36
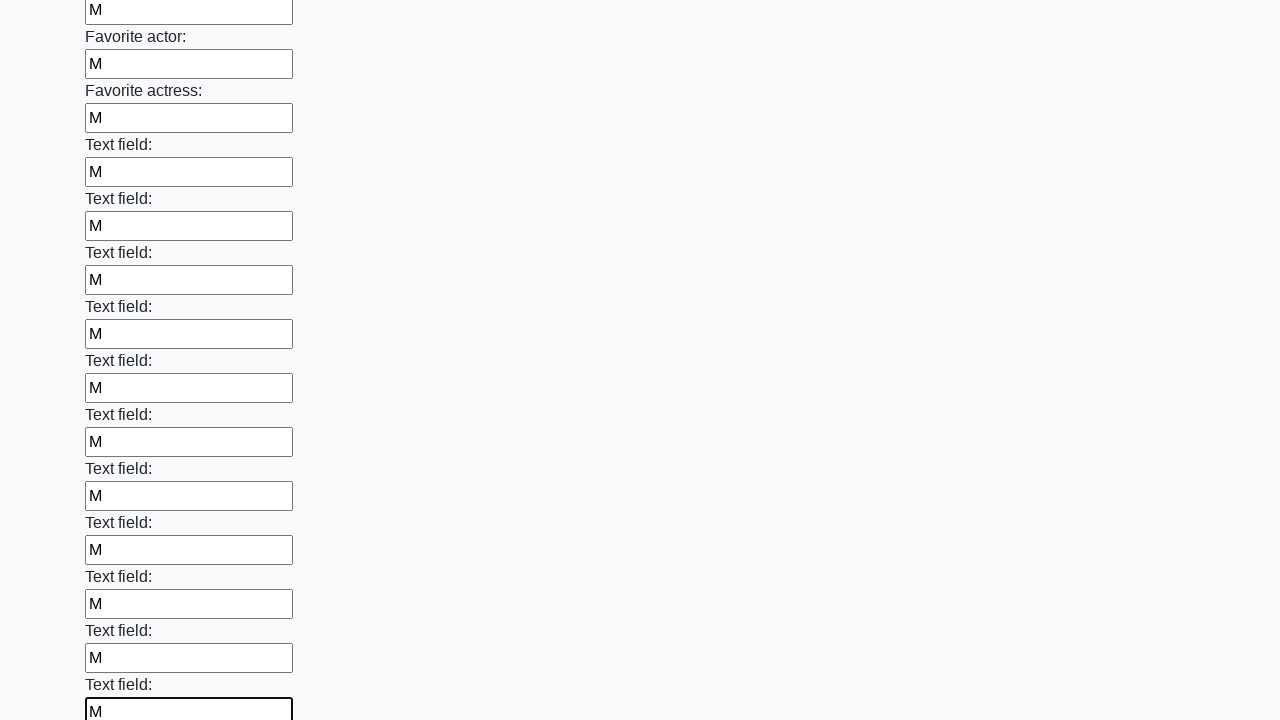

Filled an input field with character 'М' on input >> nth=37
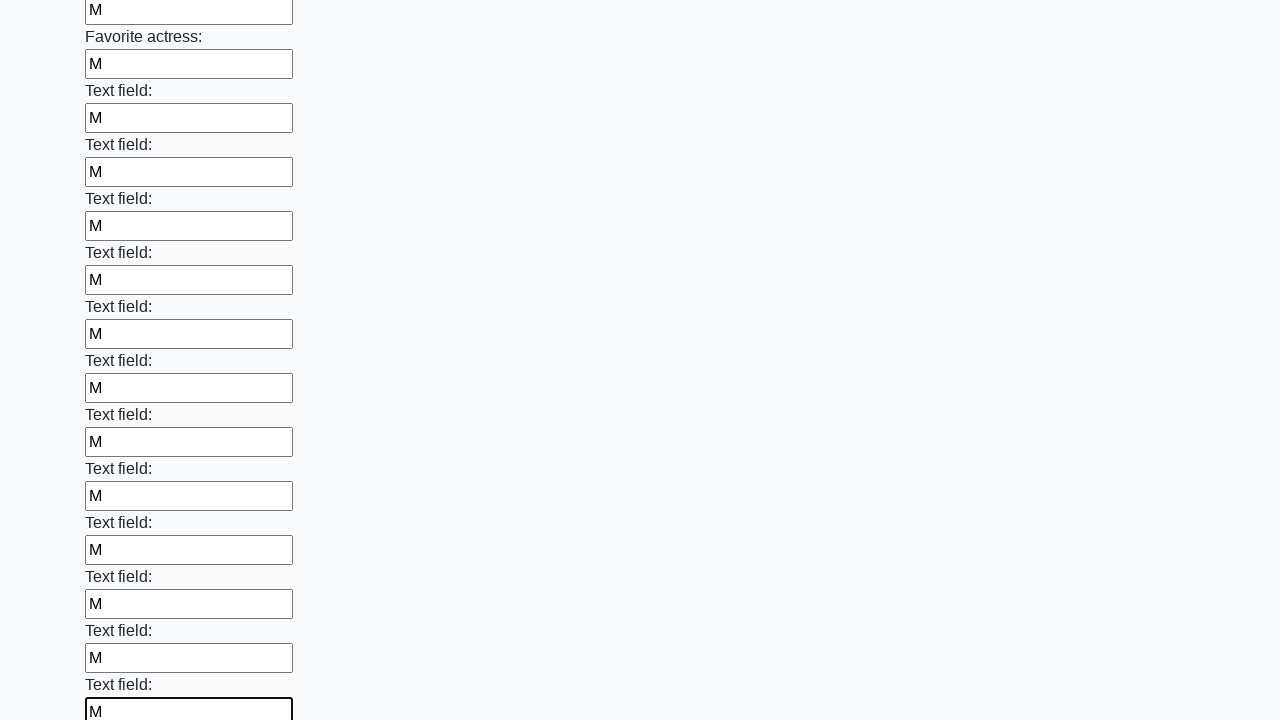

Filled an input field with character 'М' on input >> nth=38
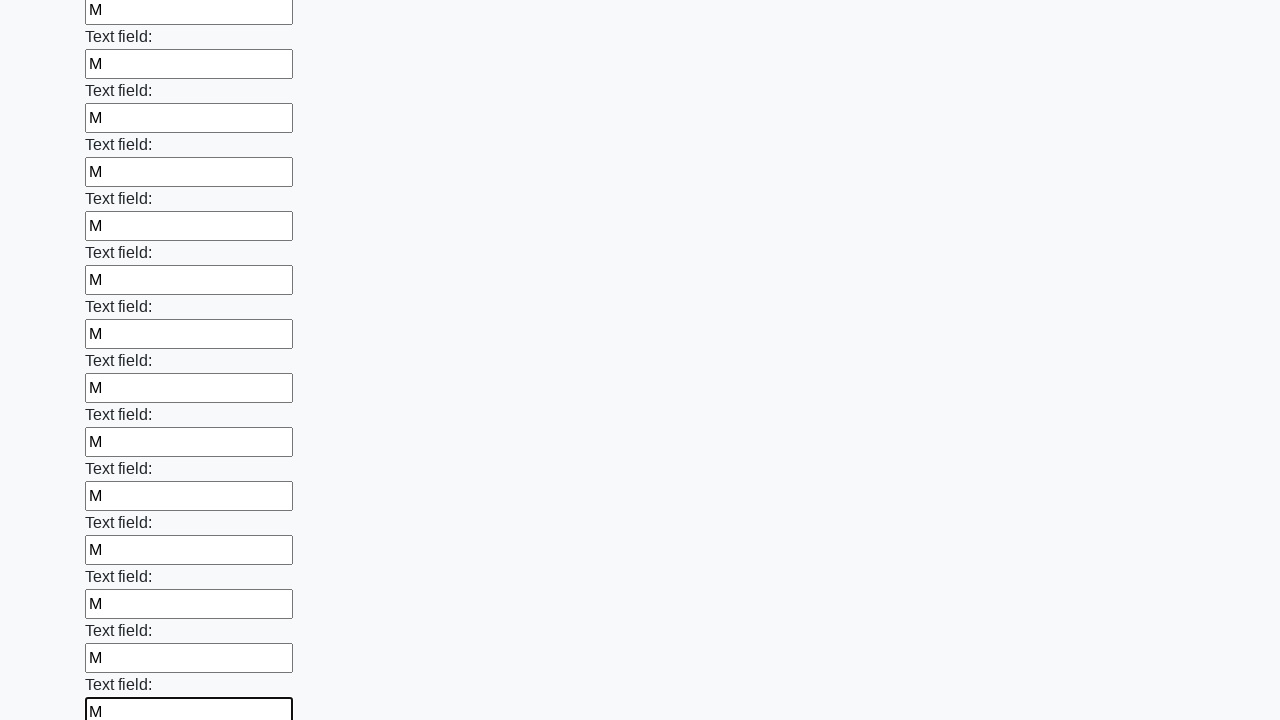

Filled an input field with character 'М' on input >> nth=39
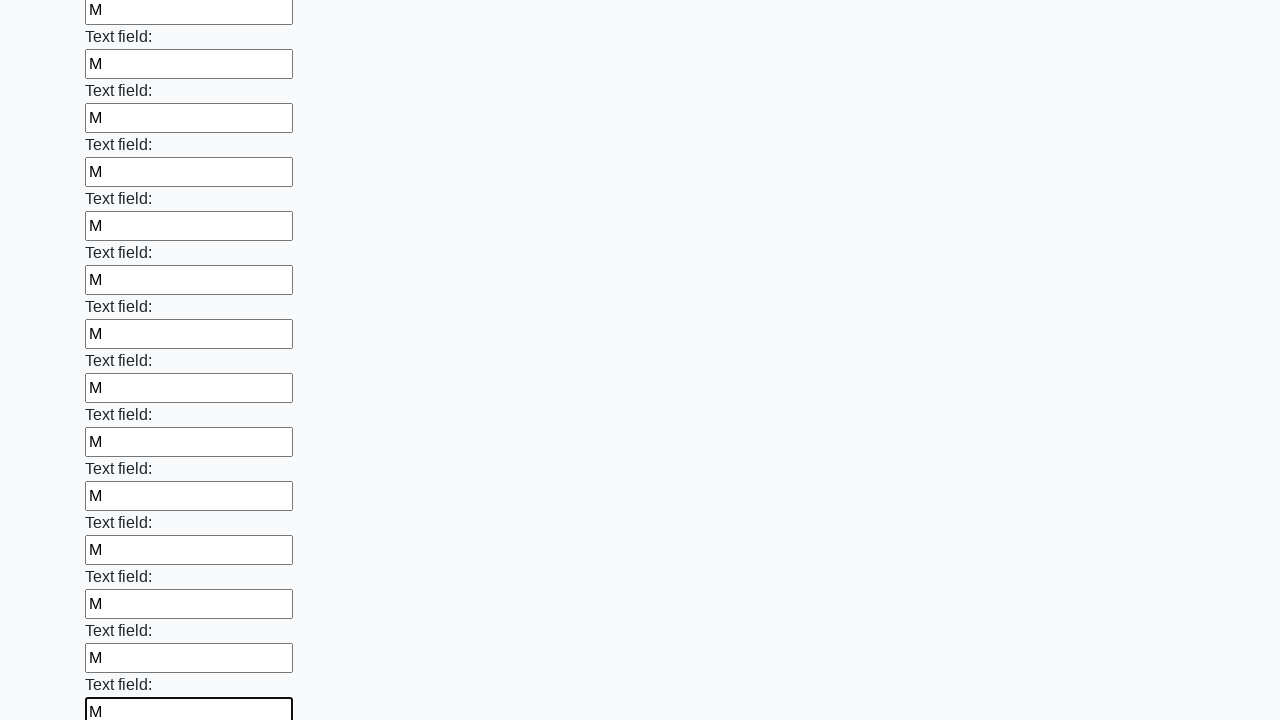

Filled an input field with character 'М' on input >> nth=40
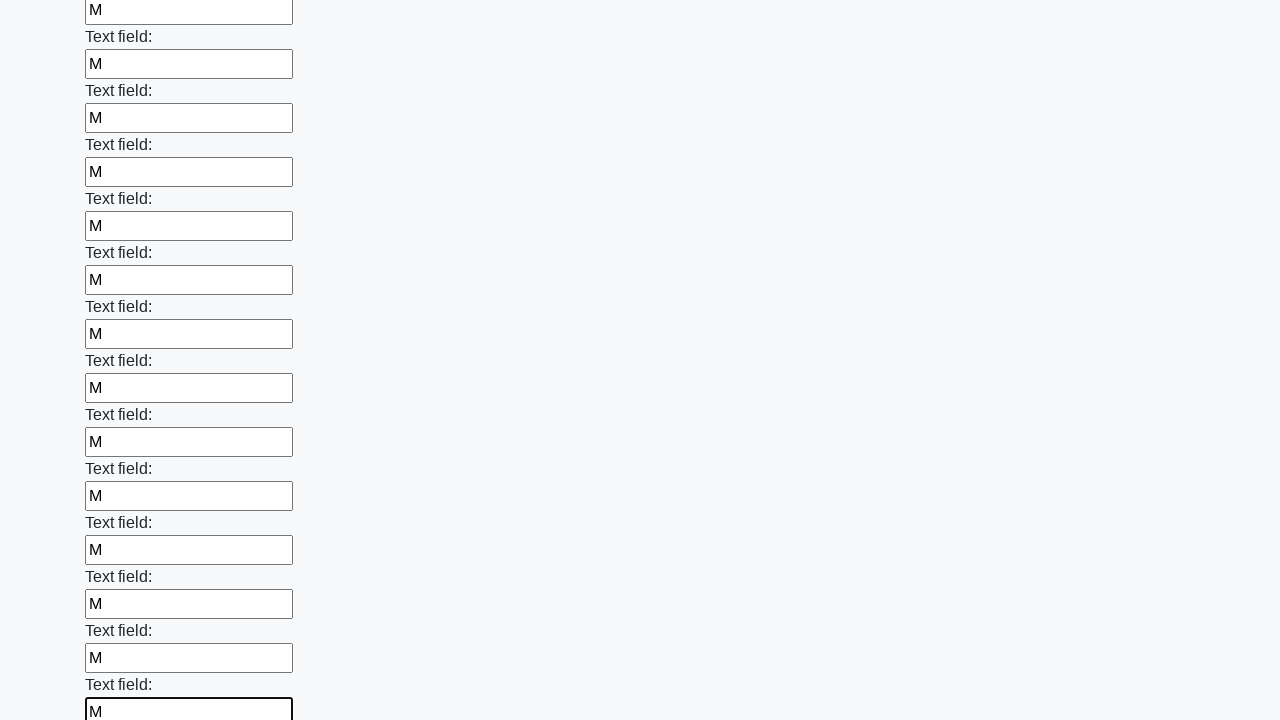

Filled an input field with character 'М' on input >> nth=41
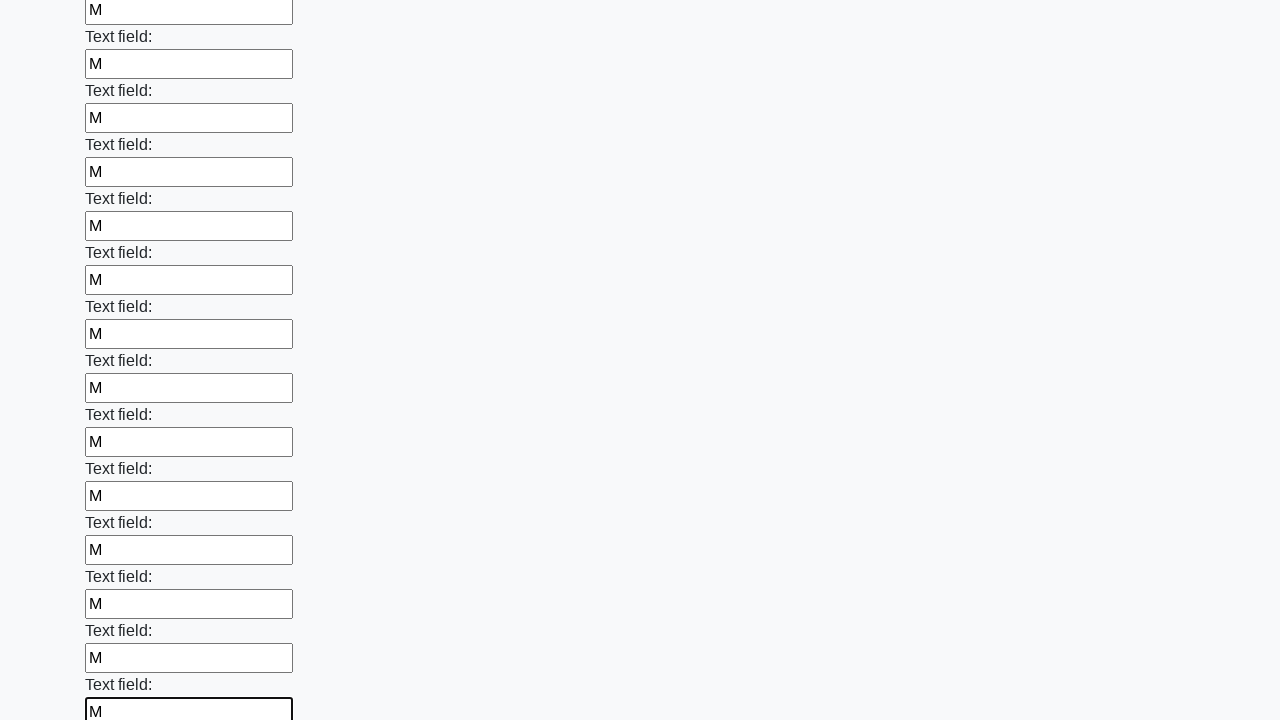

Filled an input field with character 'М' on input >> nth=42
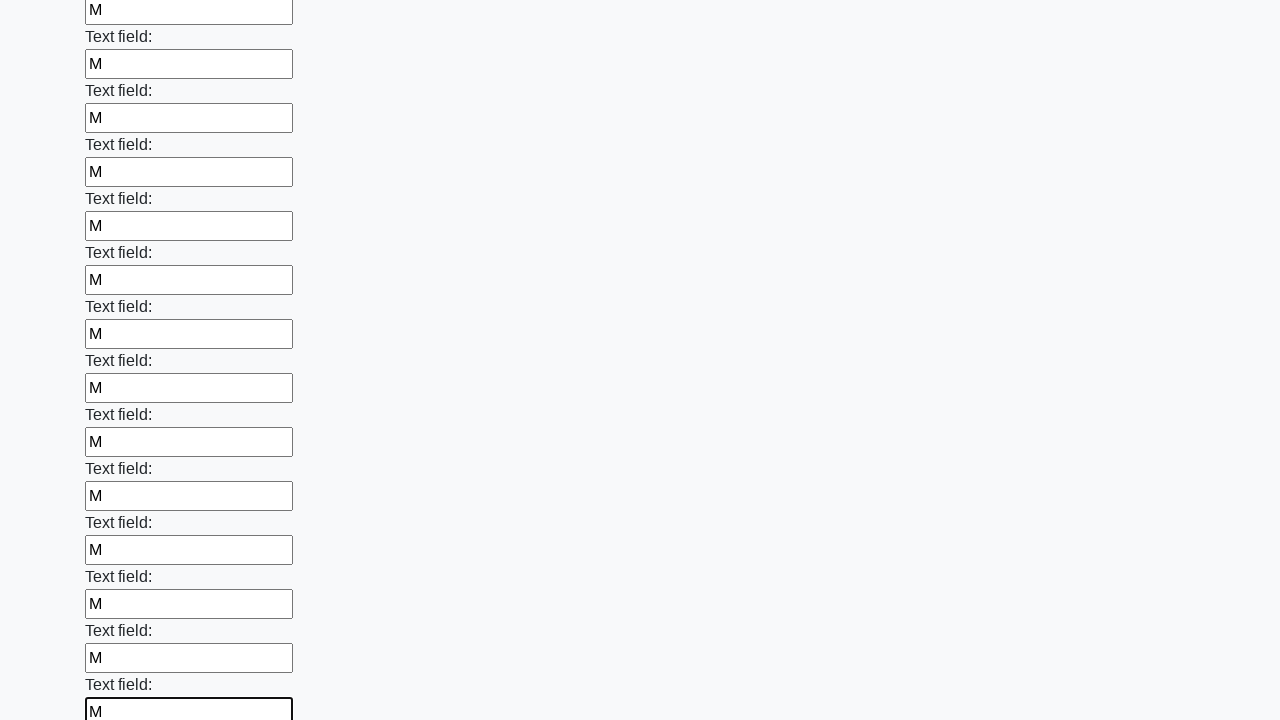

Filled an input field with character 'М' on input >> nth=43
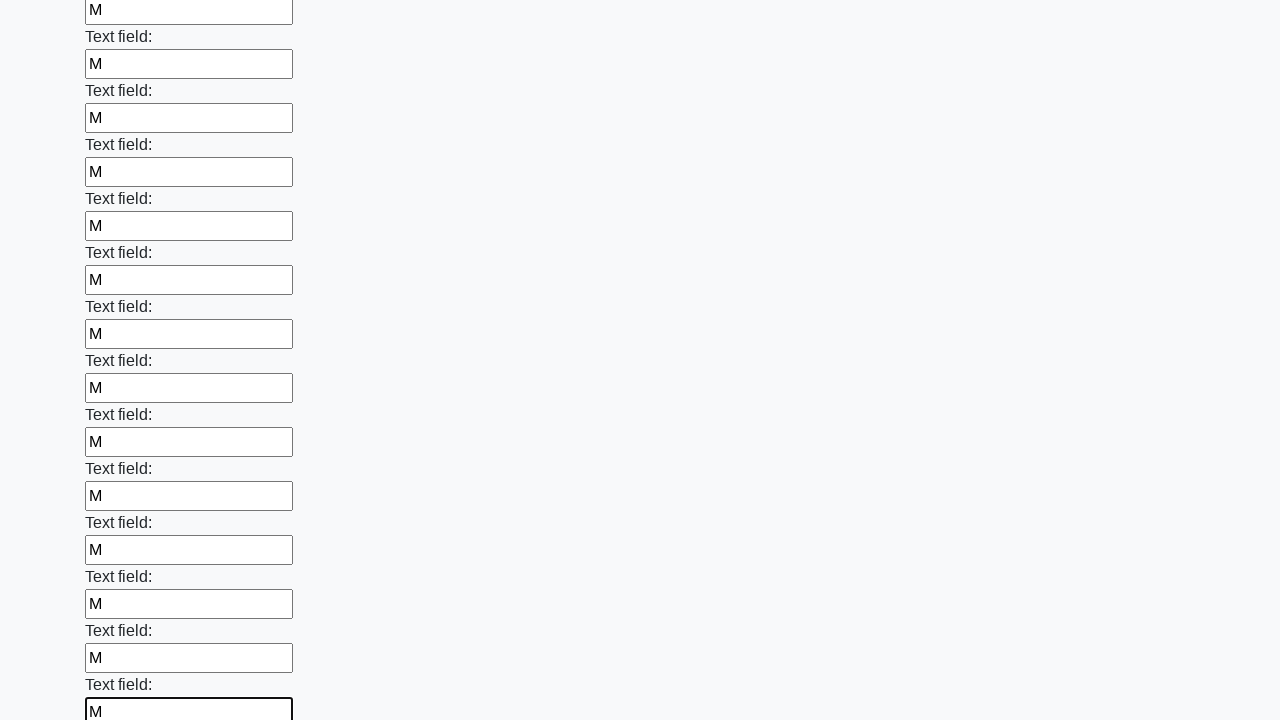

Filled an input field with character 'М' on input >> nth=44
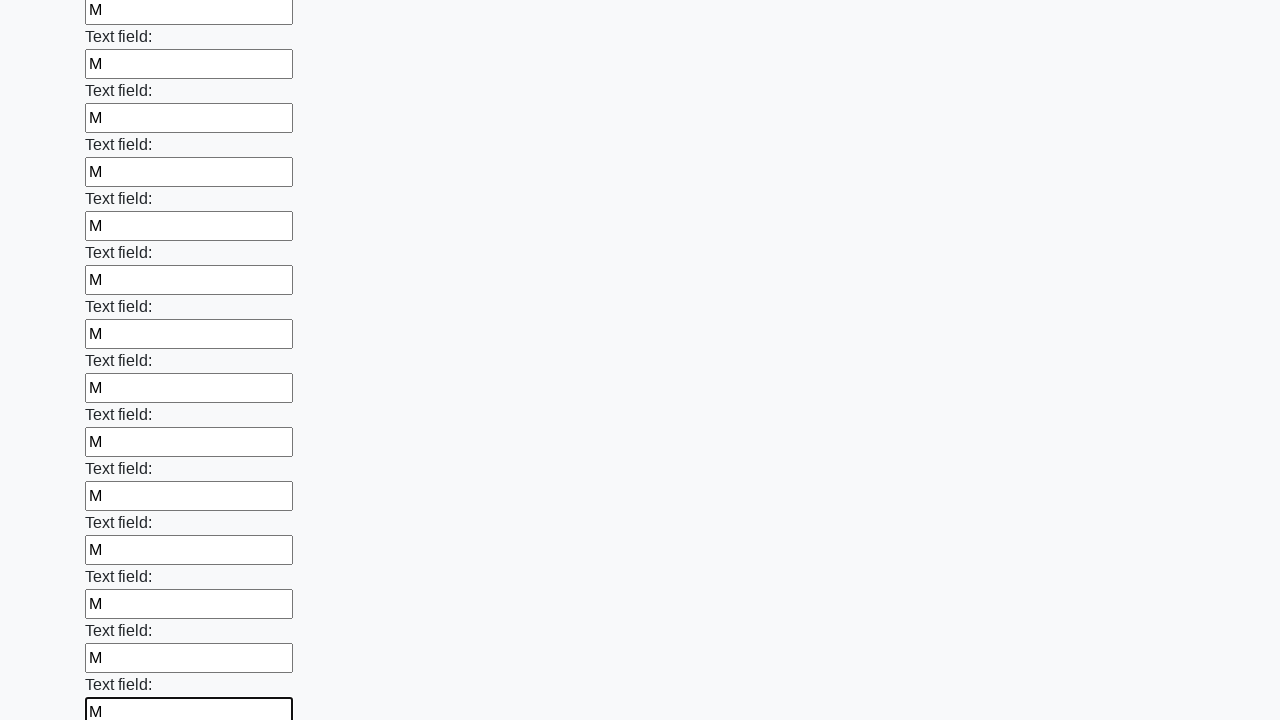

Filled an input field with character 'М' on input >> nth=45
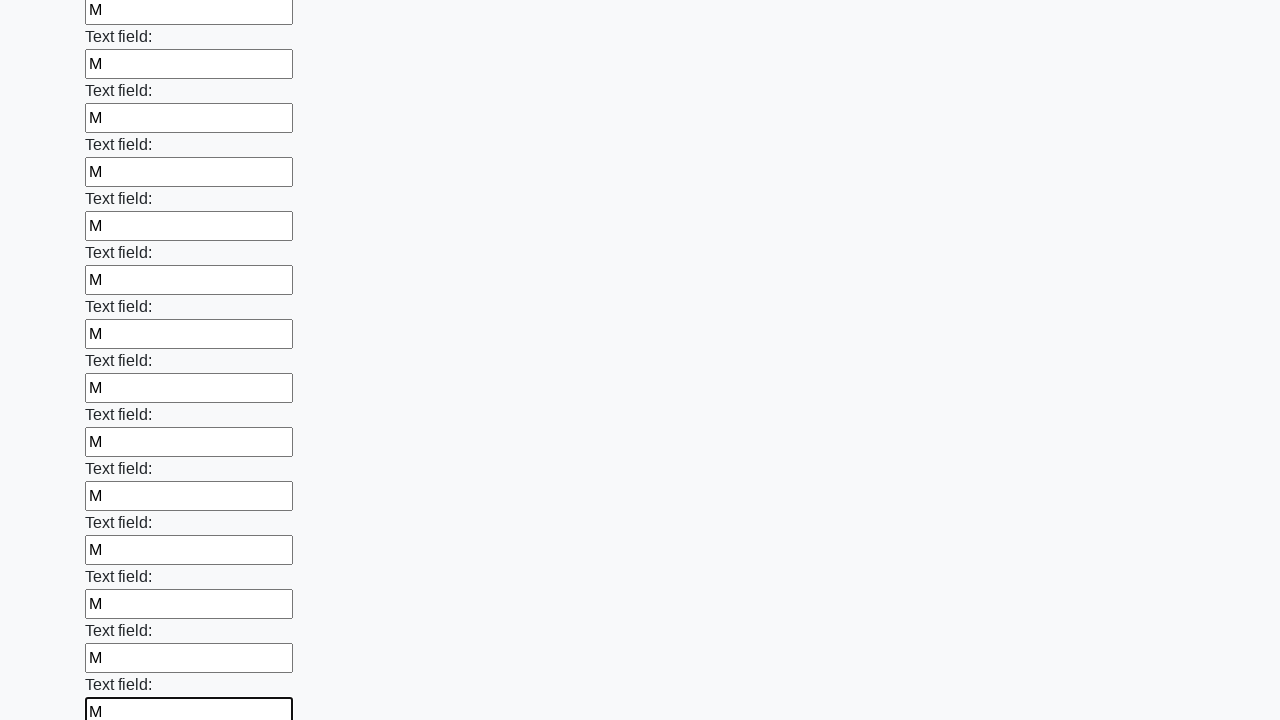

Filled an input field with character 'М' on input >> nth=46
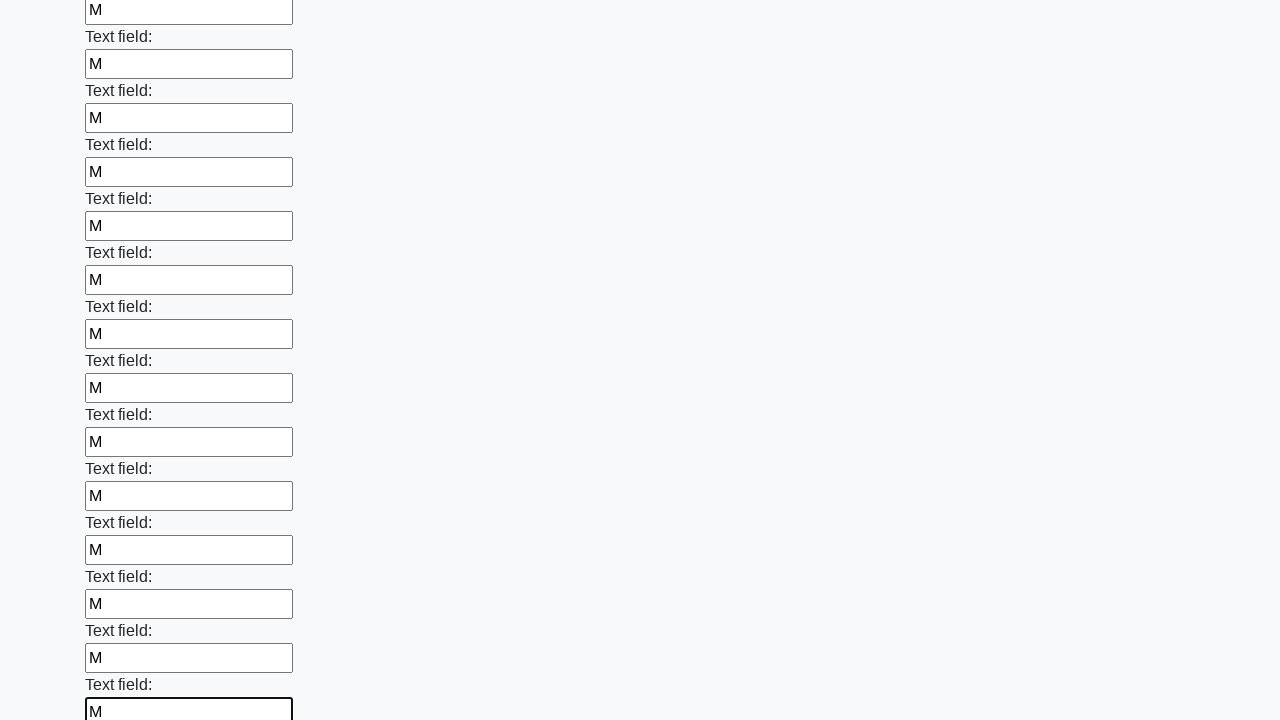

Filled an input field with character 'М' on input >> nth=47
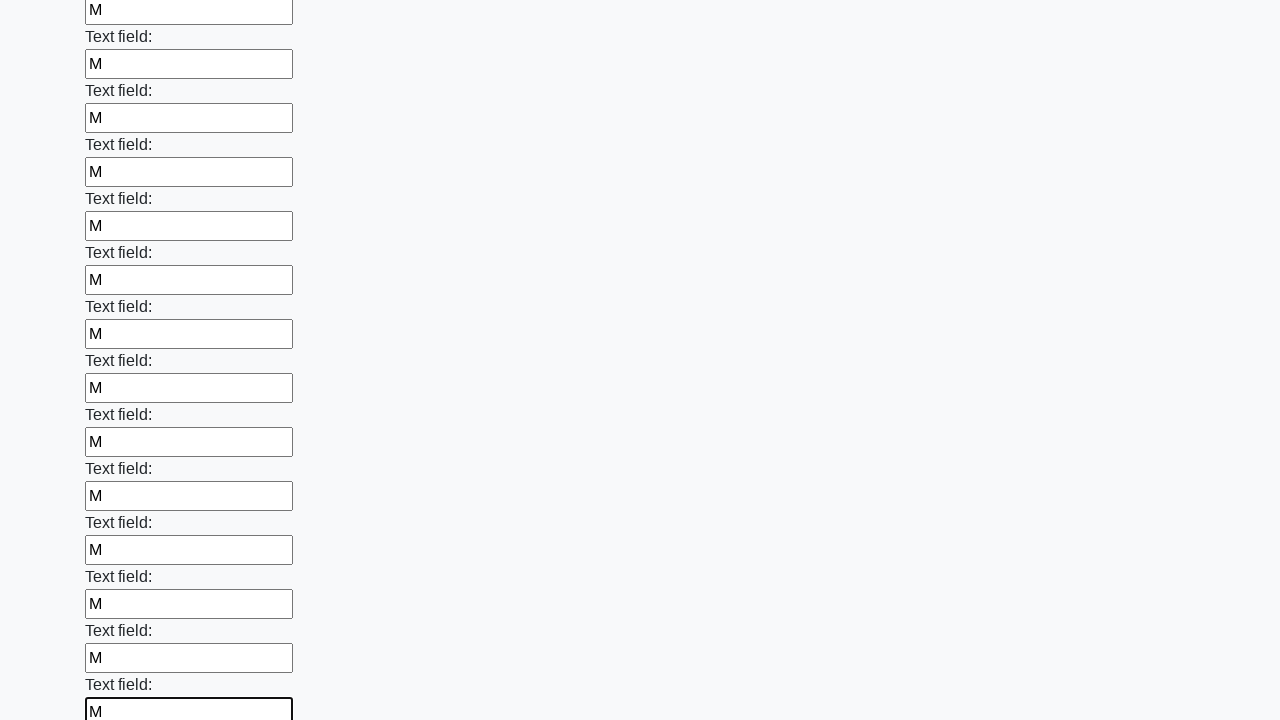

Filled an input field with character 'М' on input >> nth=48
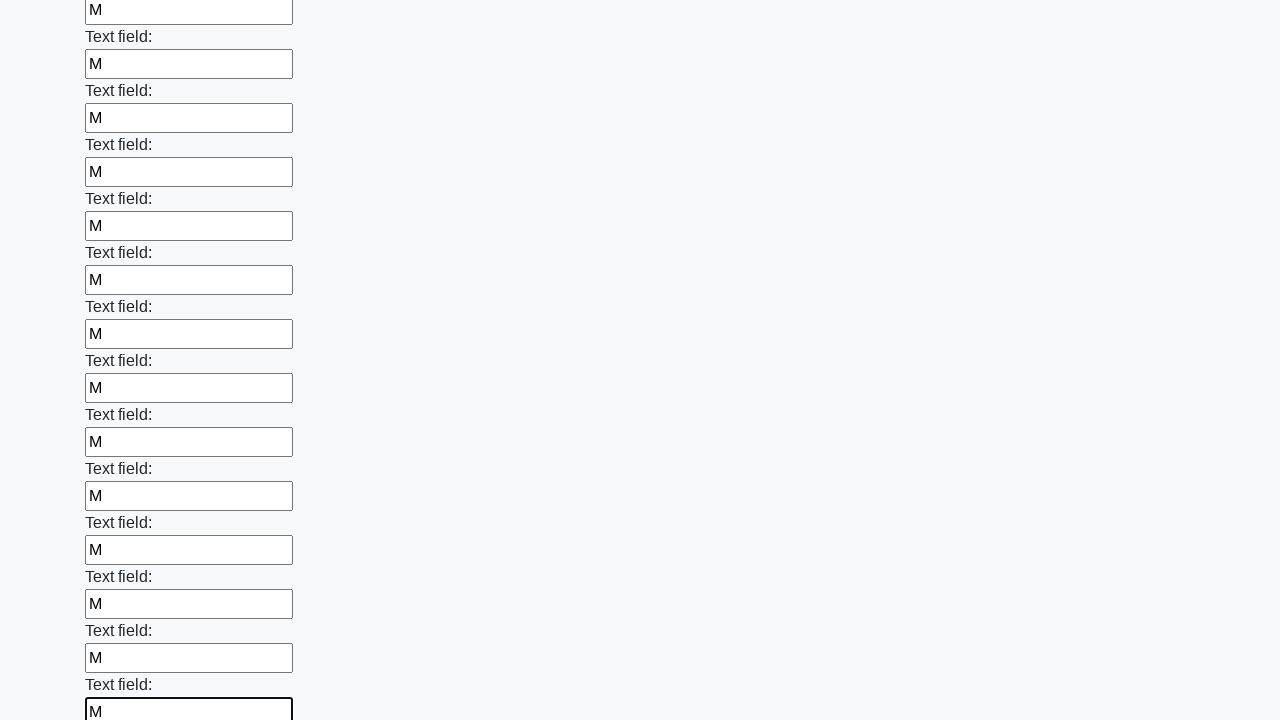

Filled an input field with character 'М' on input >> nth=49
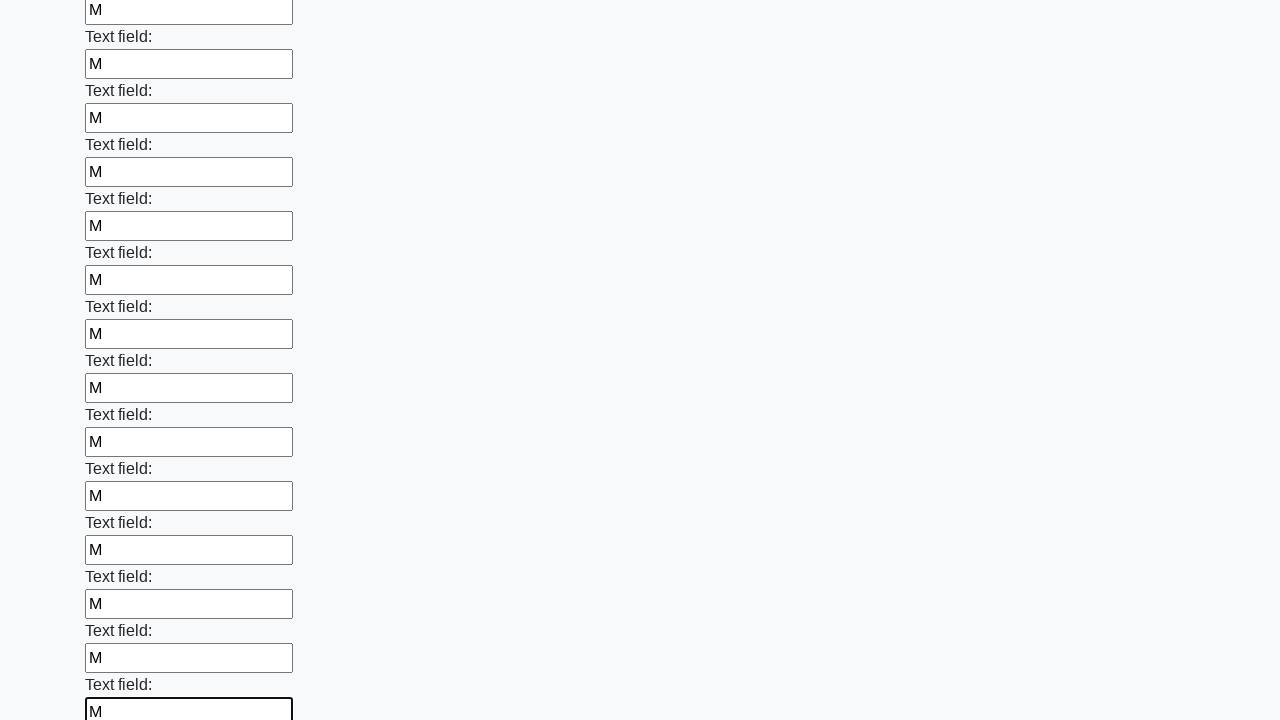

Filled an input field with character 'М' on input >> nth=50
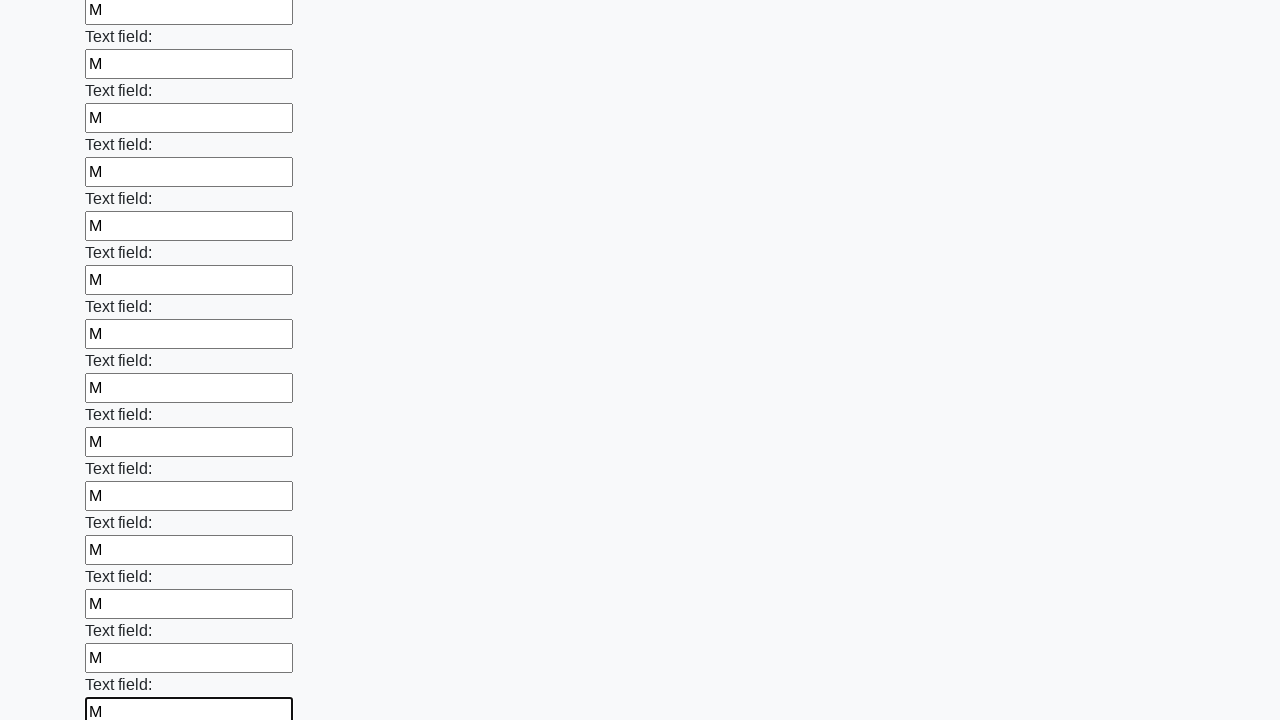

Filled an input field with character 'М' on input >> nth=51
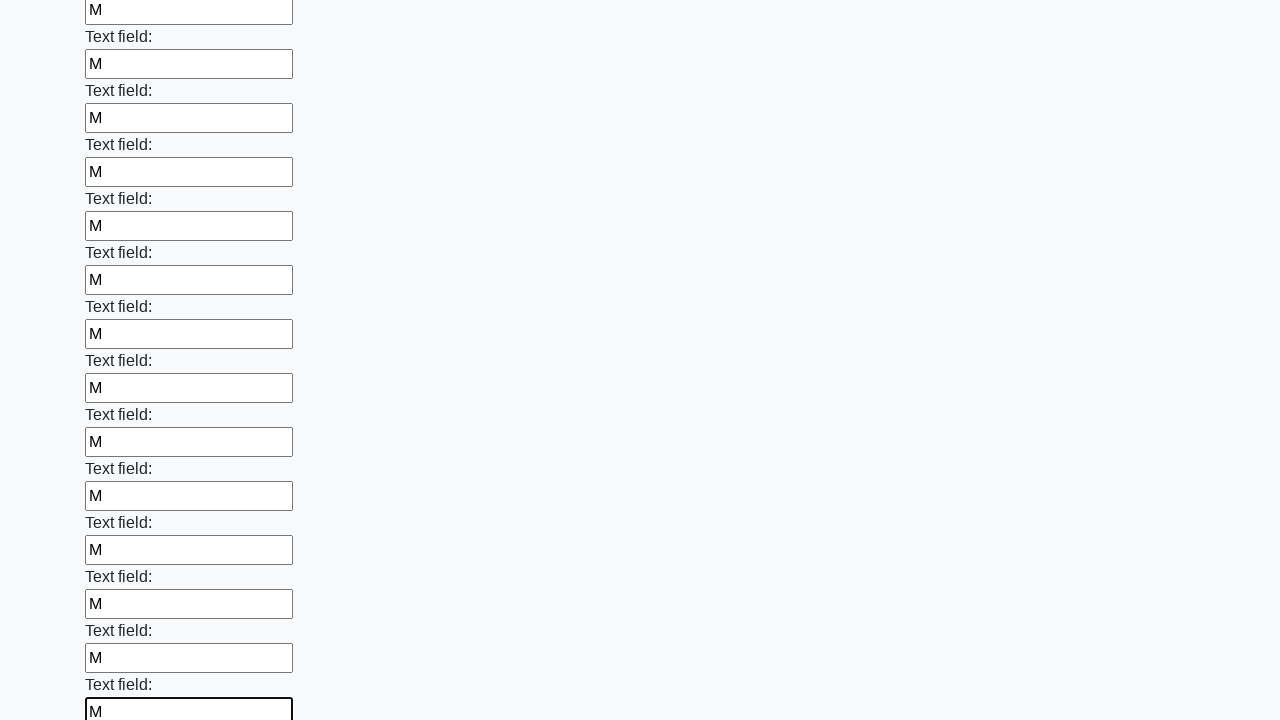

Filled an input field with character 'М' on input >> nth=52
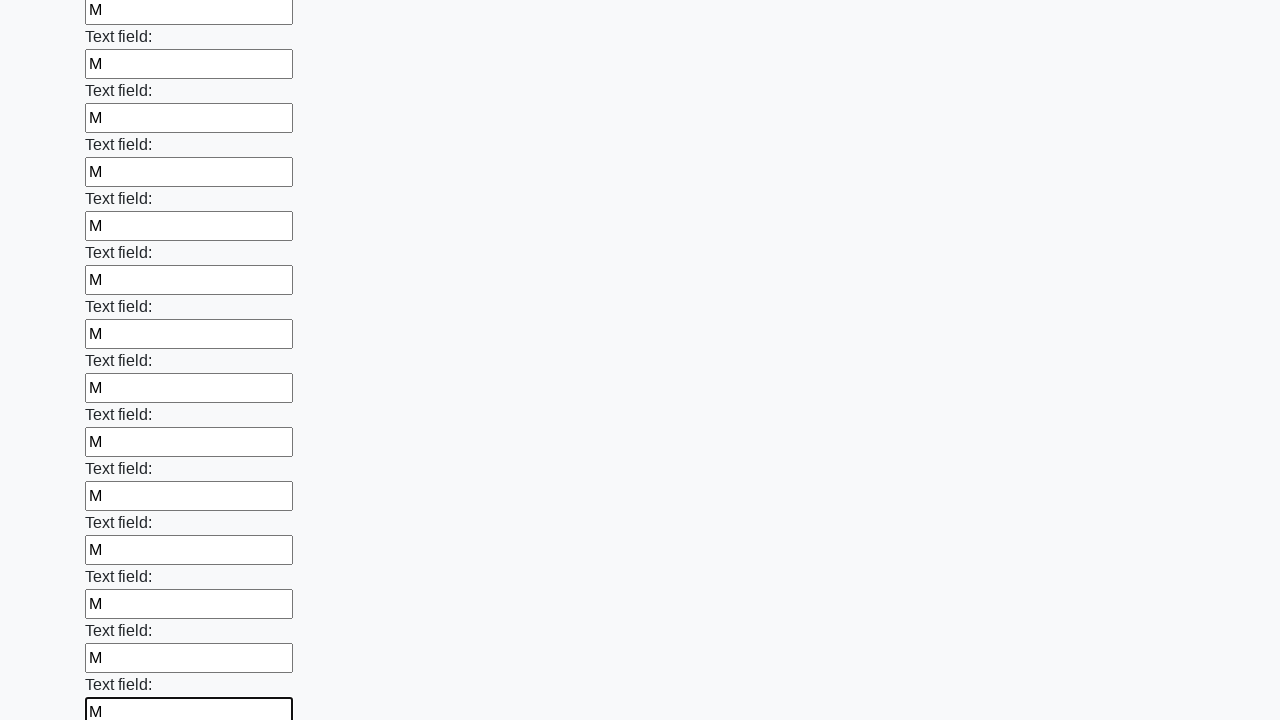

Filled an input field with character 'М' on input >> nth=53
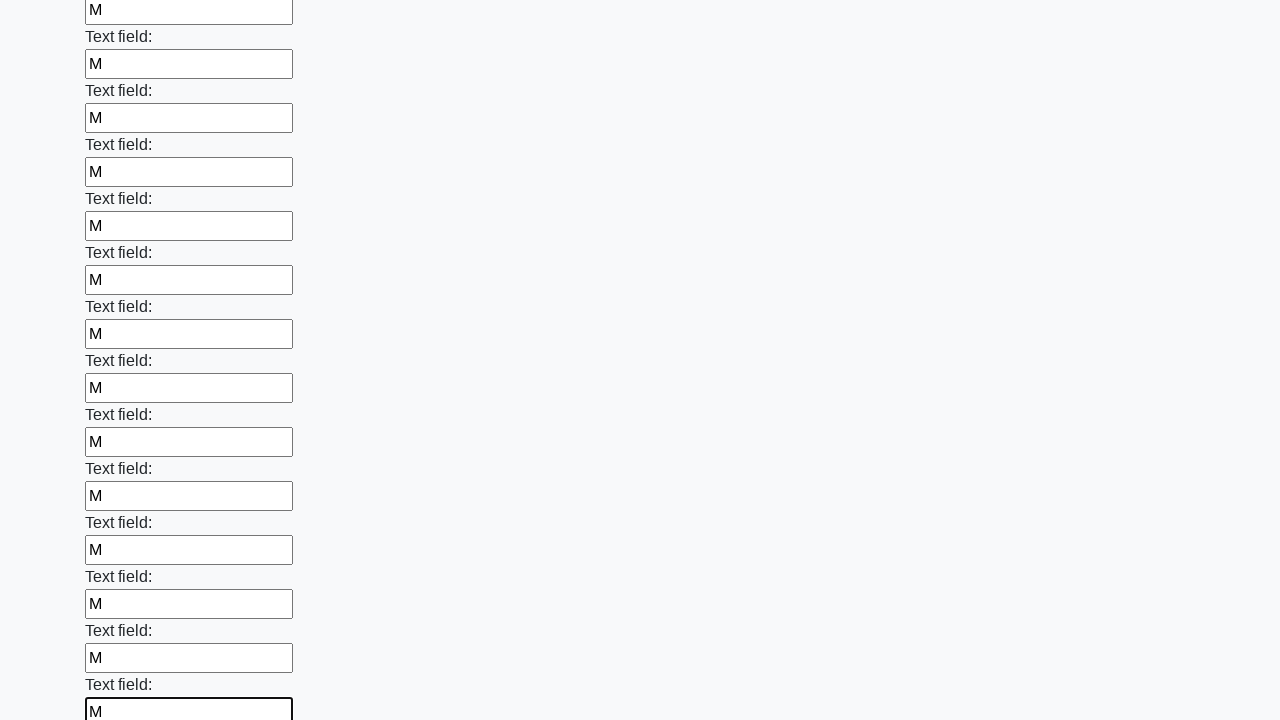

Filled an input field with character 'М' on input >> nth=54
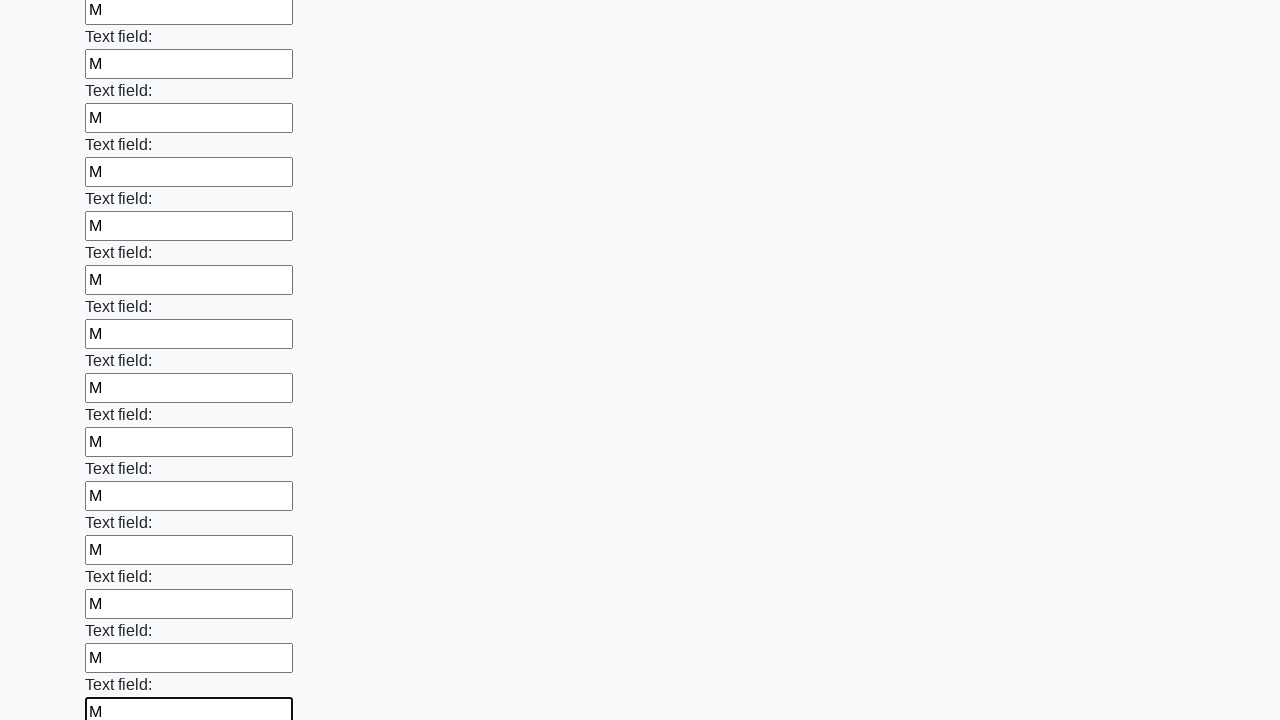

Filled an input field with character 'М' on input >> nth=55
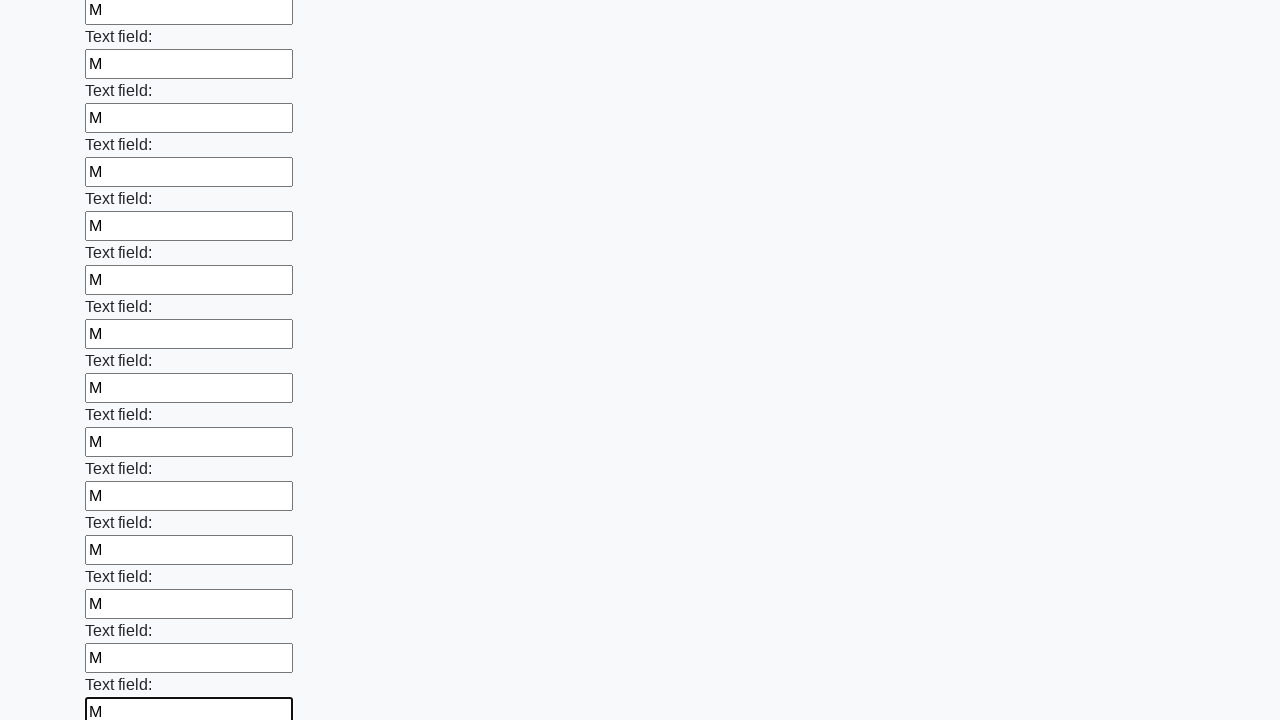

Filled an input field with character 'М' on input >> nth=56
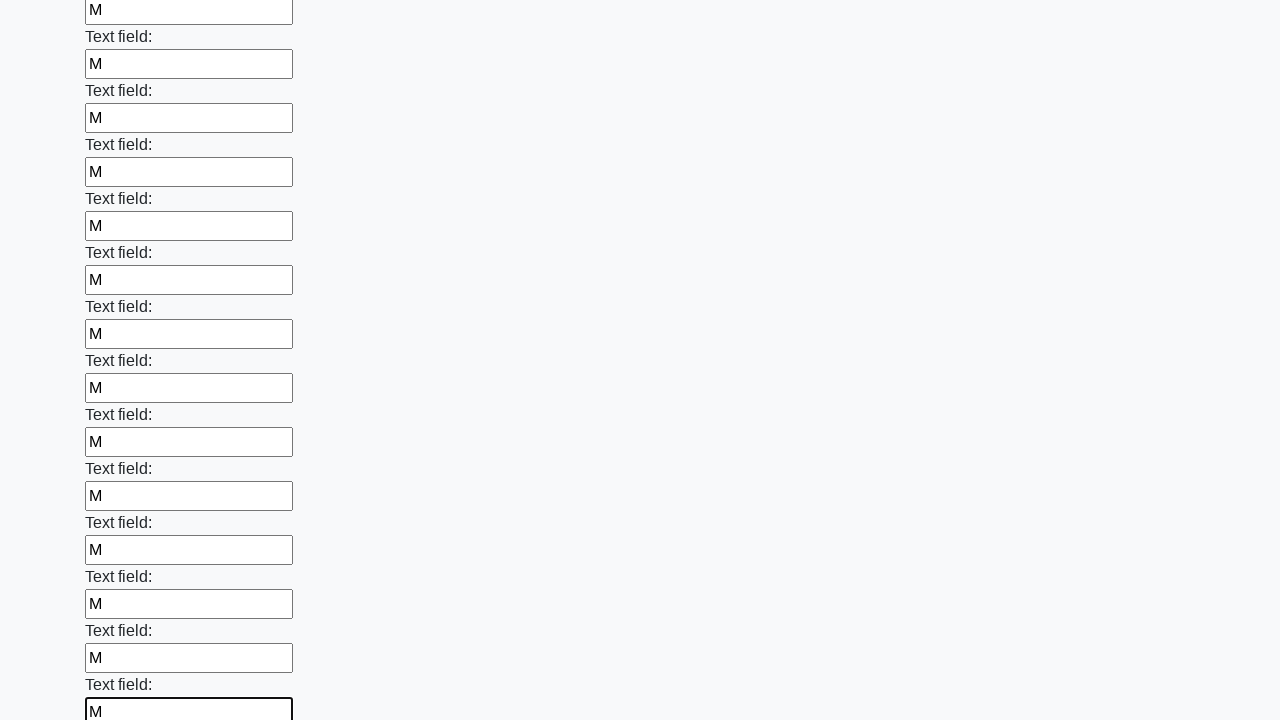

Filled an input field with character 'М' on input >> nth=57
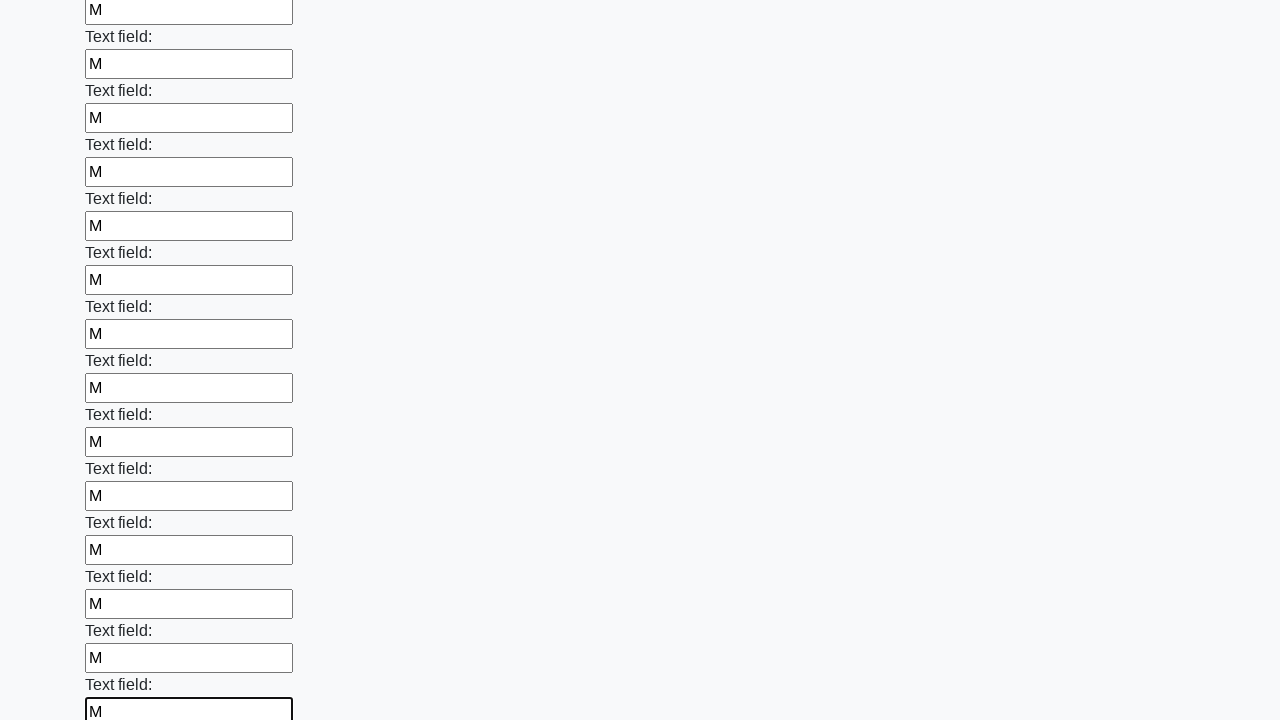

Filled an input field with character 'М' on input >> nth=58
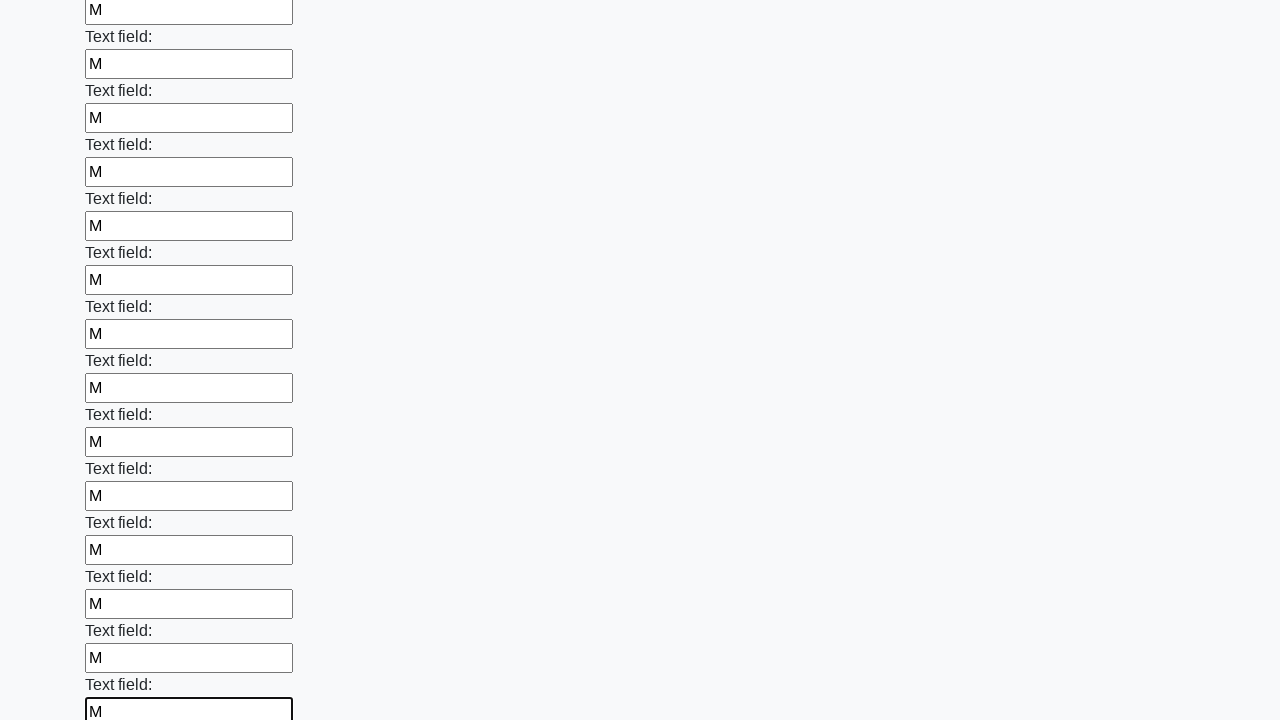

Filled an input field with character 'М' on input >> nth=59
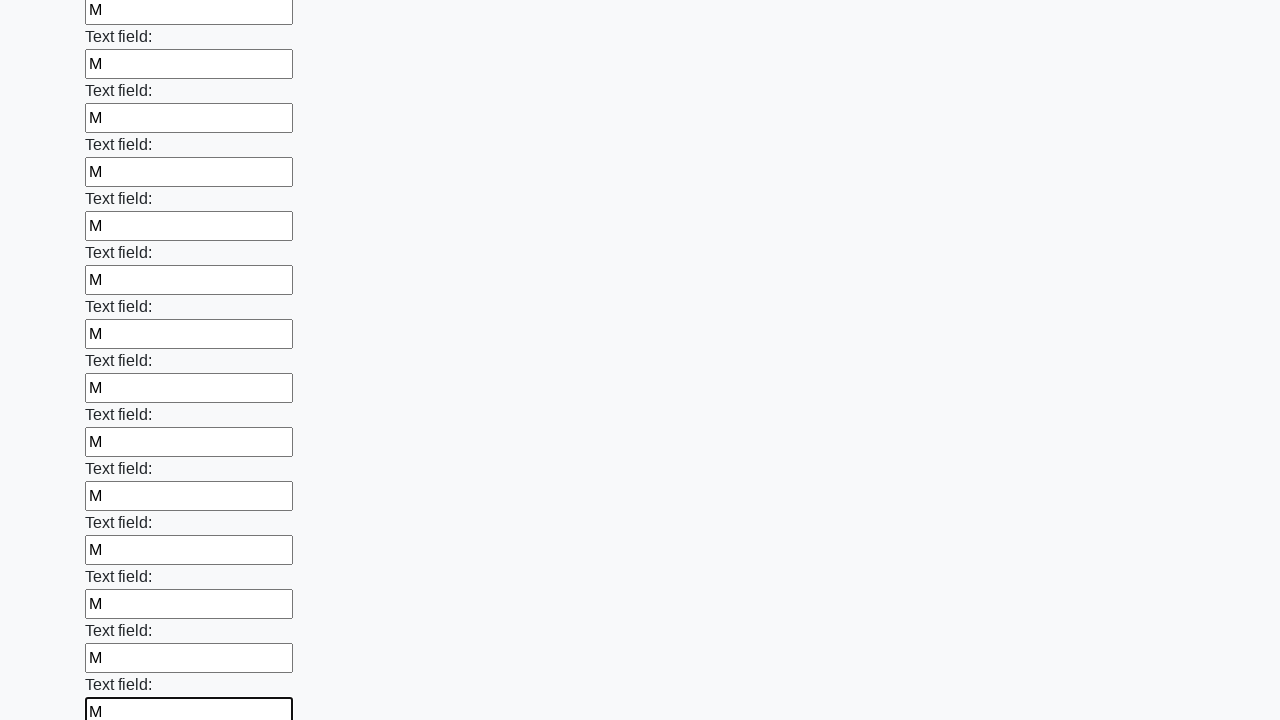

Filled an input field with character 'М' on input >> nth=60
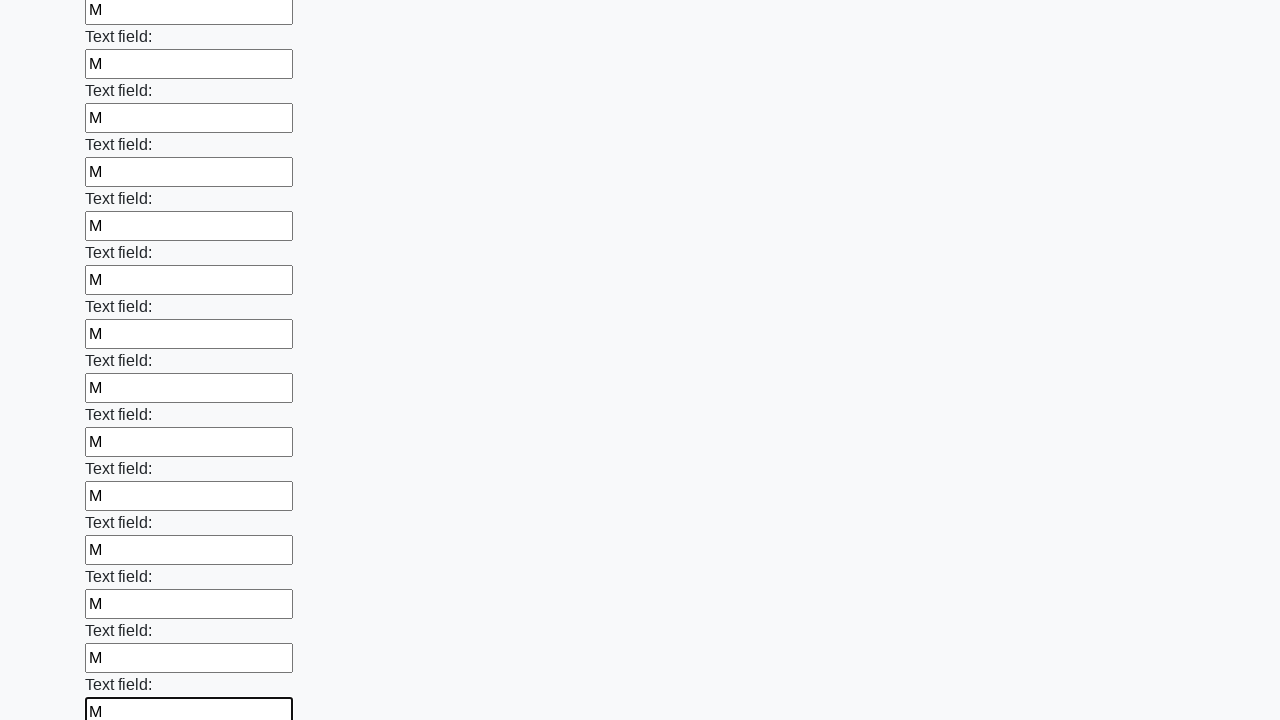

Filled an input field with character 'М' on input >> nth=61
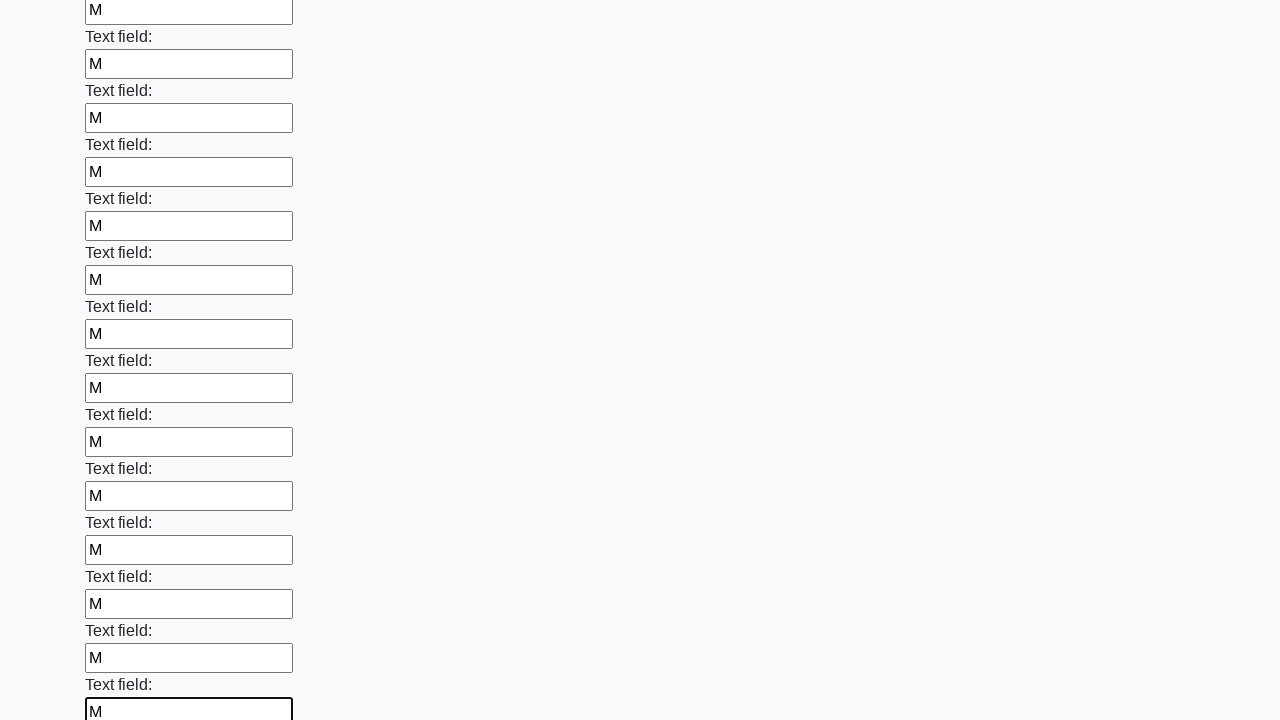

Filled an input field with character 'М' on input >> nth=62
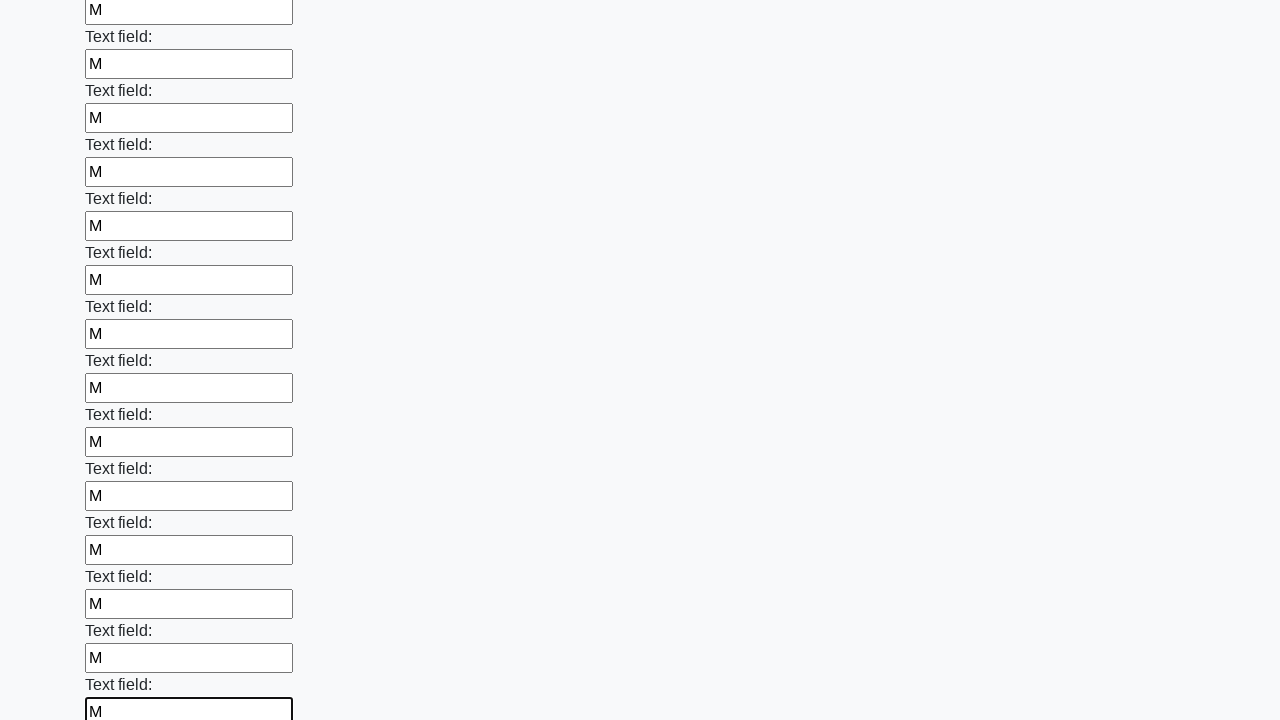

Filled an input field with character 'М' on input >> nth=63
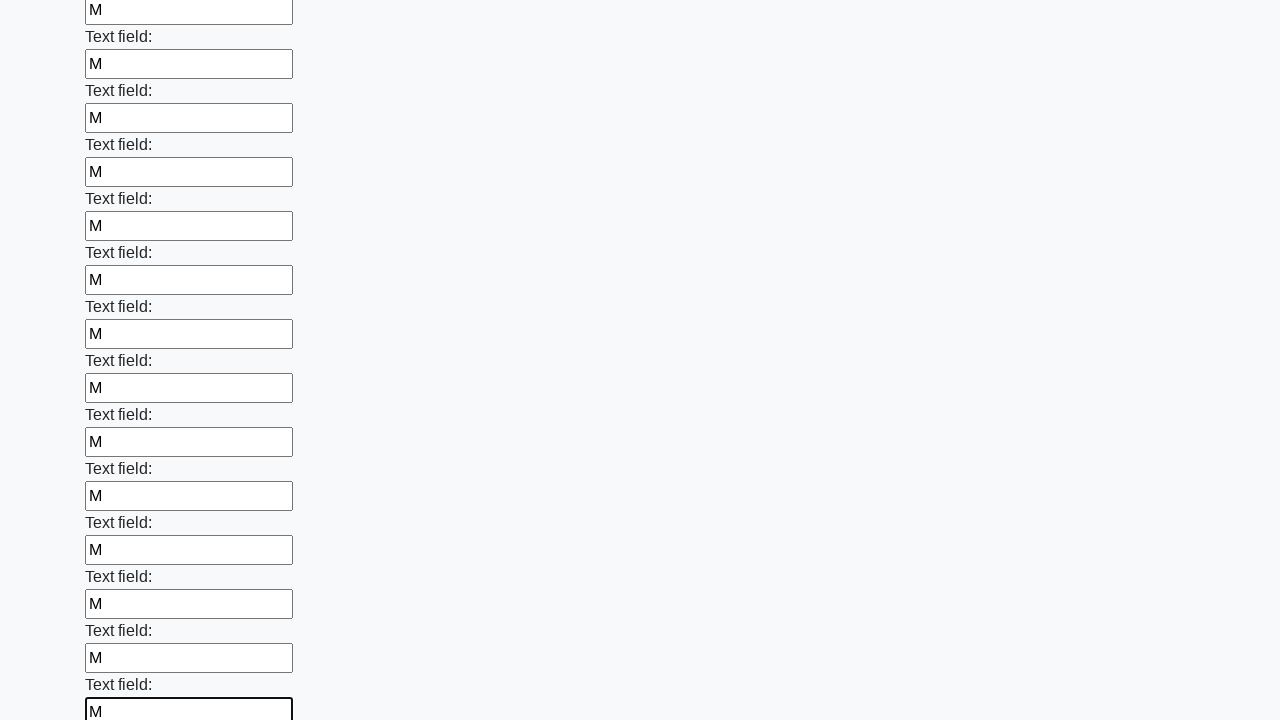

Filled an input field with character 'М' on input >> nth=64
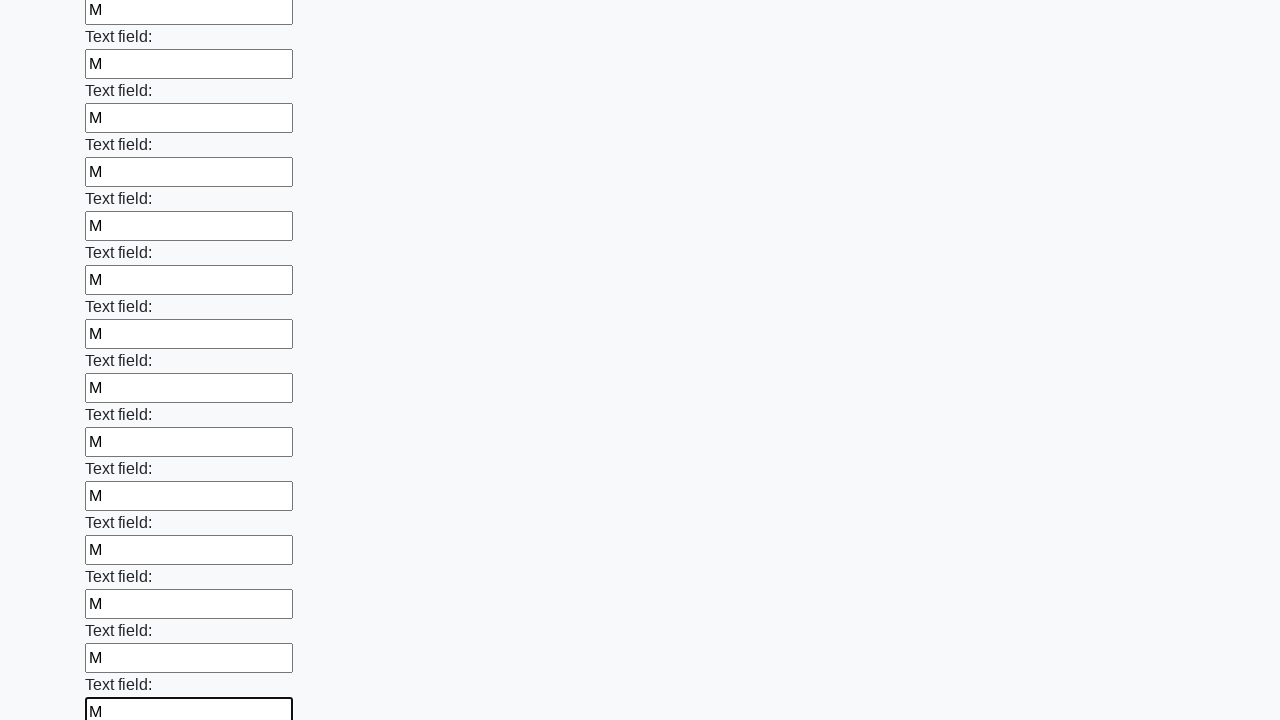

Filled an input field with character 'М' on input >> nth=65
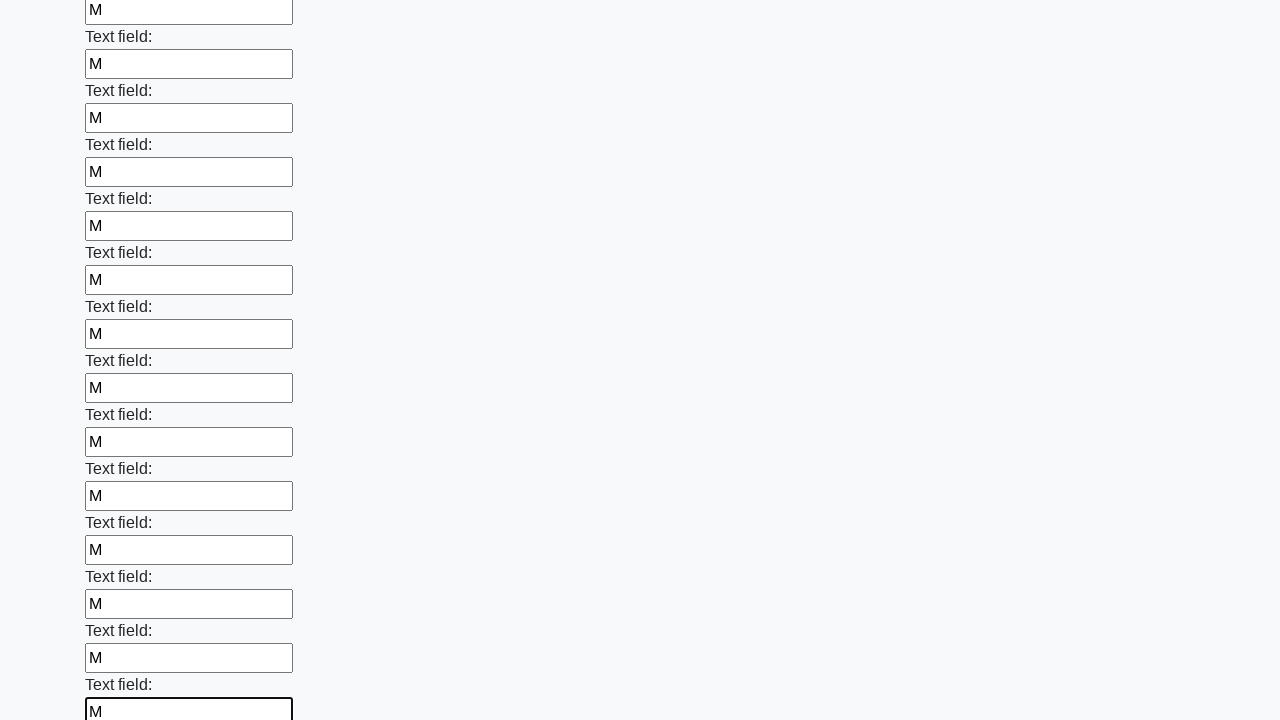

Filled an input field with character 'М' on input >> nth=66
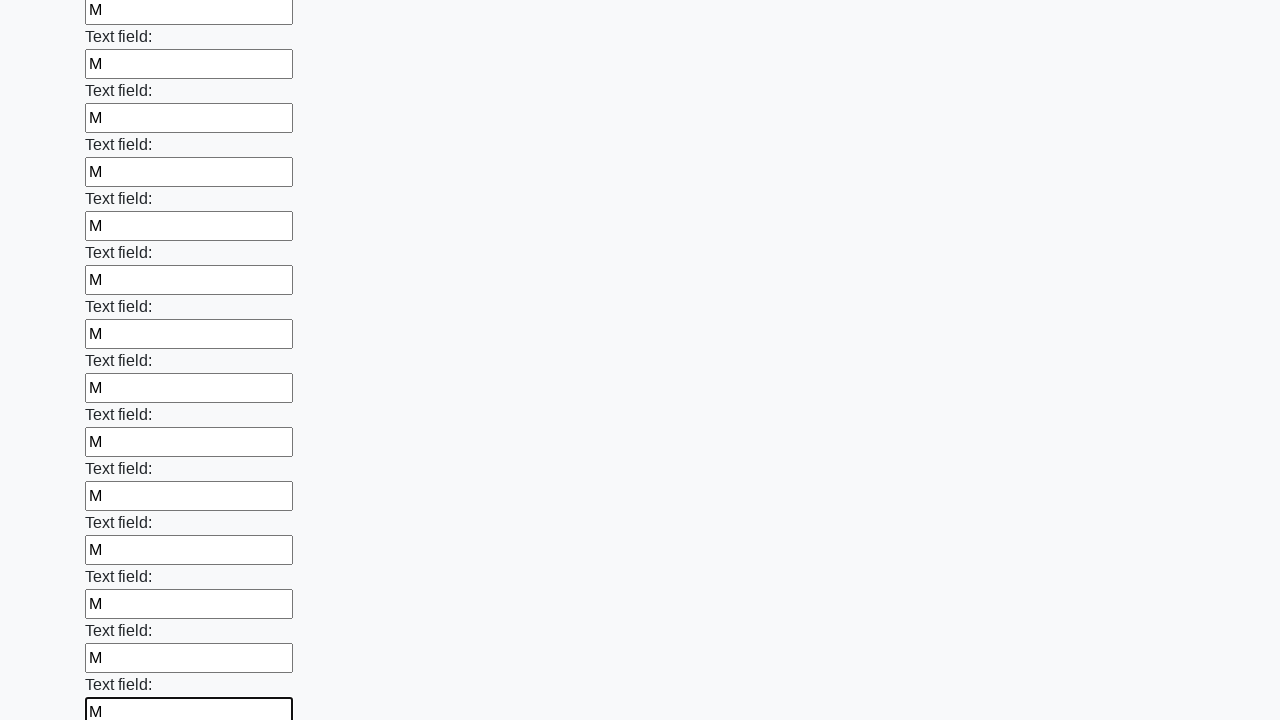

Filled an input field with character 'М' on input >> nth=67
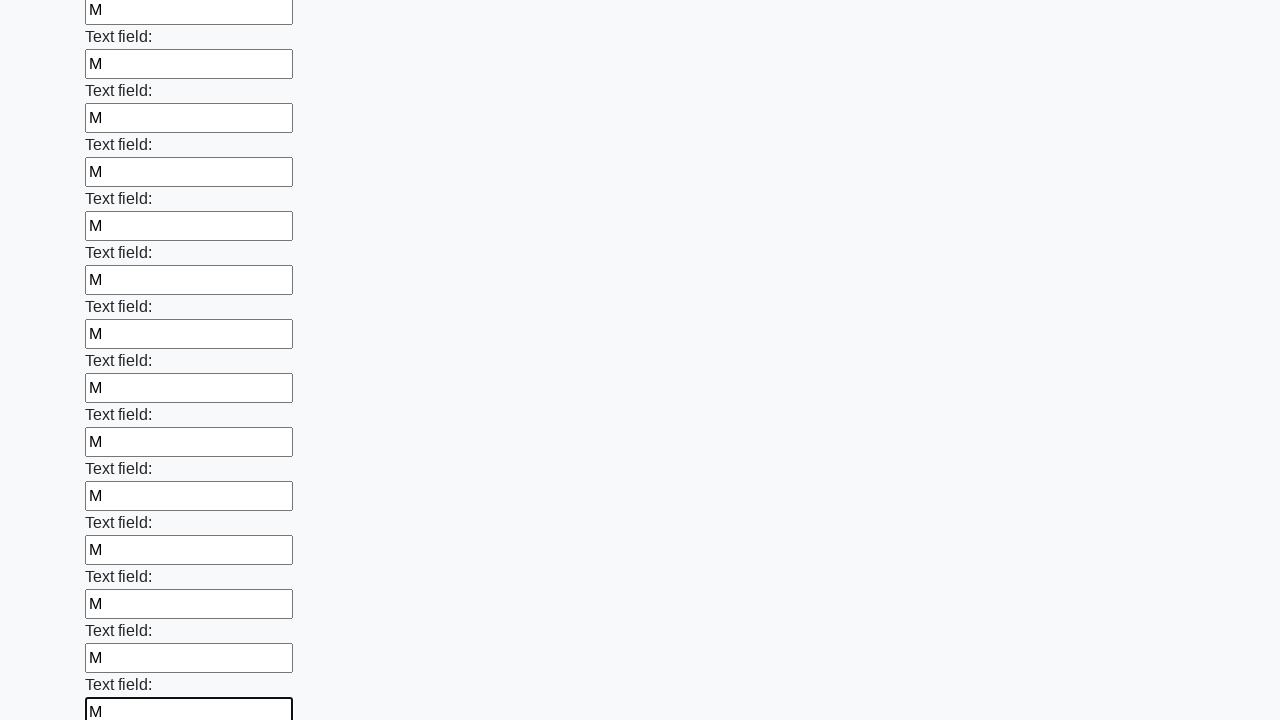

Filled an input field with character 'М' on input >> nth=68
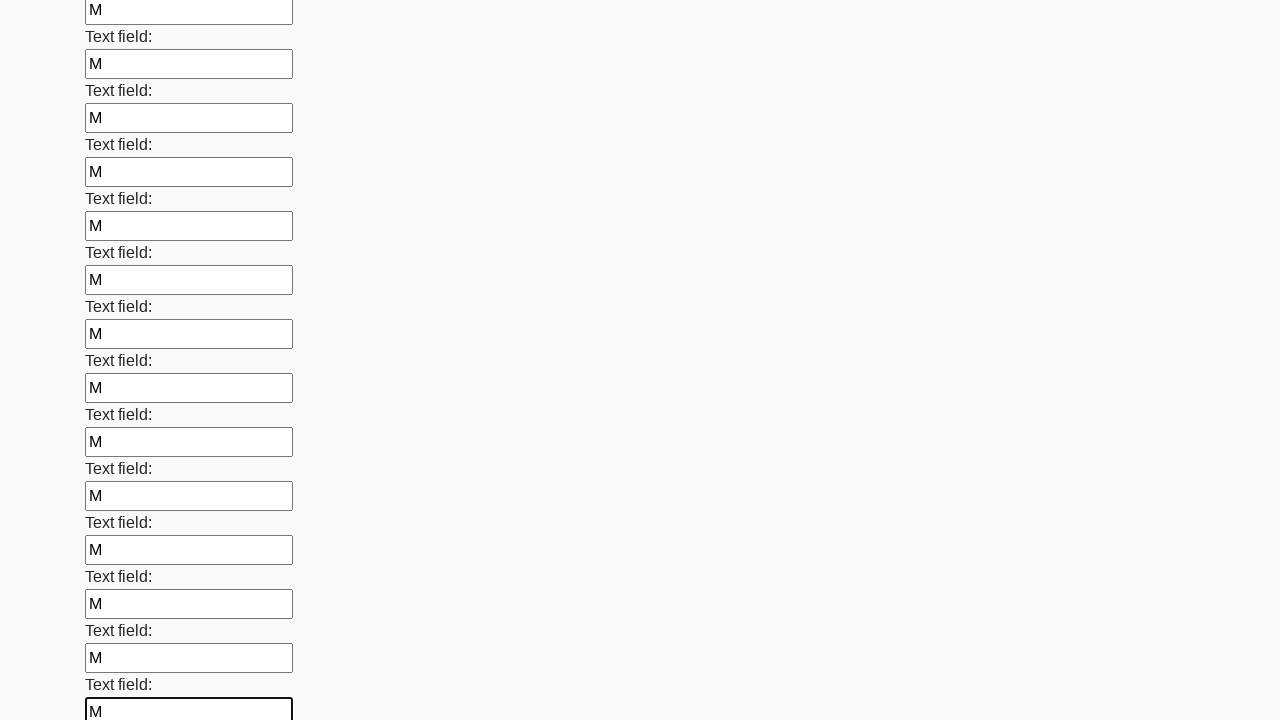

Filled an input field with character 'М' on input >> nth=69
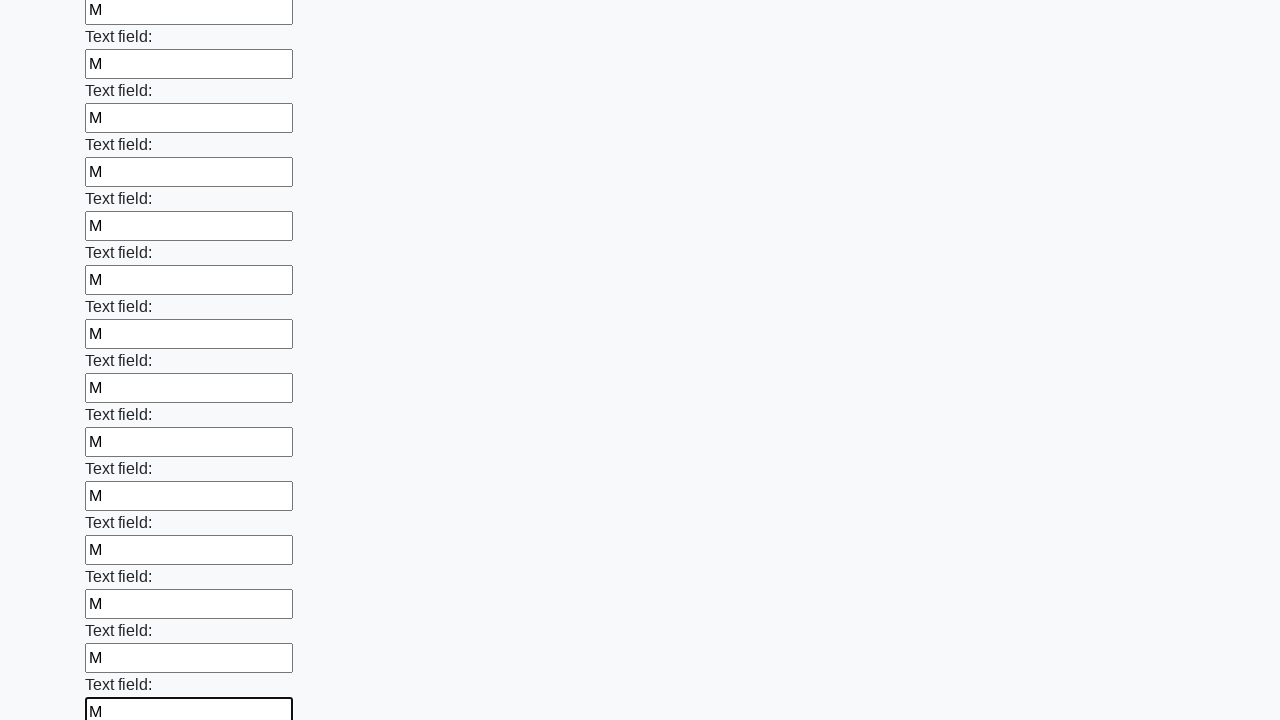

Filled an input field with character 'М' on input >> nth=70
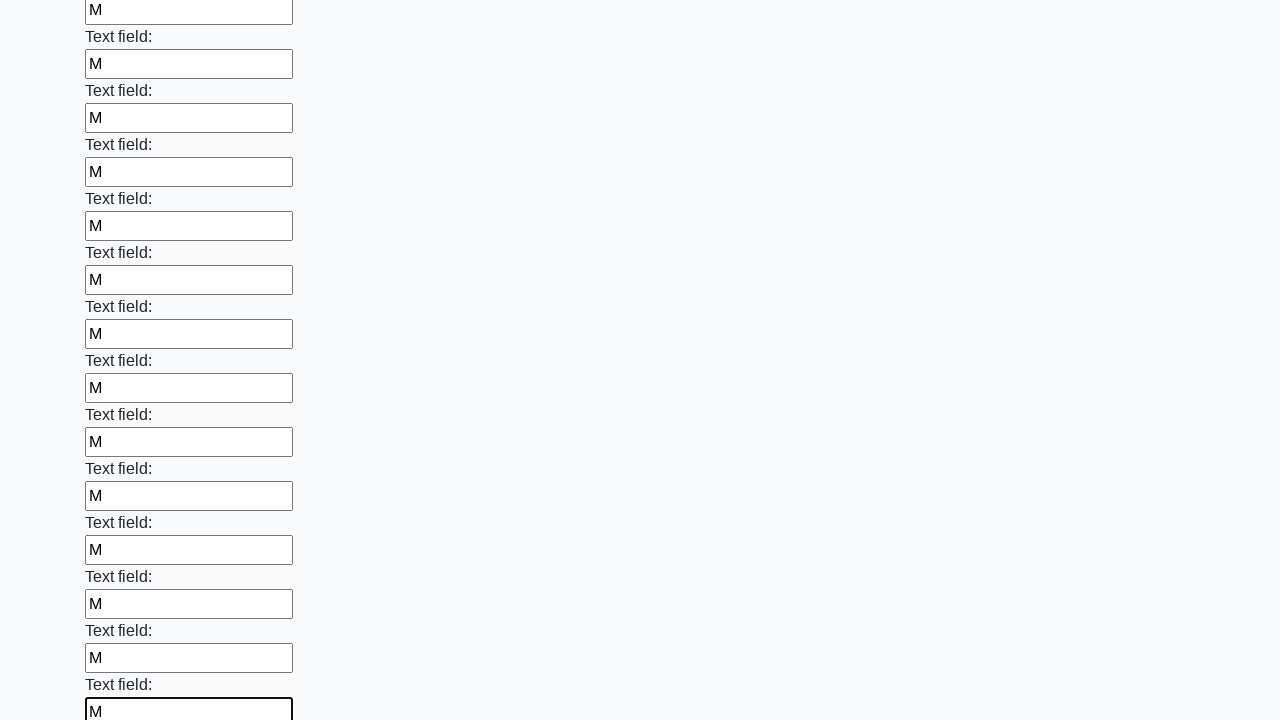

Filled an input field with character 'М' on input >> nth=71
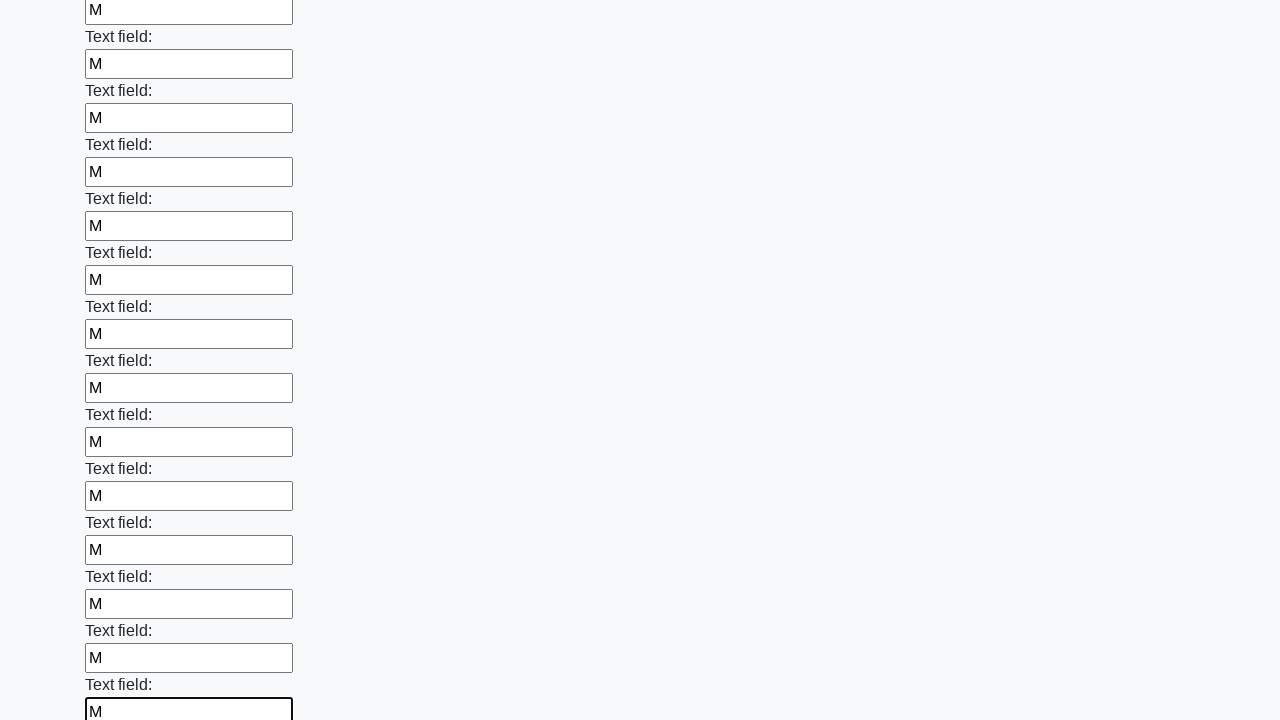

Filled an input field with character 'М' on input >> nth=72
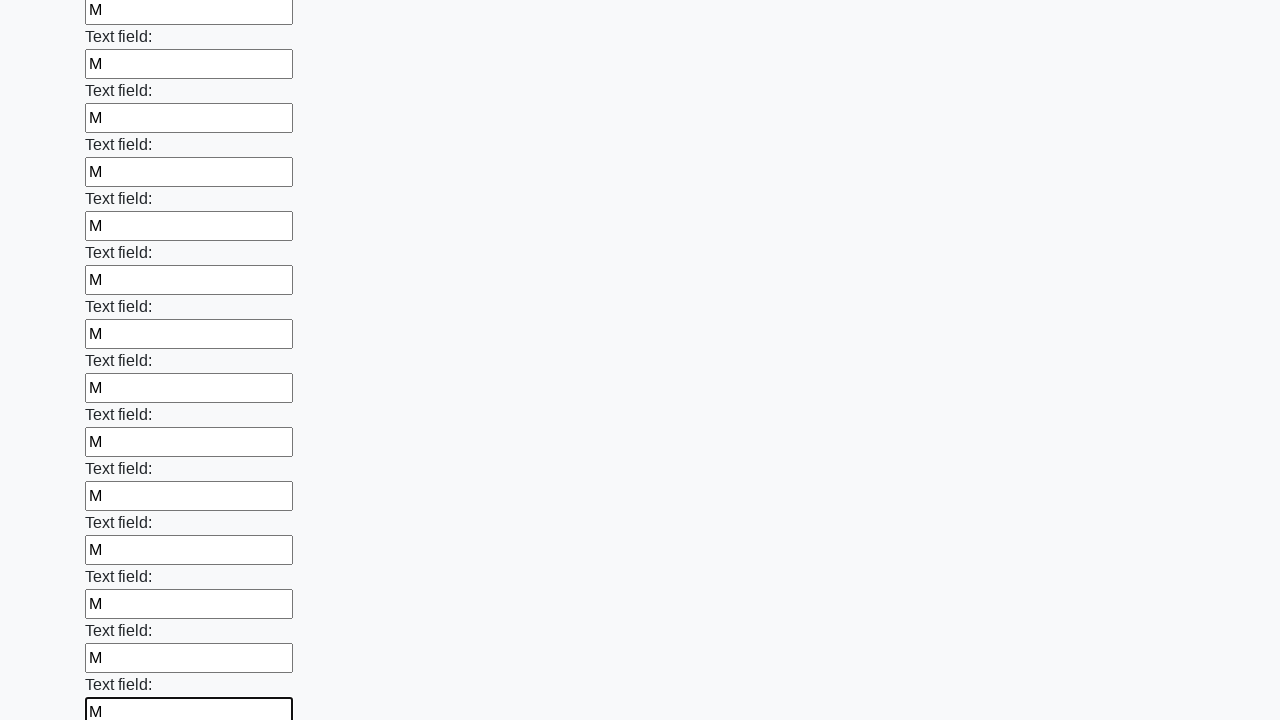

Filled an input field with character 'М' on input >> nth=73
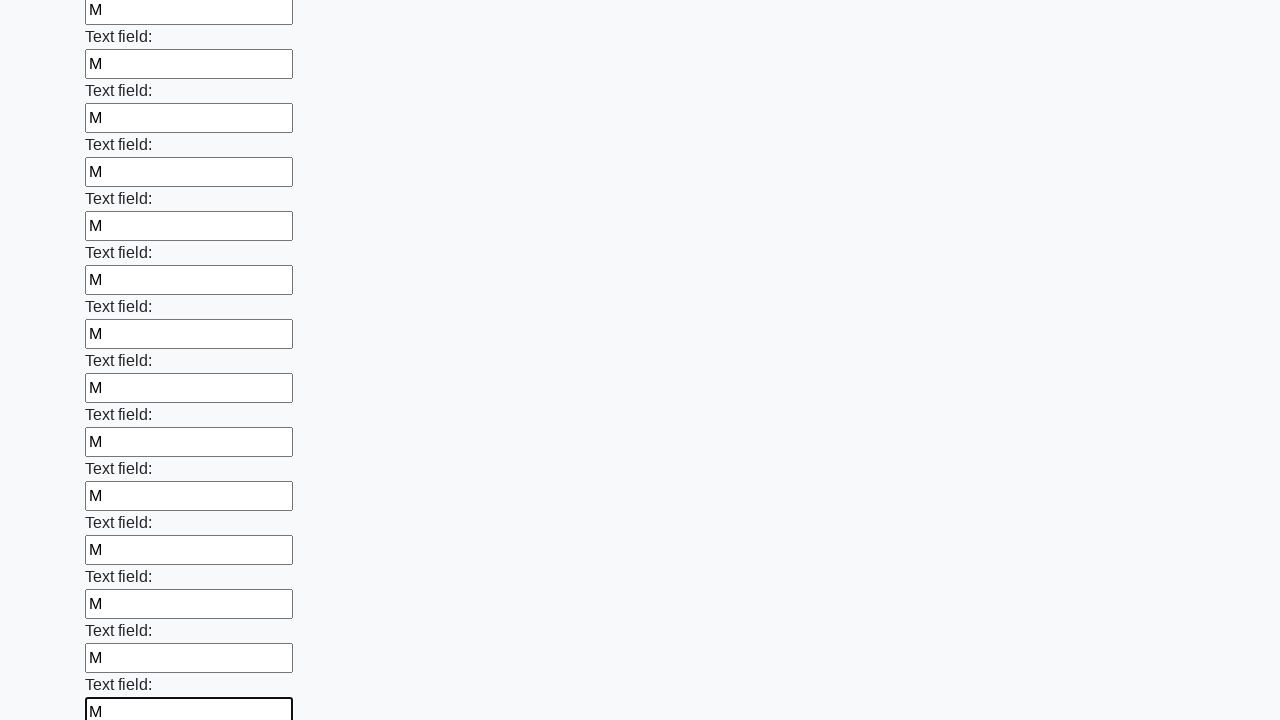

Filled an input field with character 'М' on input >> nth=74
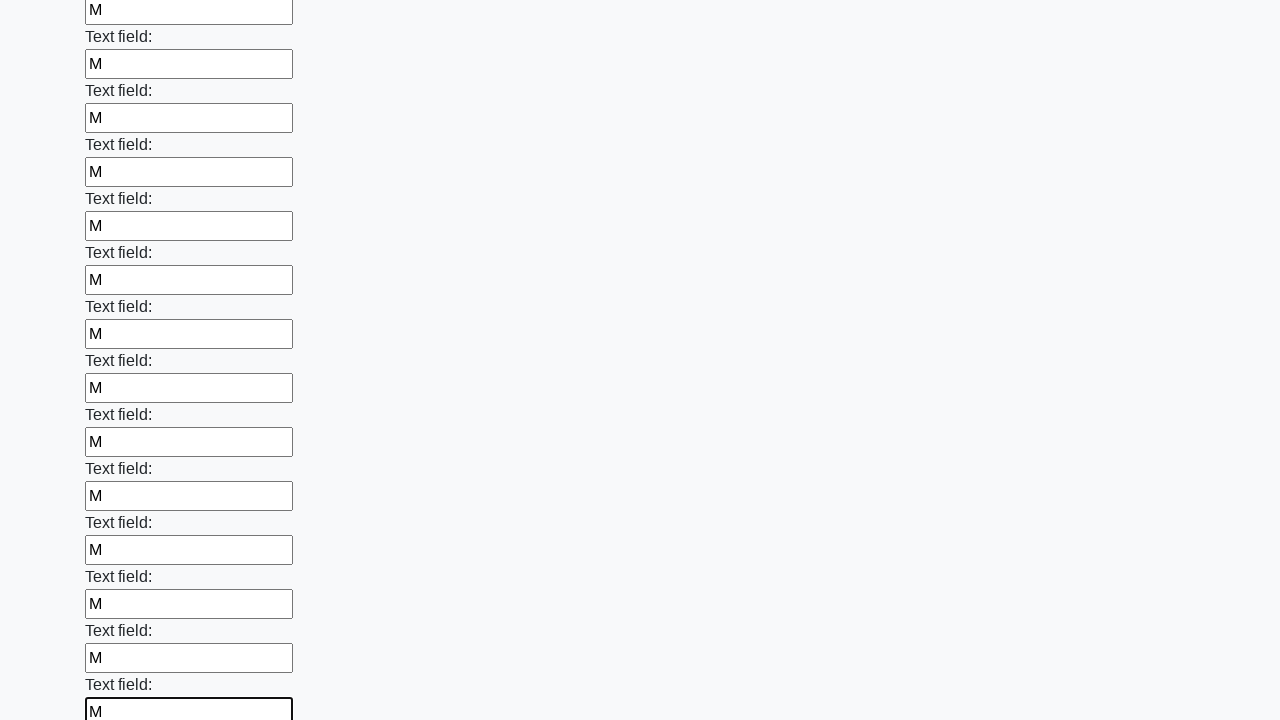

Filled an input field with character 'М' on input >> nth=75
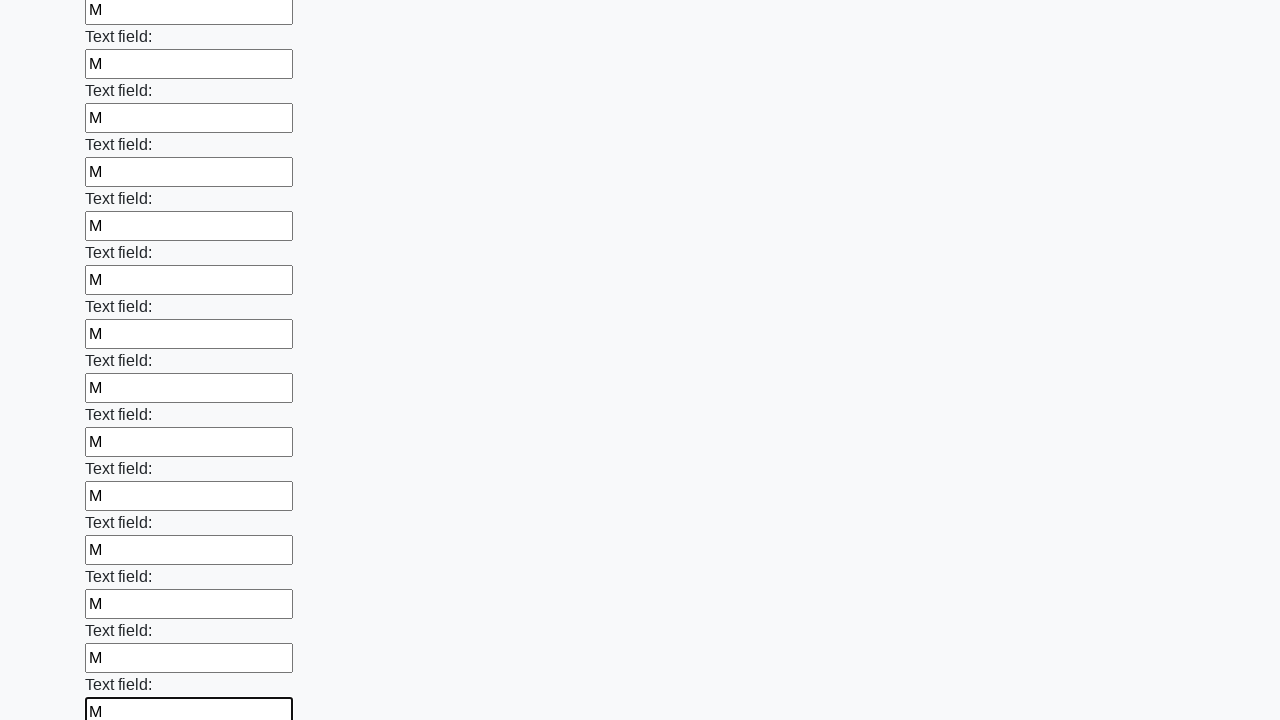

Filled an input field with character 'М' on input >> nth=76
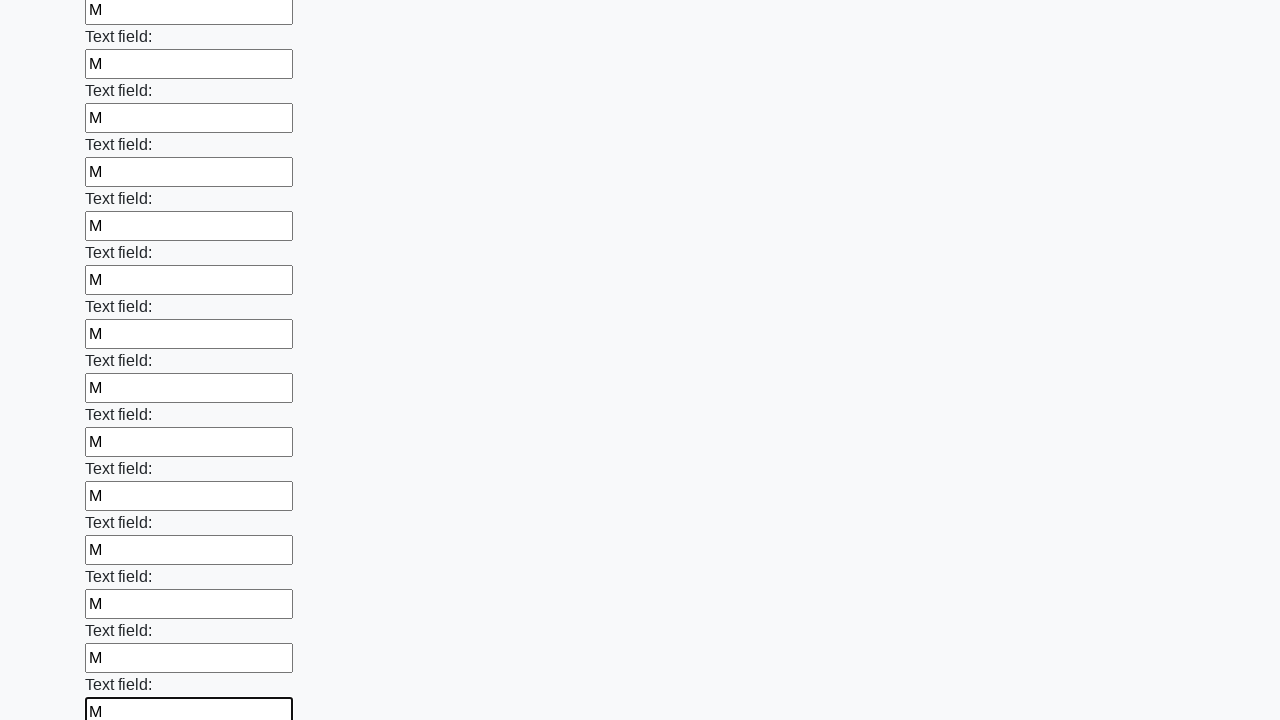

Filled an input field with character 'М' on input >> nth=77
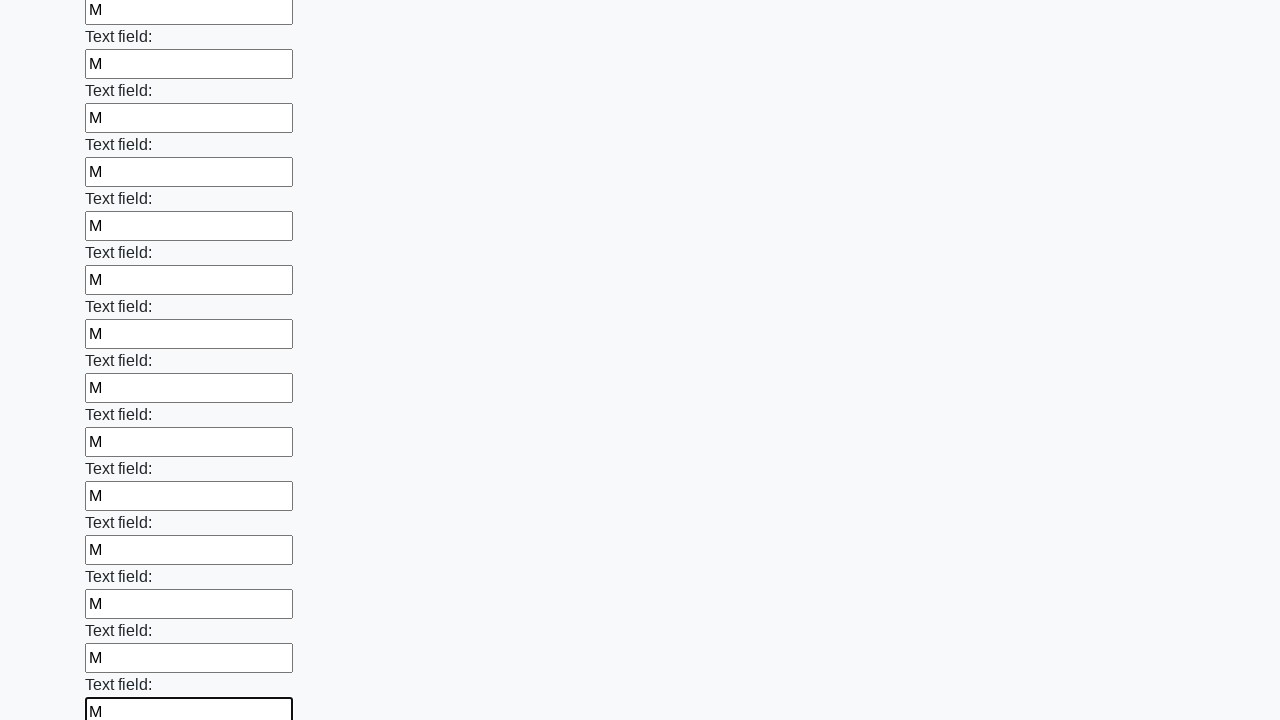

Filled an input field with character 'М' on input >> nth=78
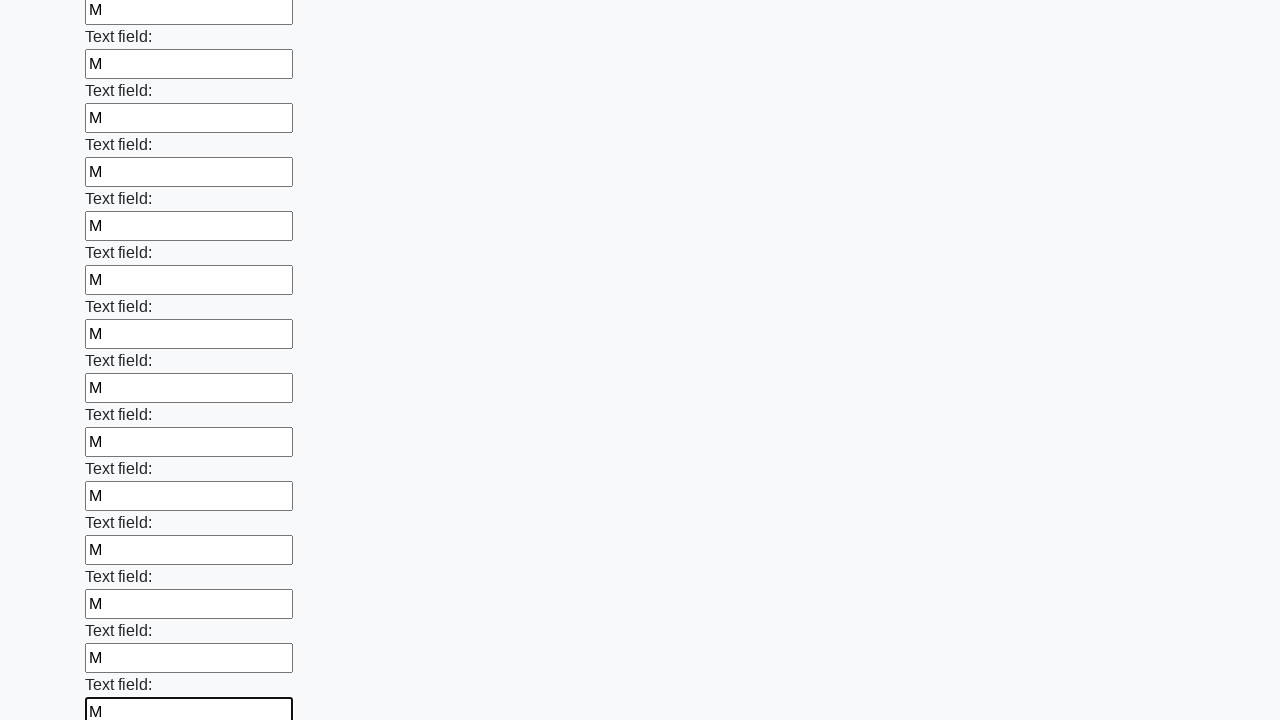

Filled an input field with character 'М' on input >> nth=79
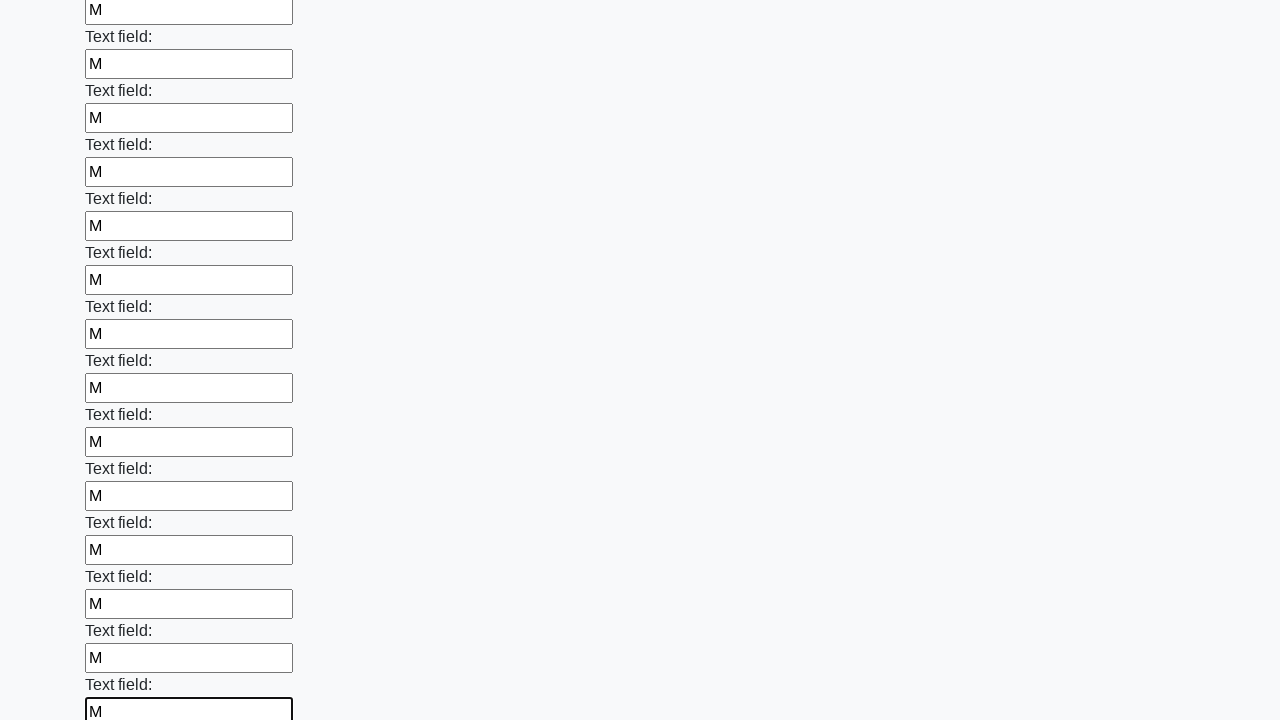

Filled an input field with character 'М' on input >> nth=80
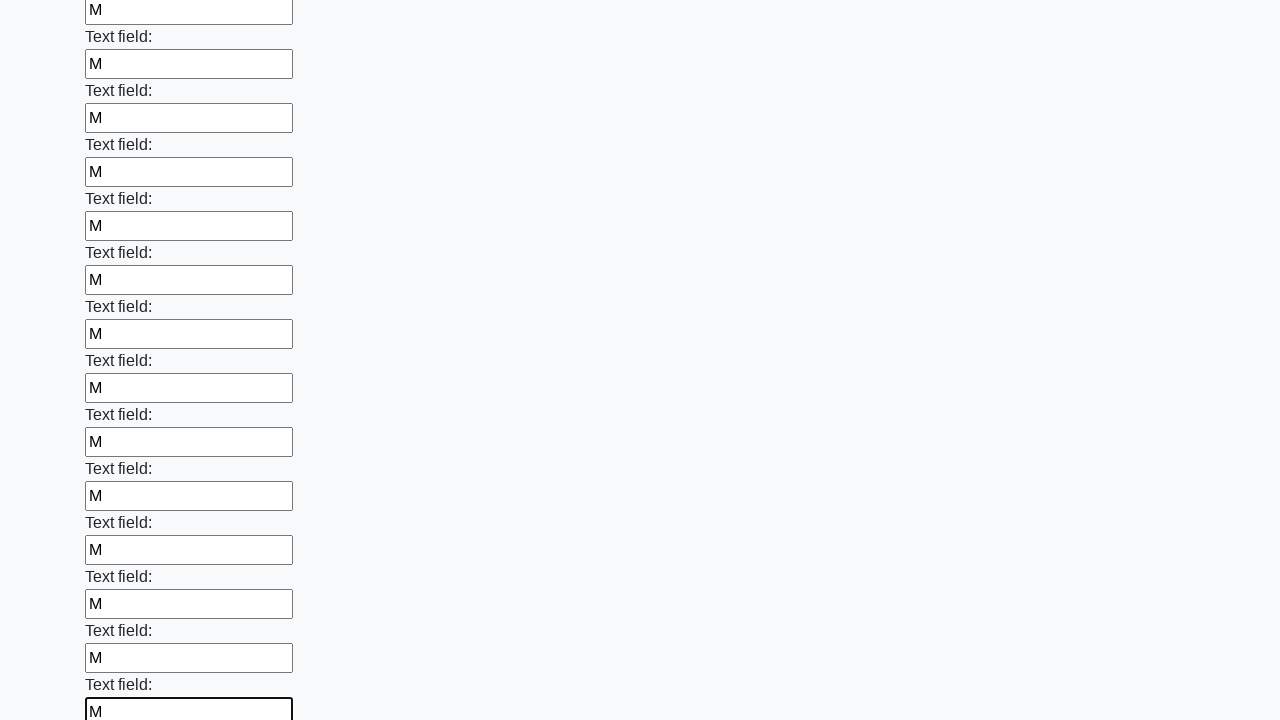

Filled an input field with character 'М' on input >> nth=81
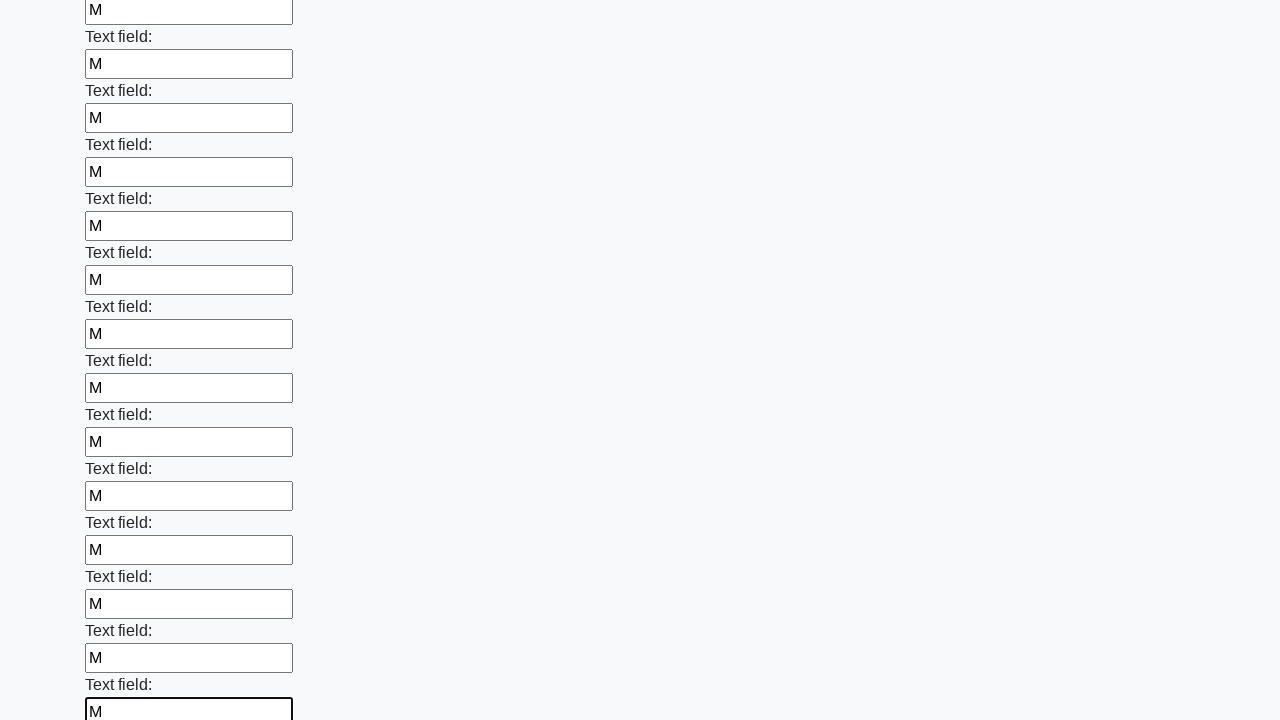

Filled an input field with character 'М' on input >> nth=82
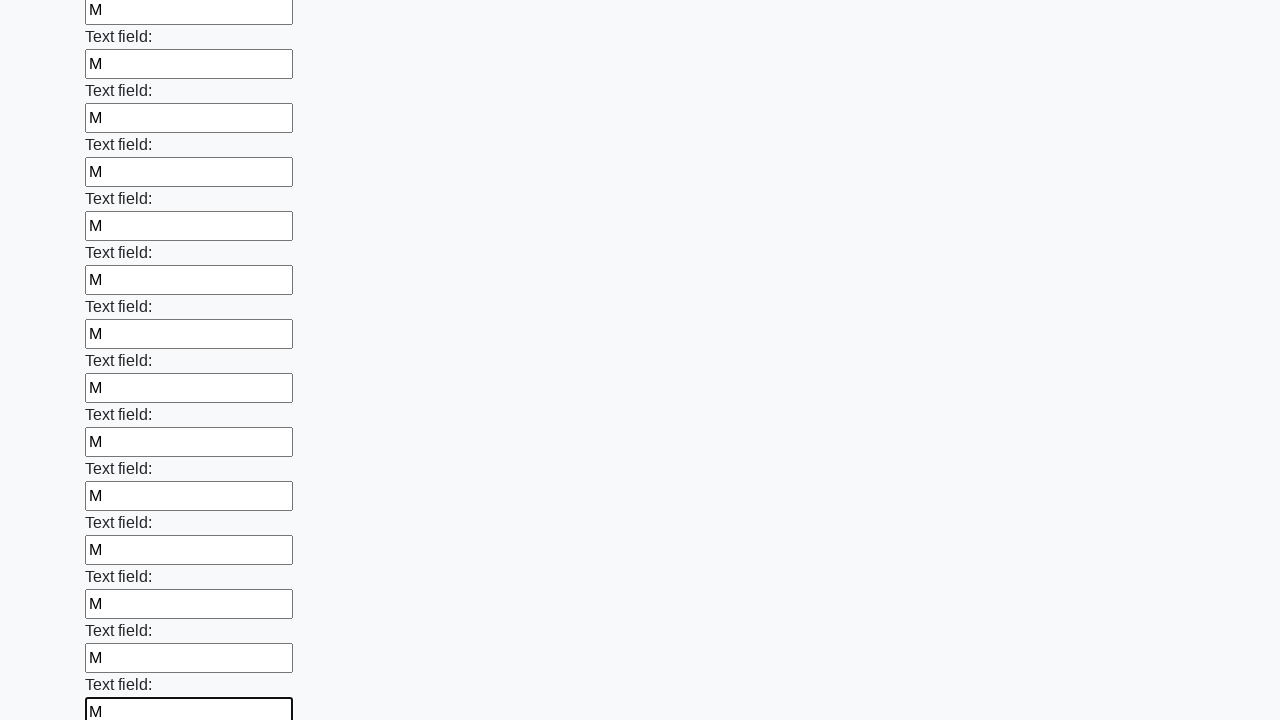

Filled an input field with character 'М' on input >> nth=83
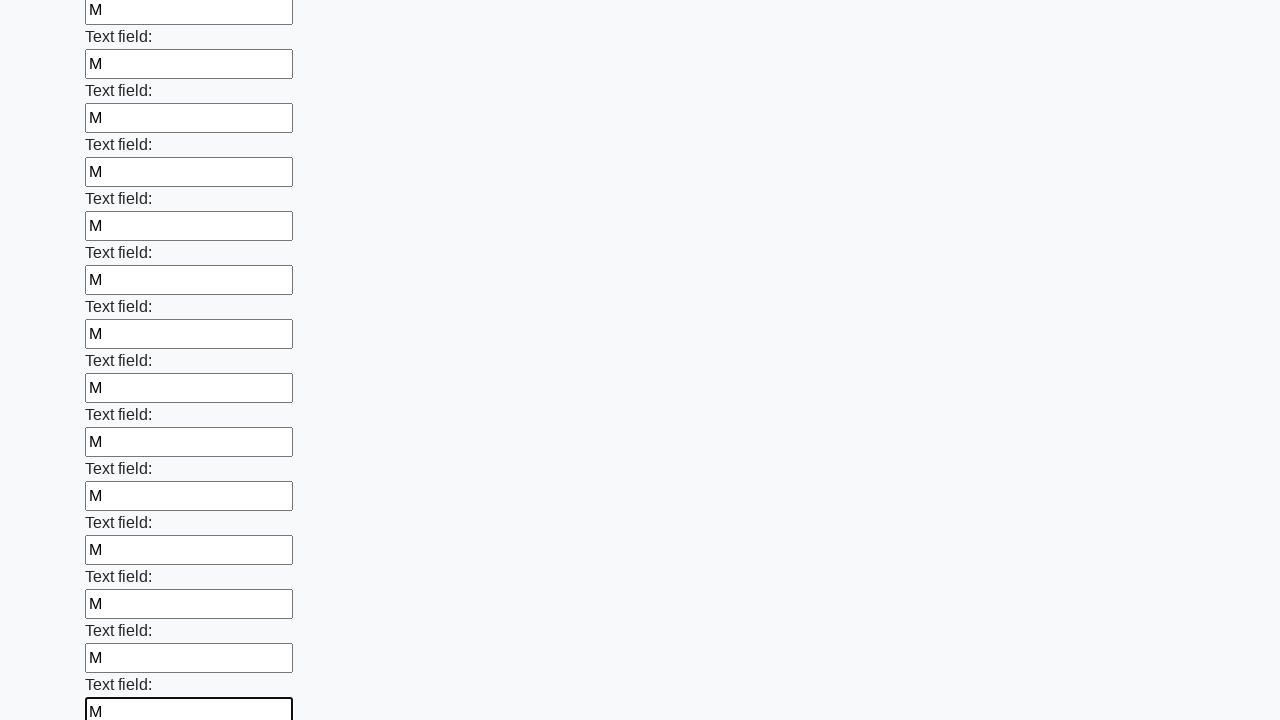

Filled an input field with character 'М' on input >> nth=84
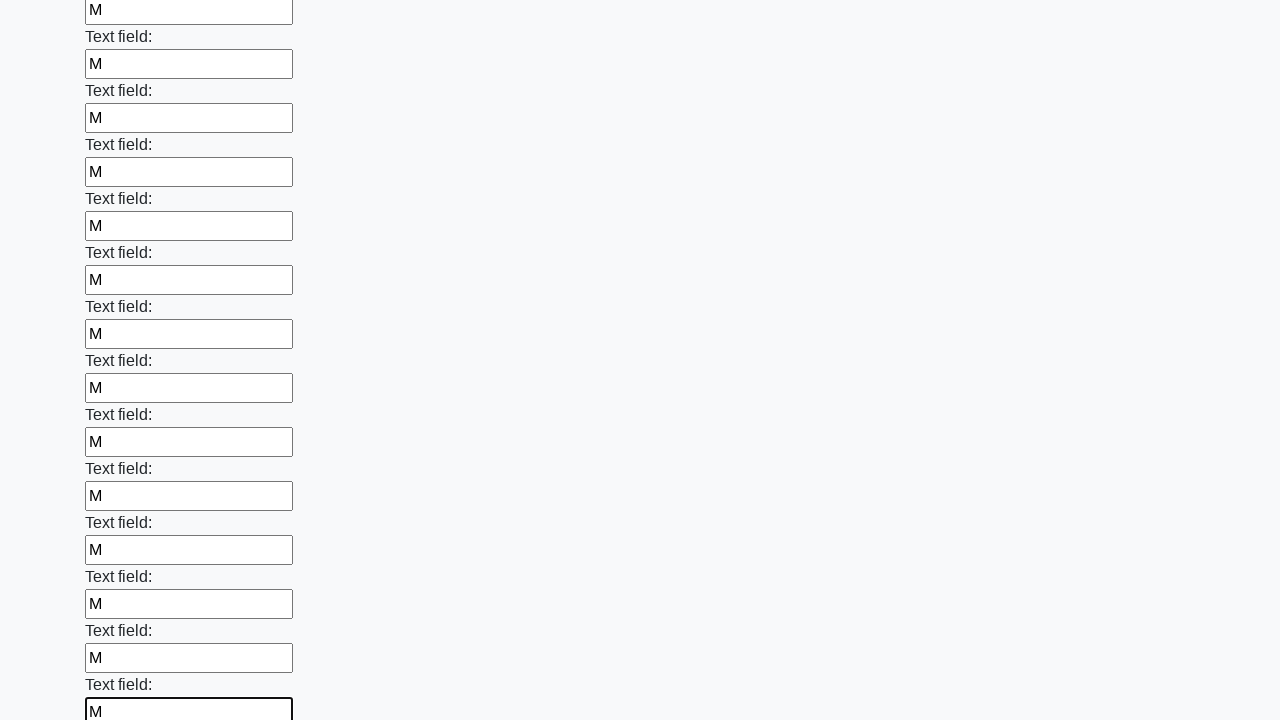

Filled an input field with character 'М' on input >> nth=85
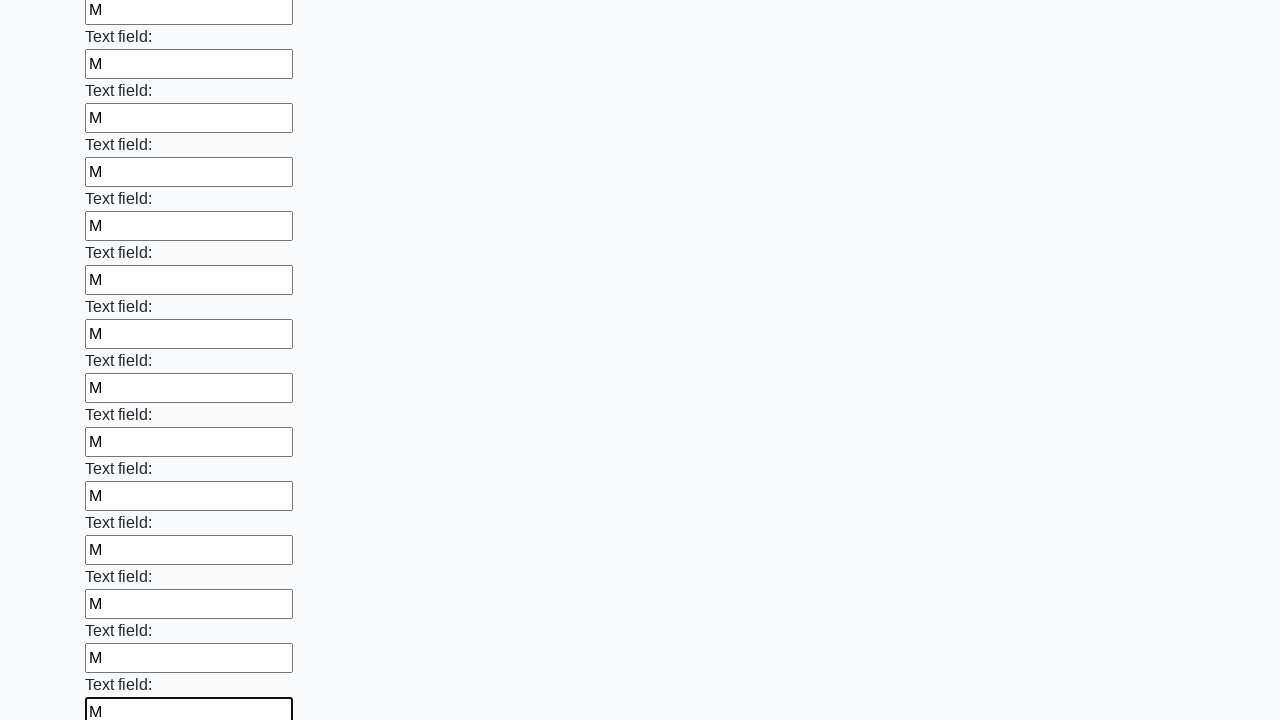

Filled an input field with character 'М' on input >> nth=86
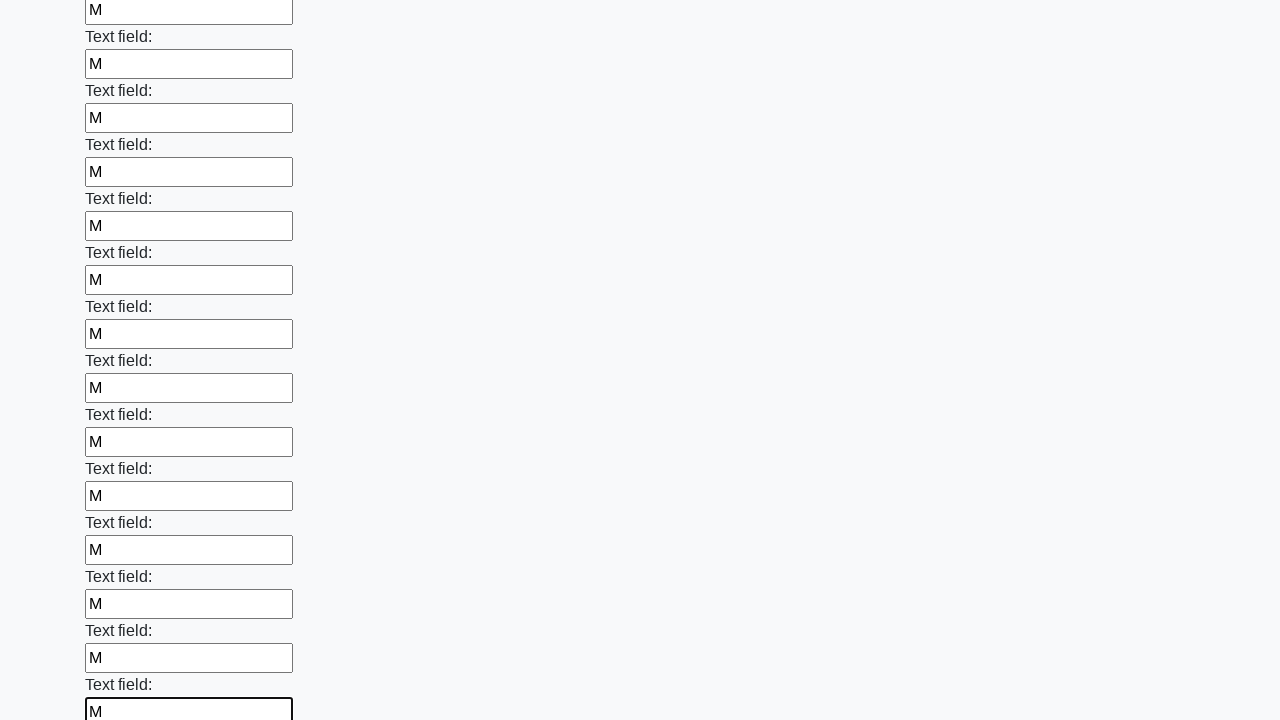

Filled an input field with character 'М' on input >> nth=87
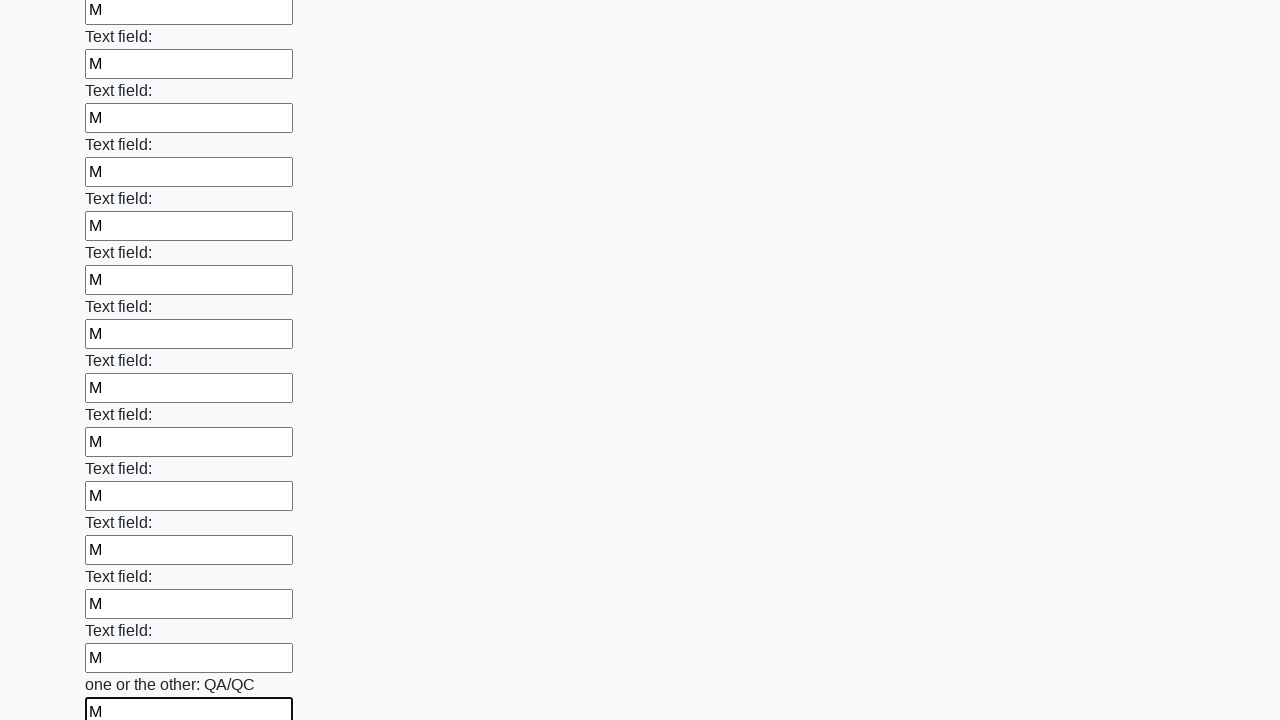

Filled an input field with character 'М' on input >> nth=88
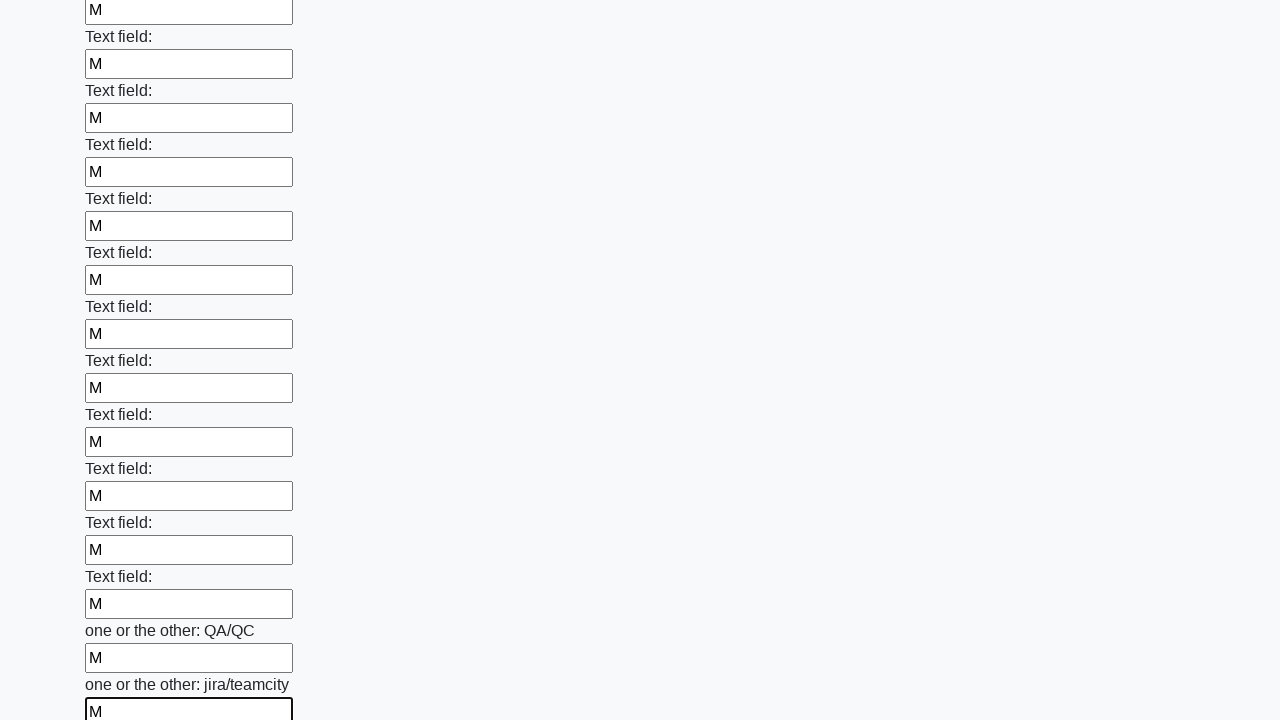

Filled an input field with character 'М' on input >> nth=89
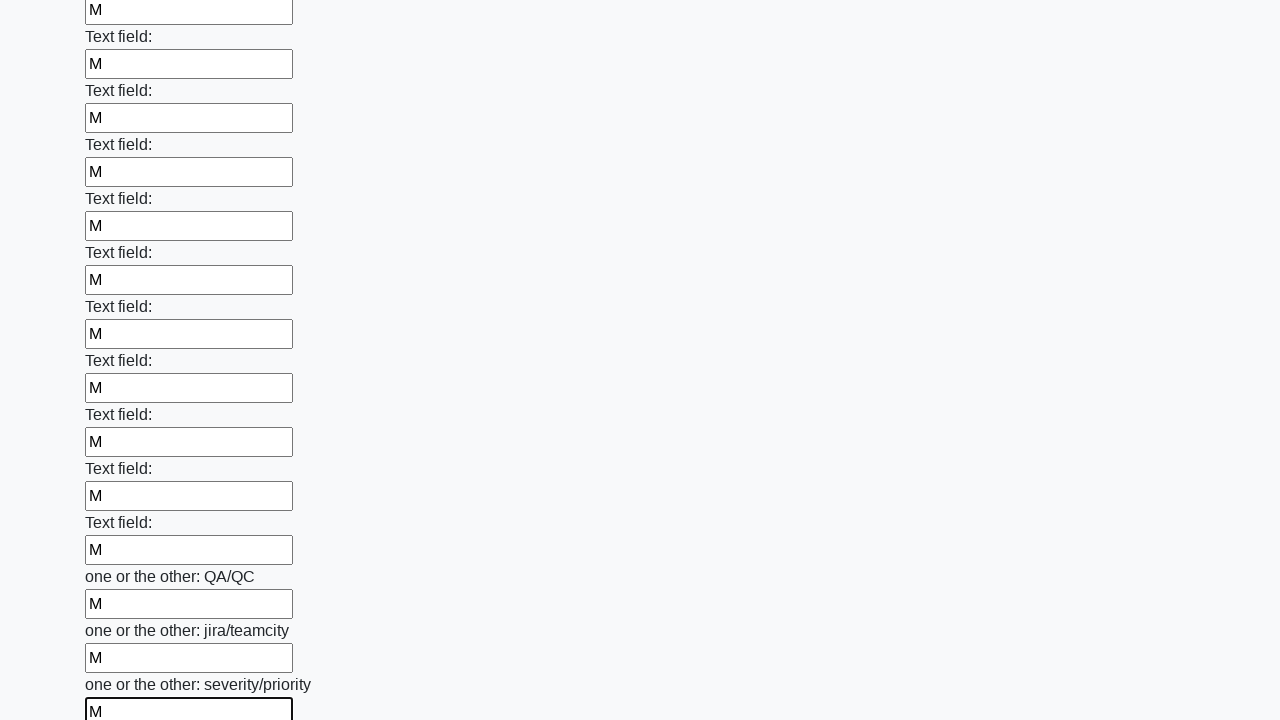

Filled an input field with character 'М' on input >> nth=90
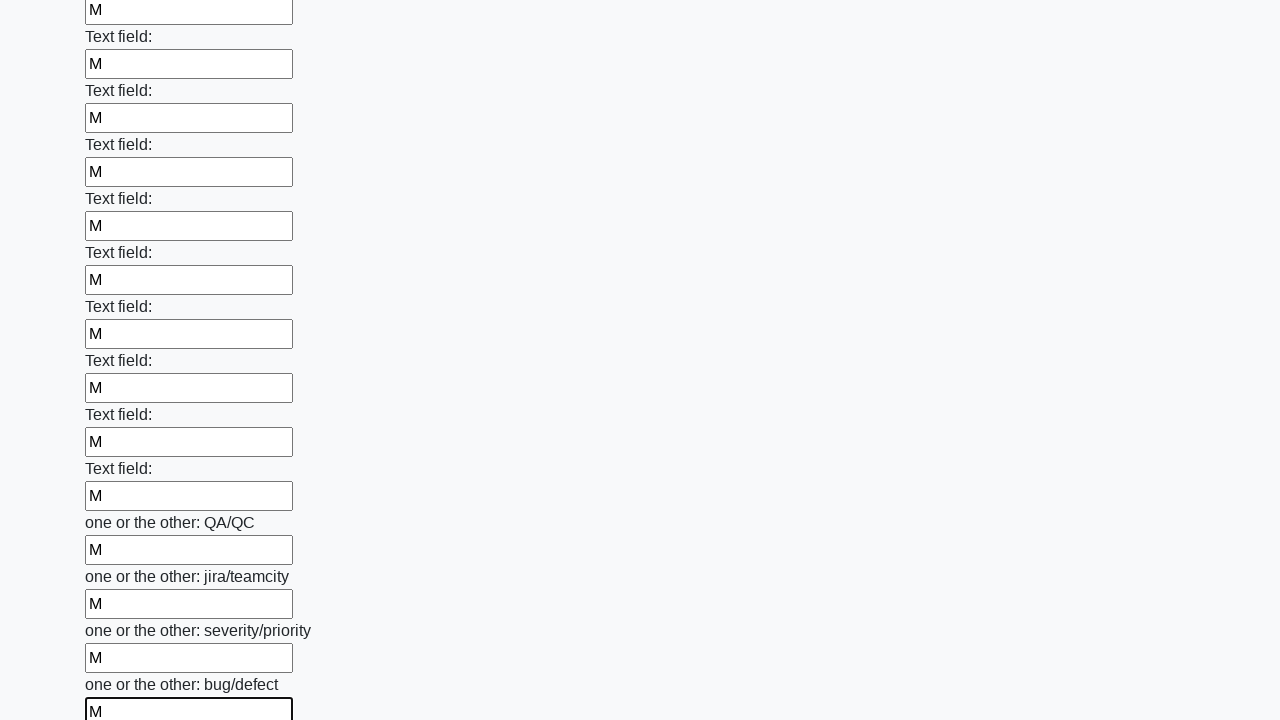

Filled an input field with character 'М' on input >> nth=91
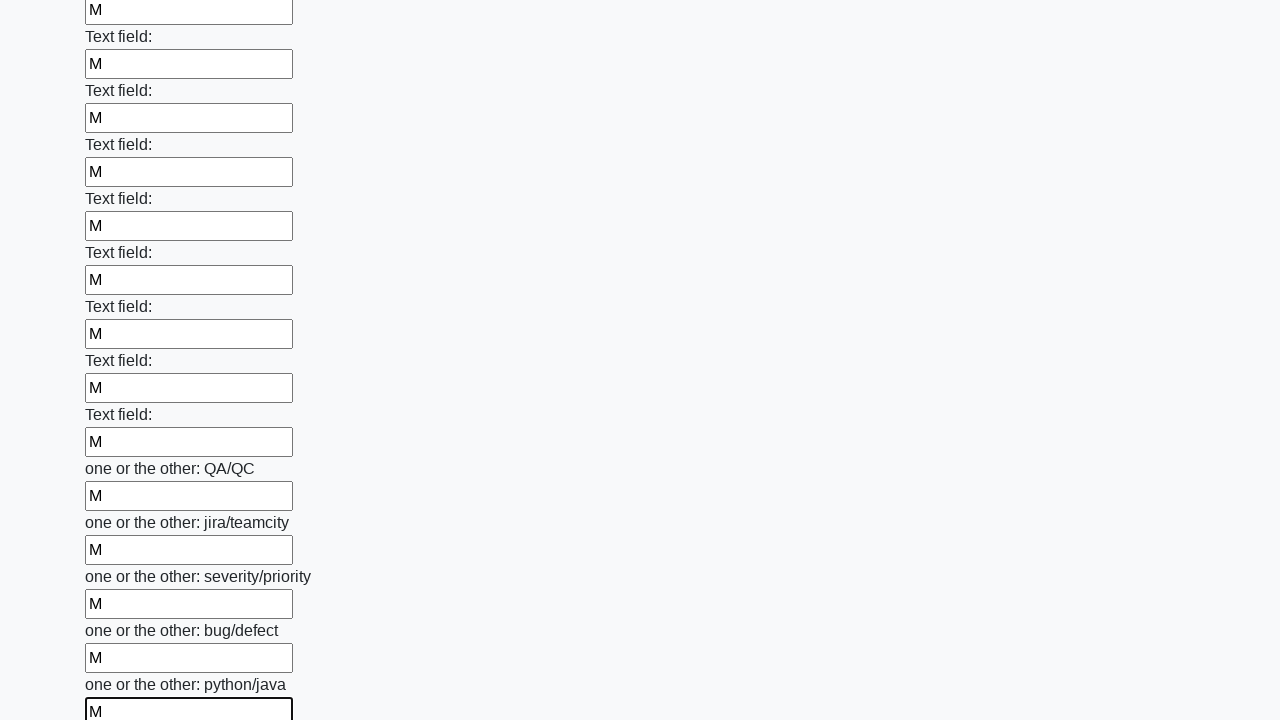

Filled an input field with character 'М' on input >> nth=92
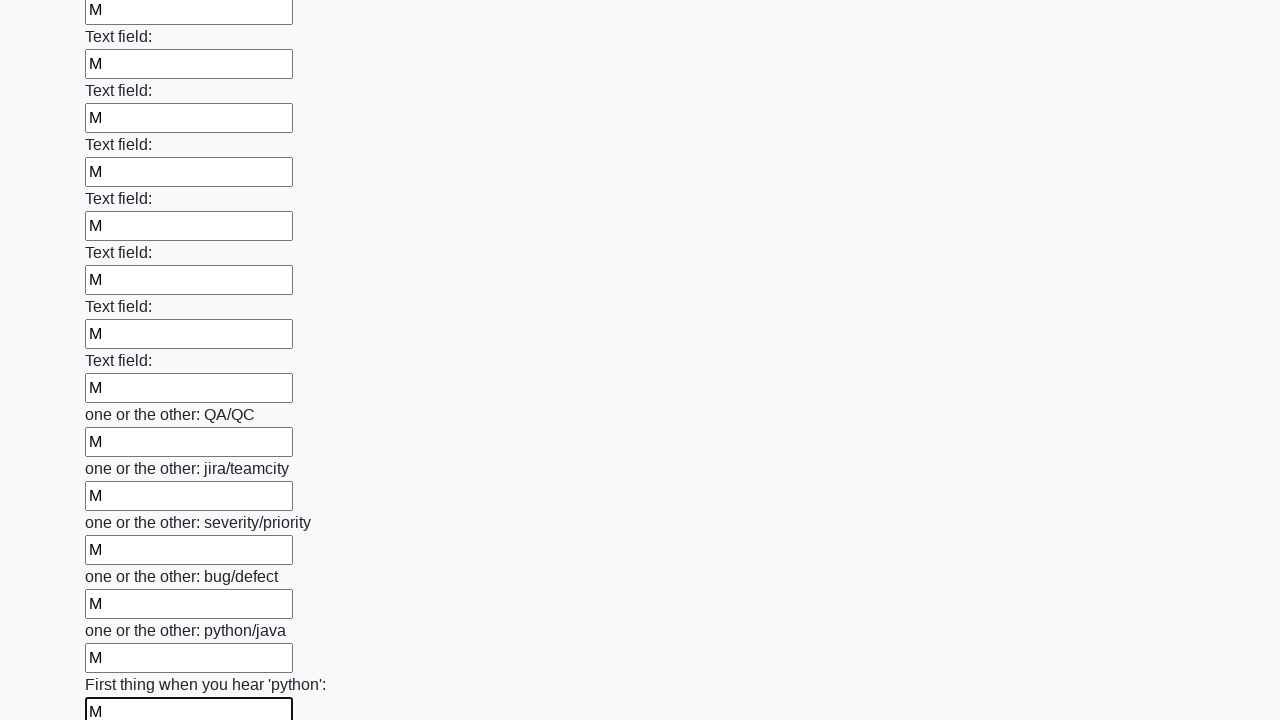

Filled an input field with character 'М' on input >> nth=93
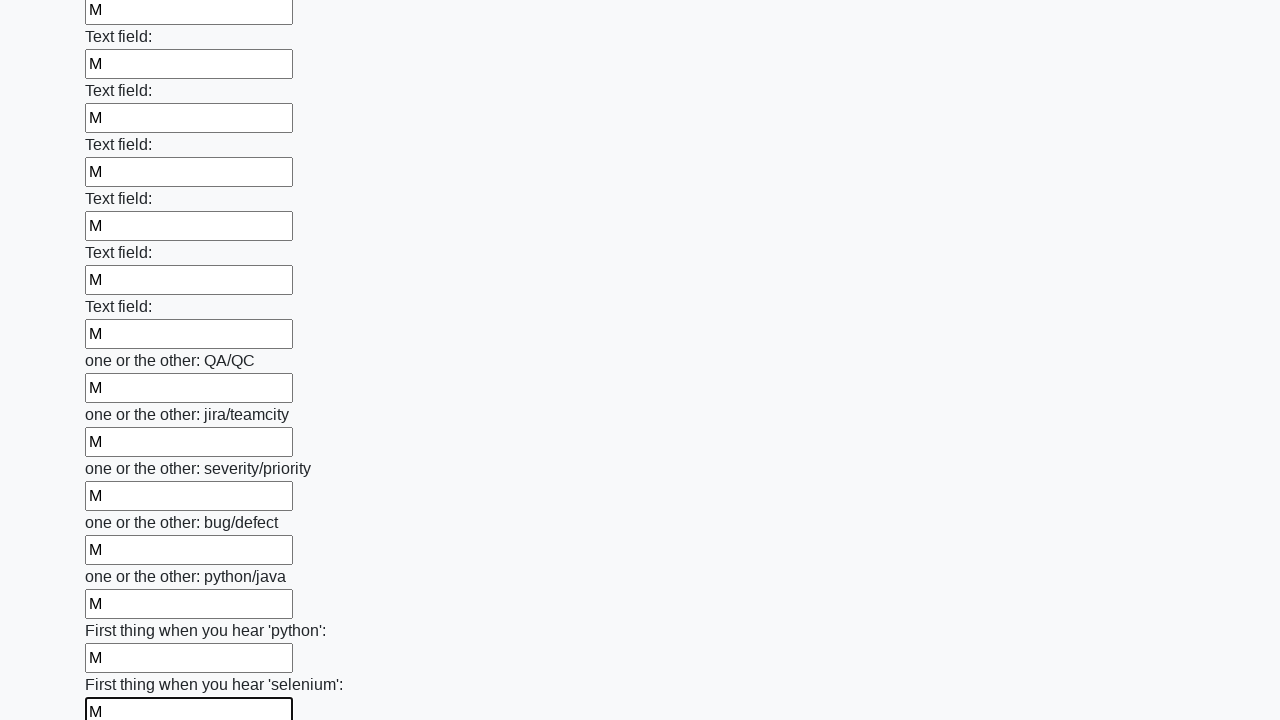

Filled an input field with character 'М' on input >> nth=94
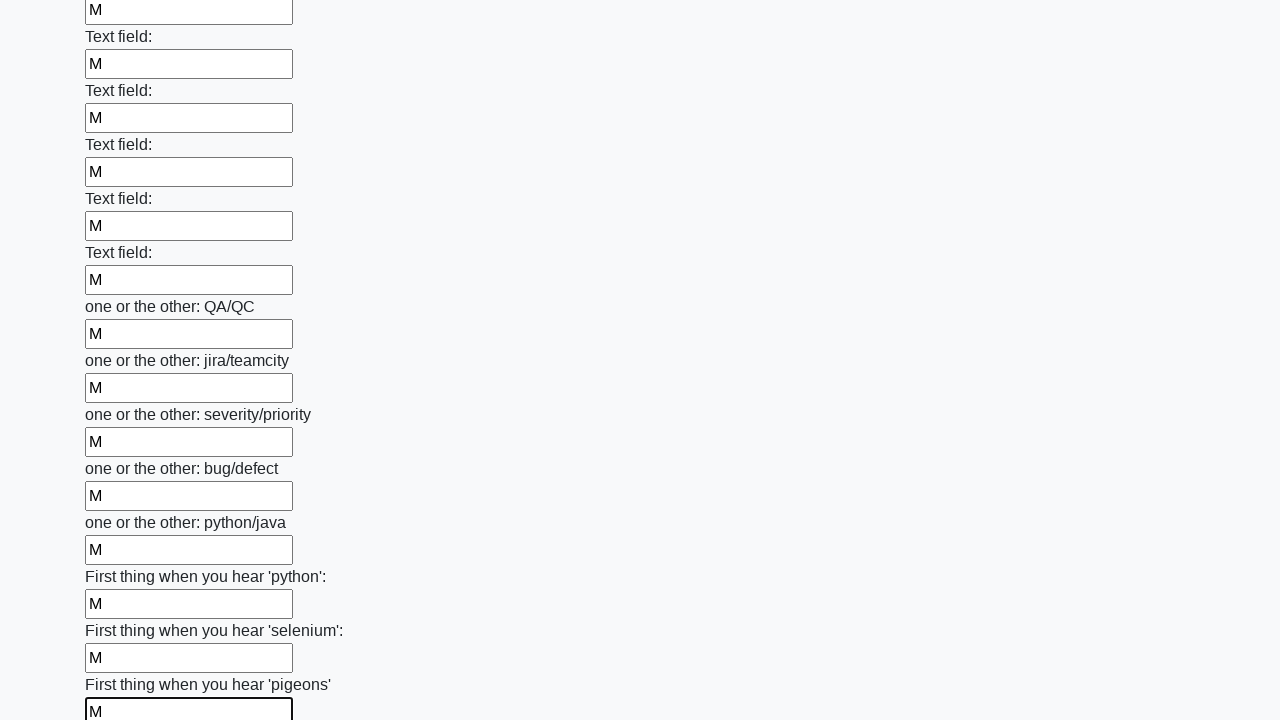

Filled an input field with character 'М' on input >> nth=95
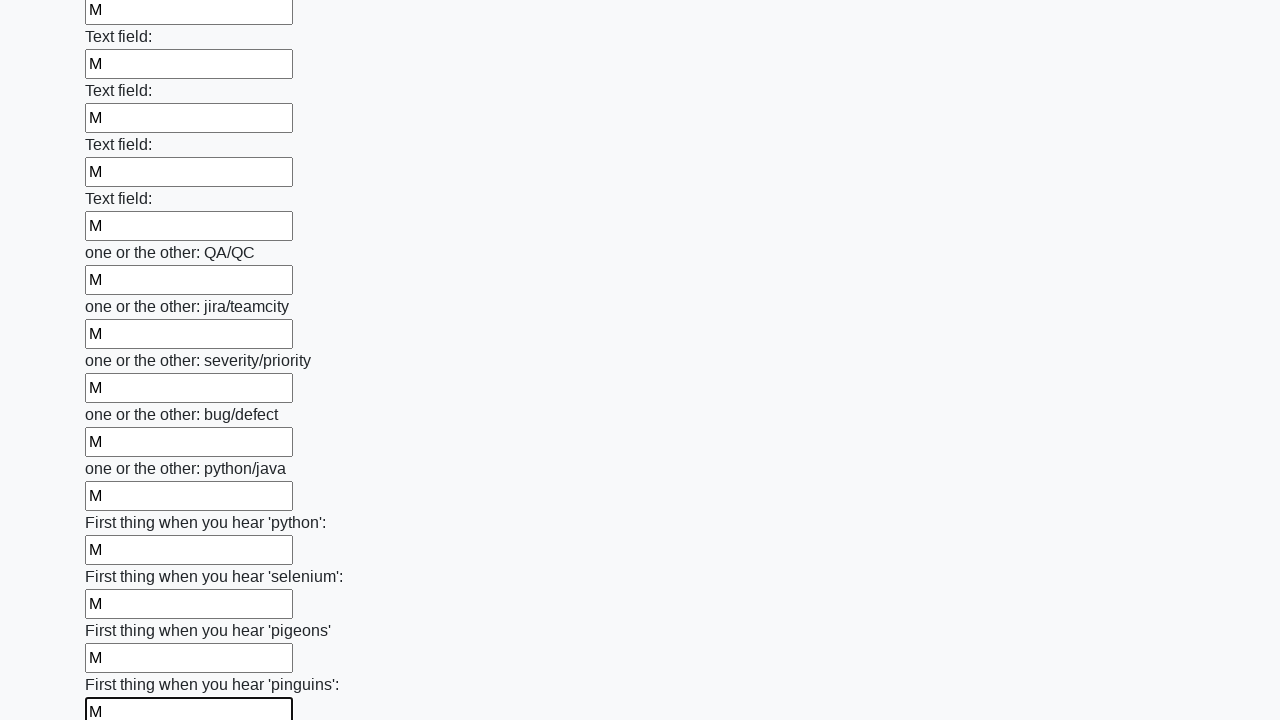

Filled an input field with character 'М' on input >> nth=96
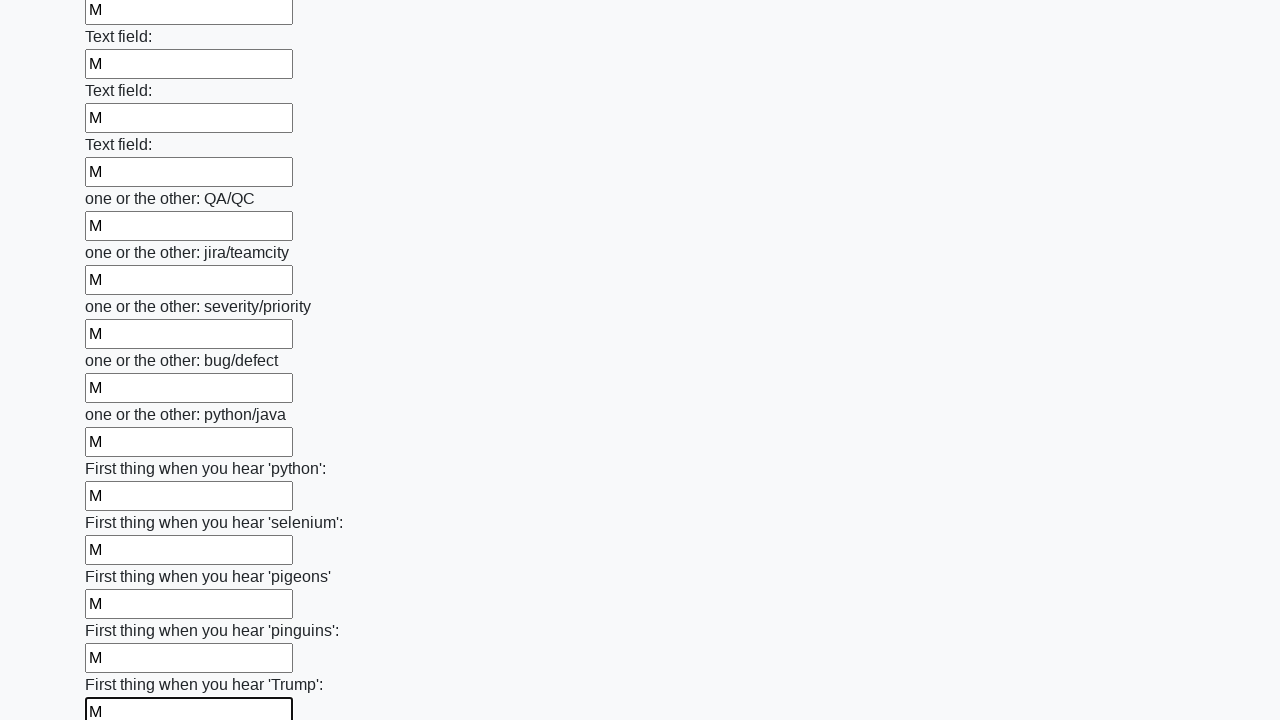

Filled an input field with character 'М' on input >> nth=97
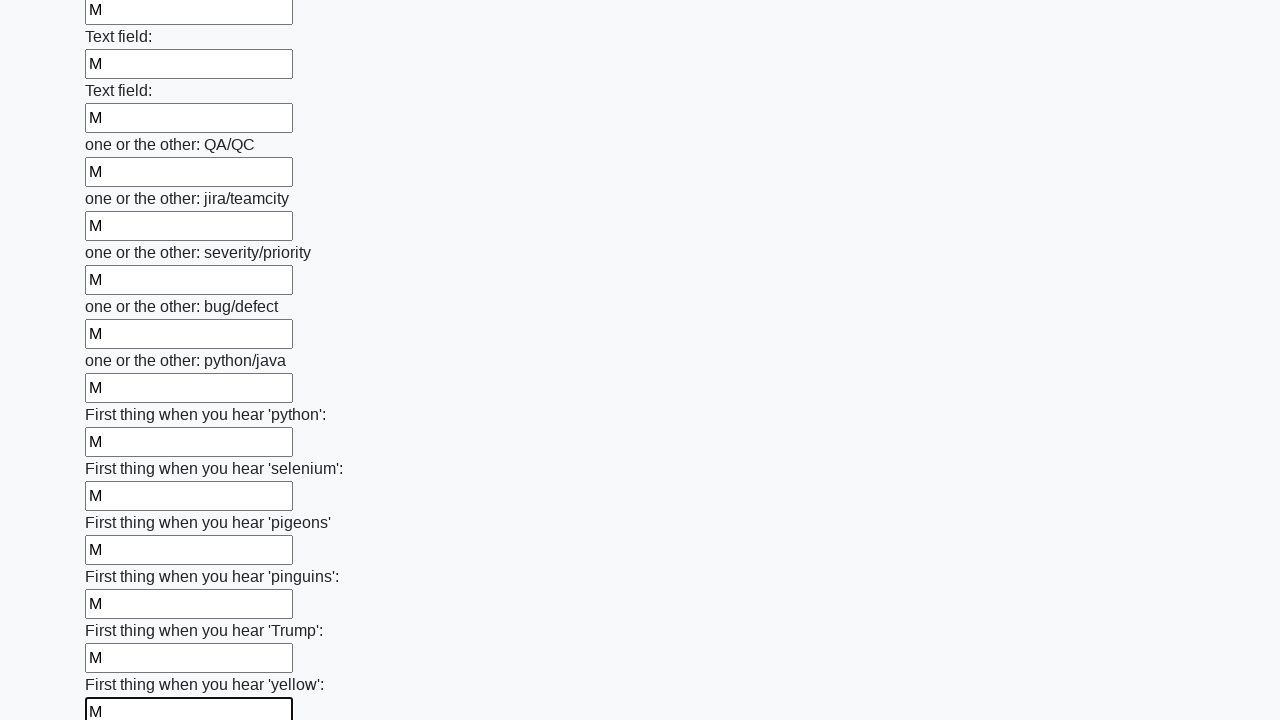

Filled an input field with character 'М' on input >> nth=98
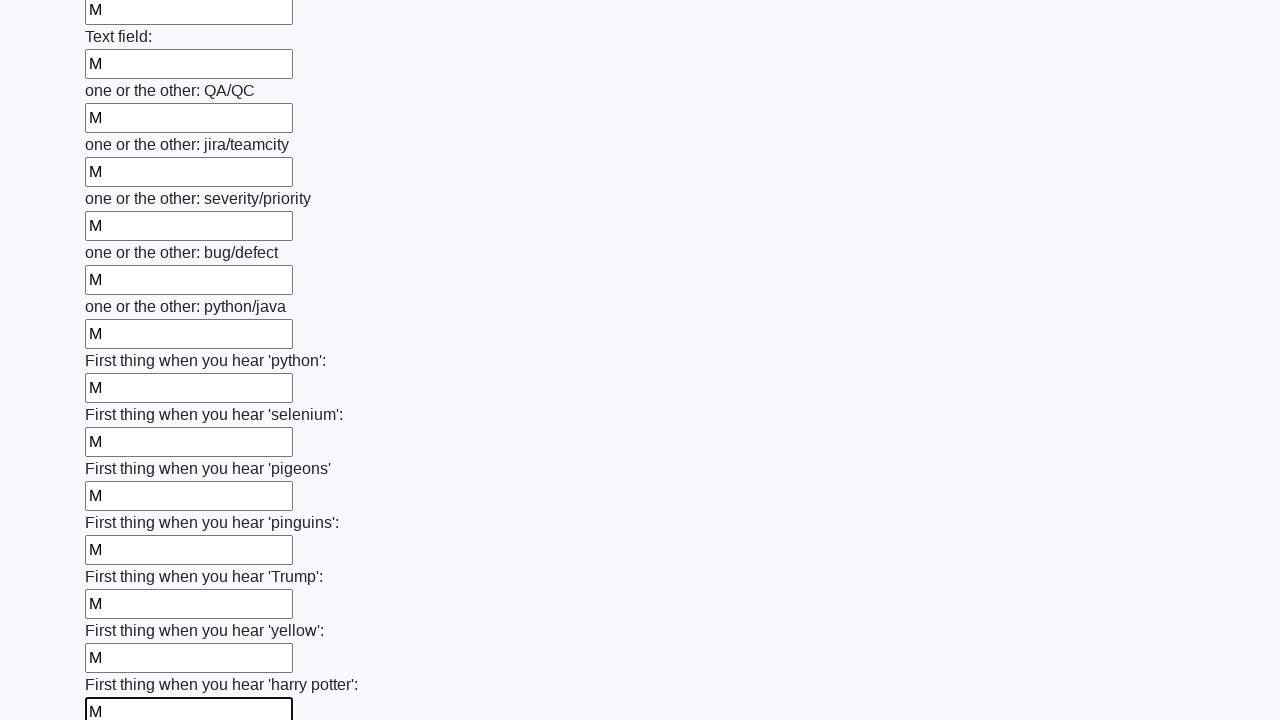

Filled an input field with character 'М' on input >> nth=99
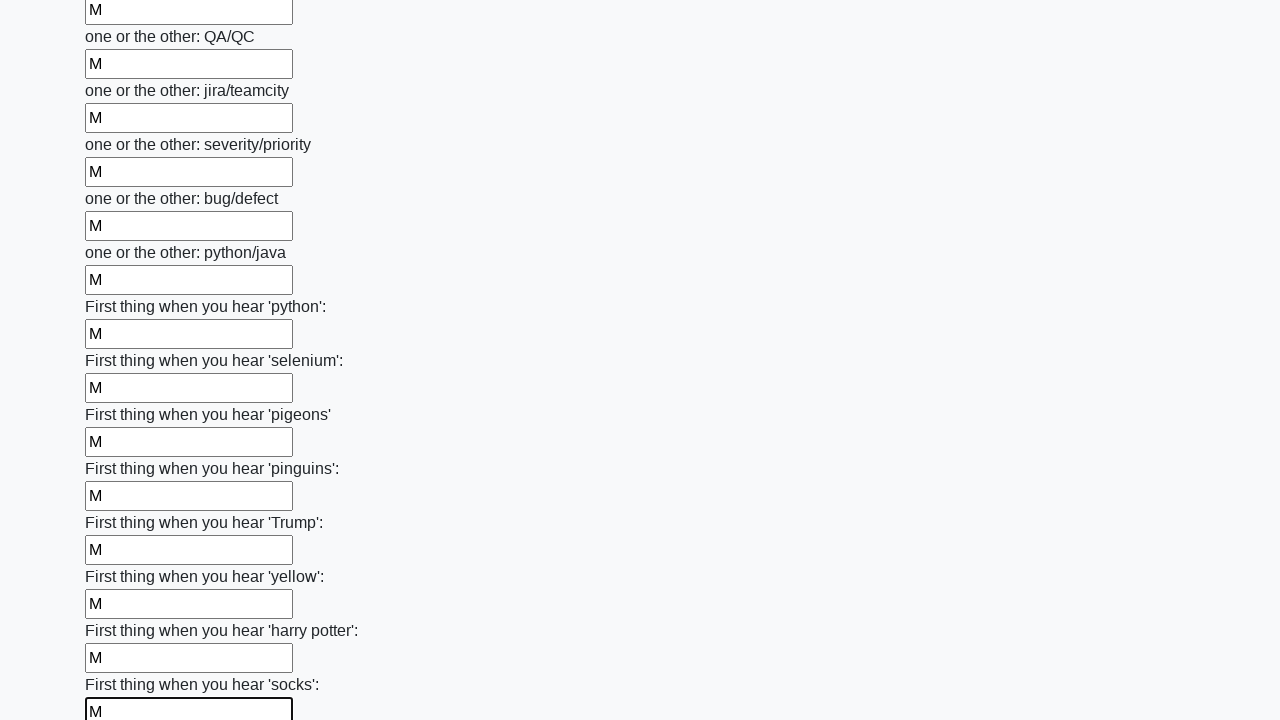

Clicked the submit button to submit the form at (123, 611) on button.btn
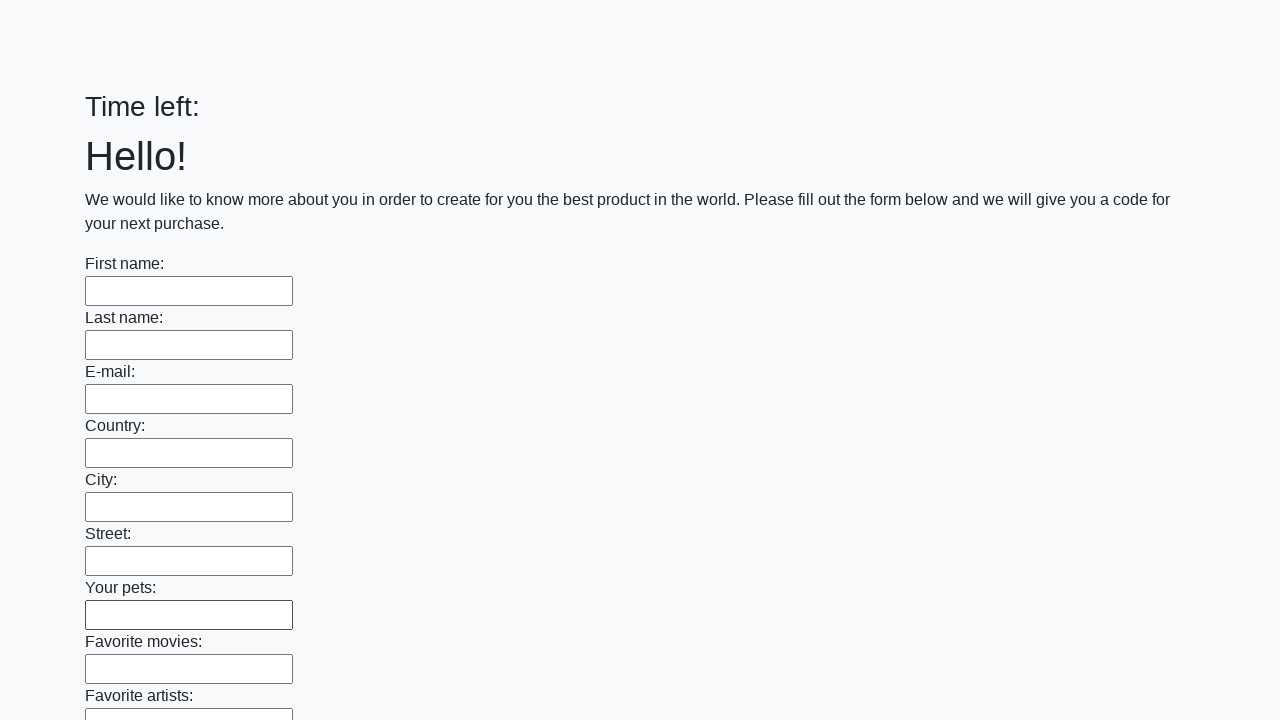

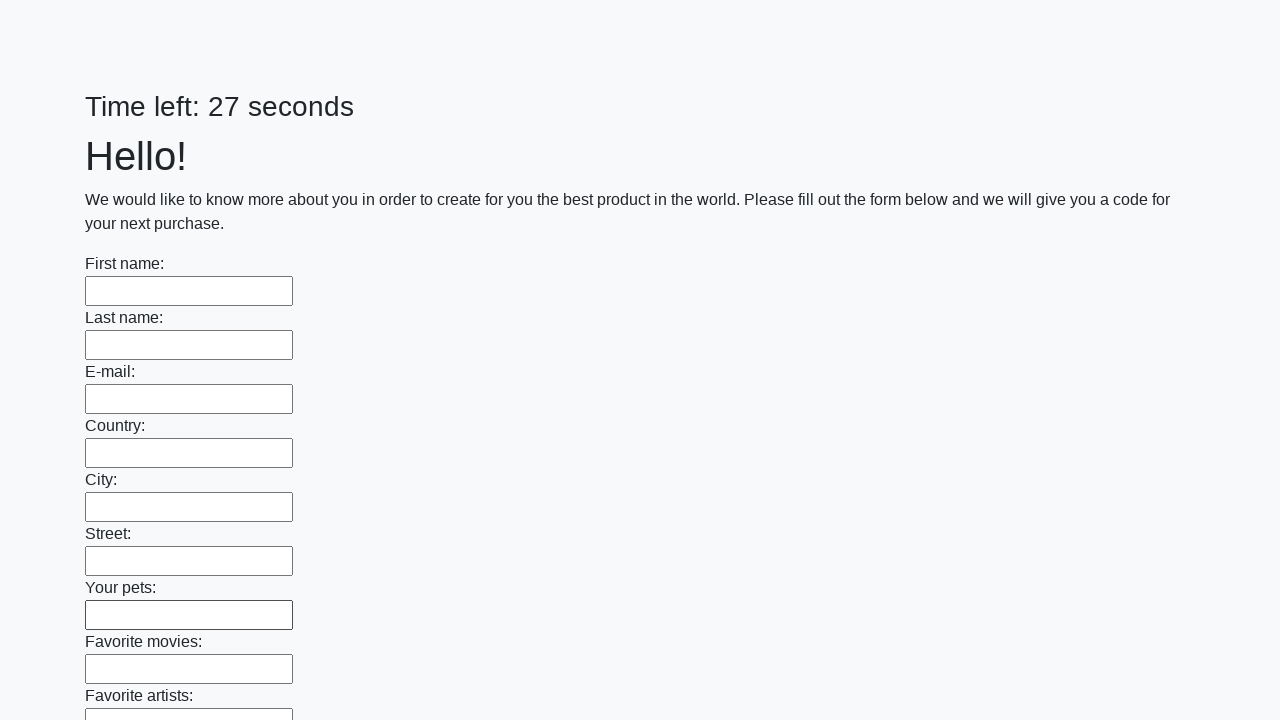